Validates cross-references between guides by visiting multiple pages and clicking guide links on each

Starting URL: https://biomejs.dev

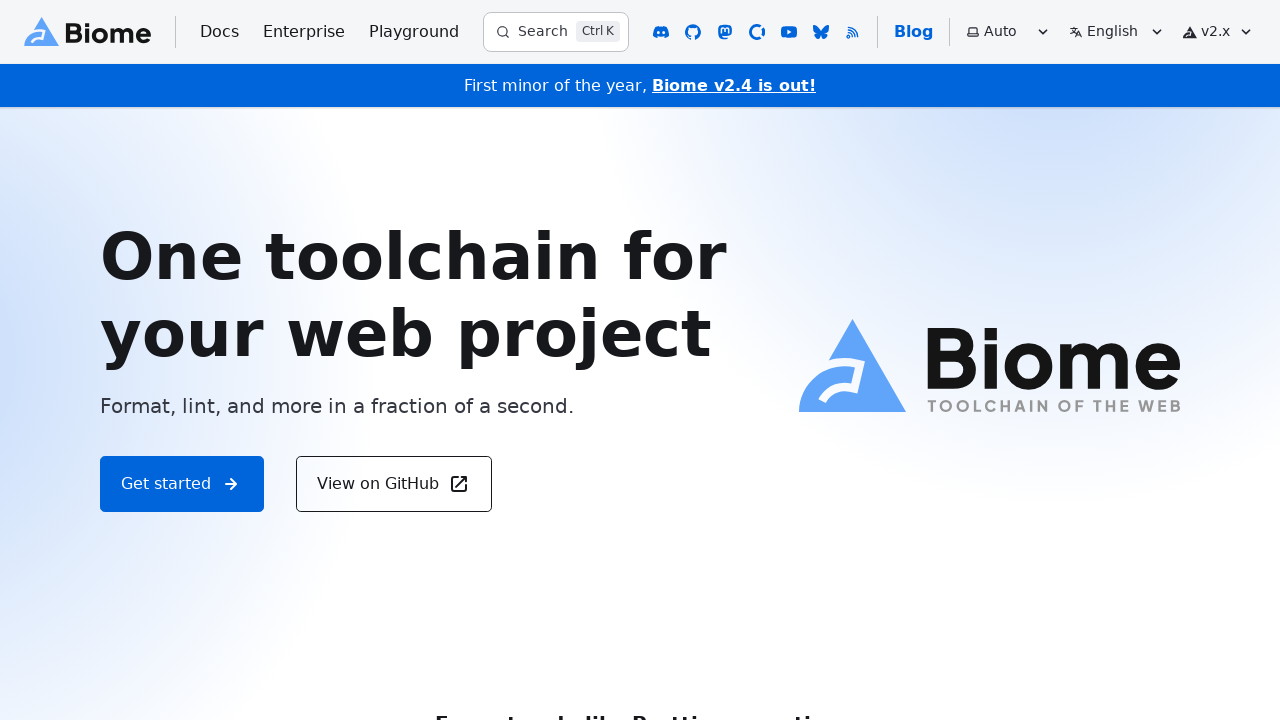

Navigated to https://biomejs.dev/
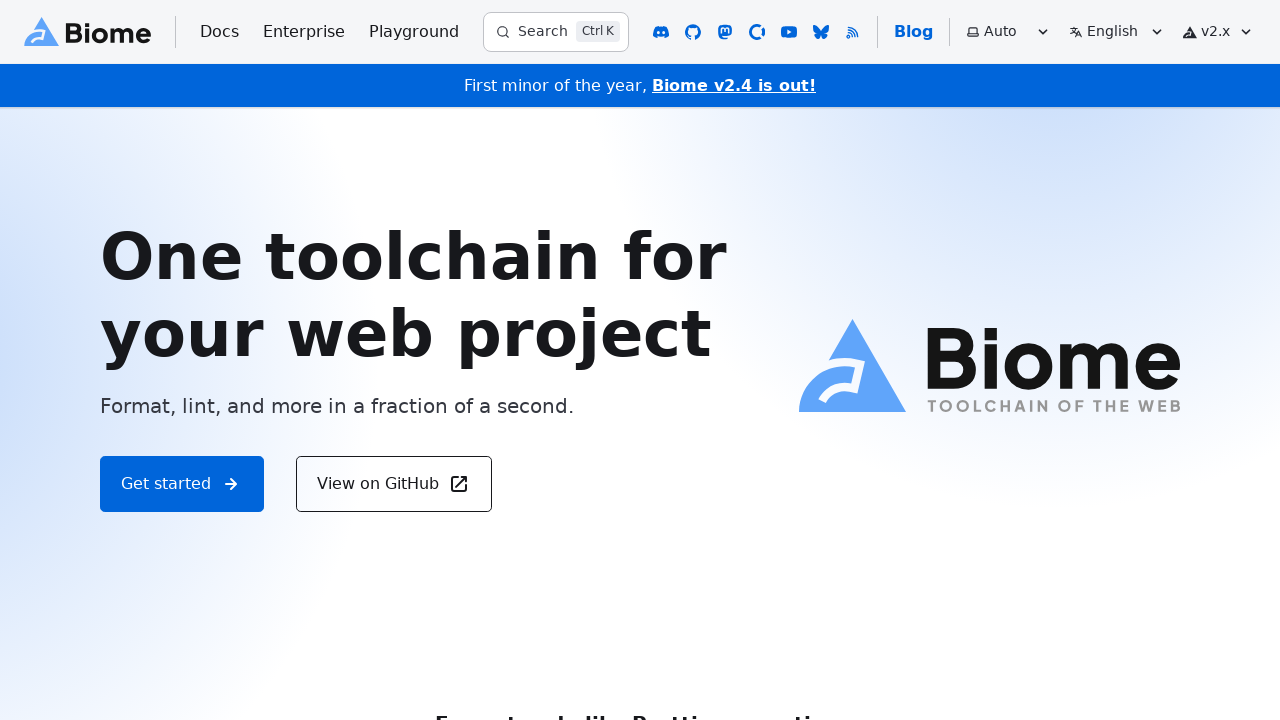

Page https://biomejs.dev/ loaded (networkidle)
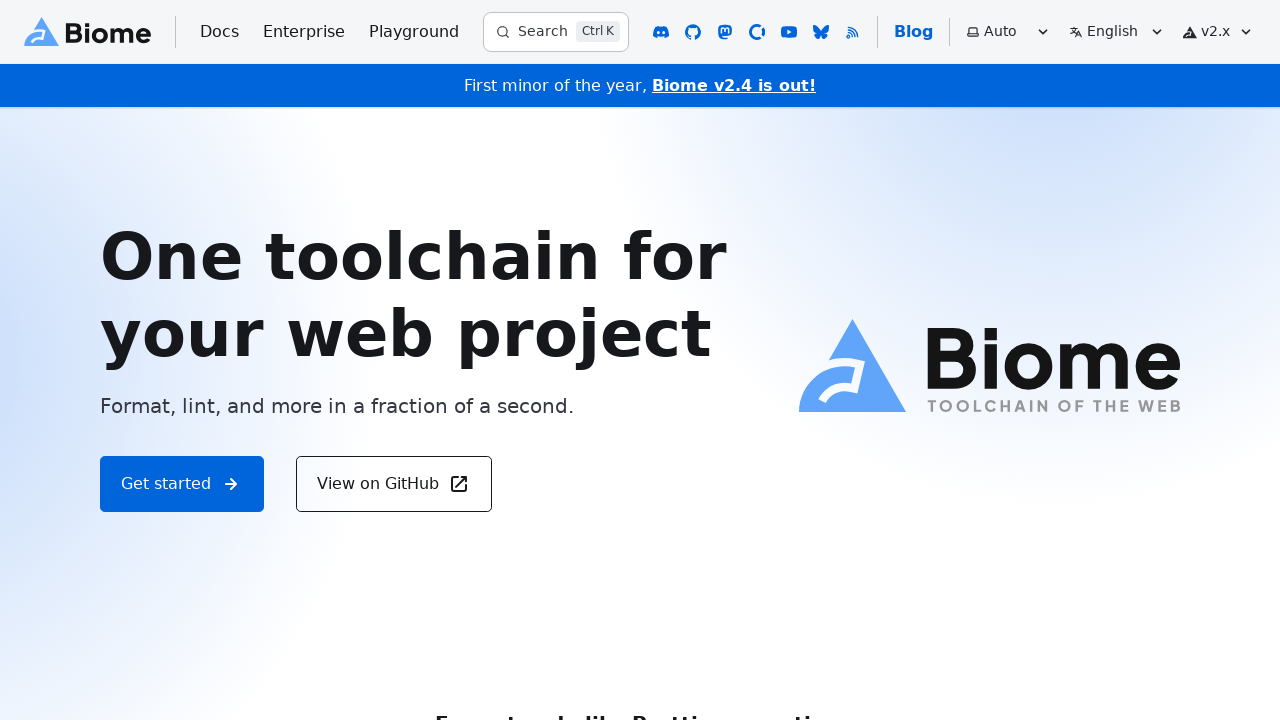

Found 4 guide links on page /
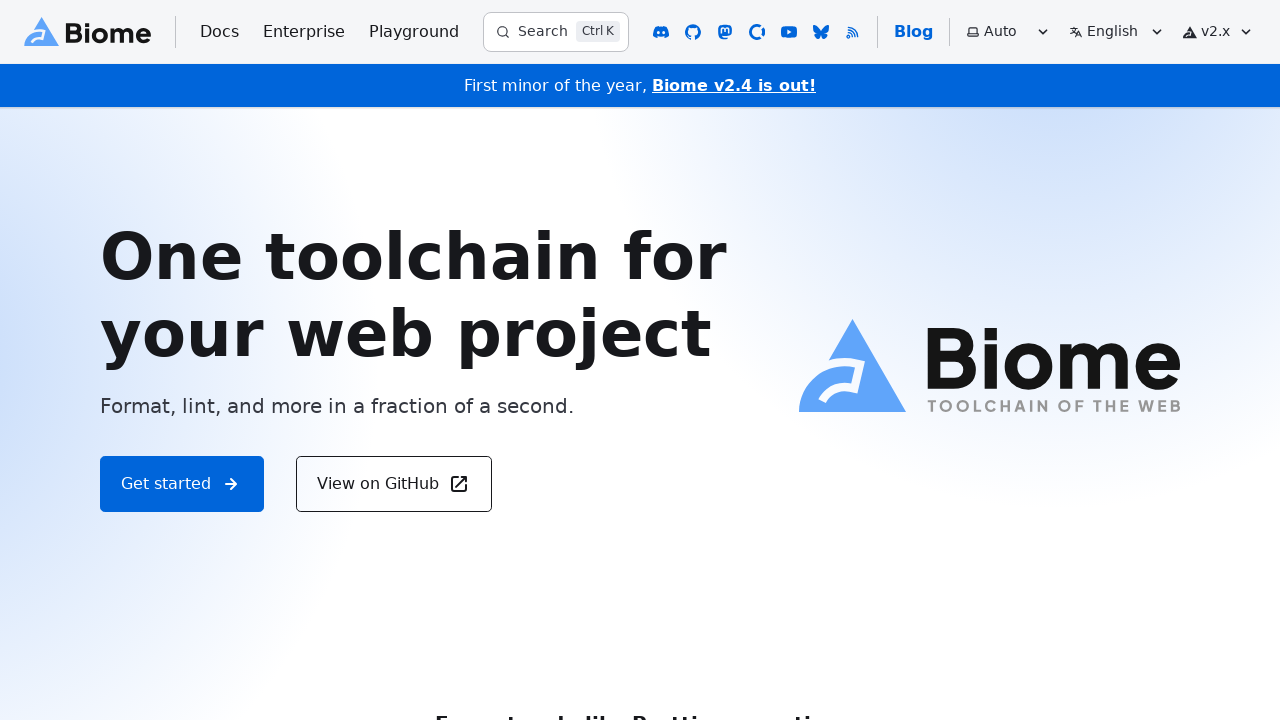

Retrieved href attribute from guide link: /guides/getting-started/
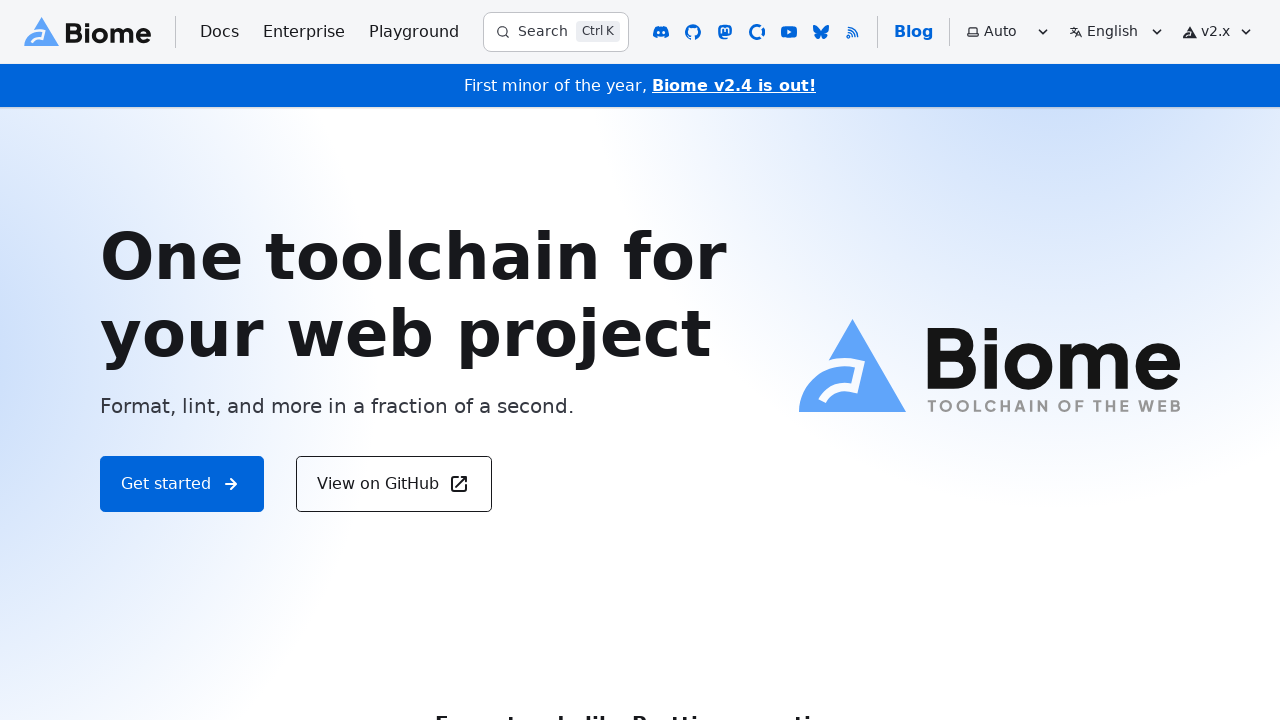

Clicked guide link: /guides/getting-started/ at (182, 484) on main a[href^="/guides"] >> nth=0
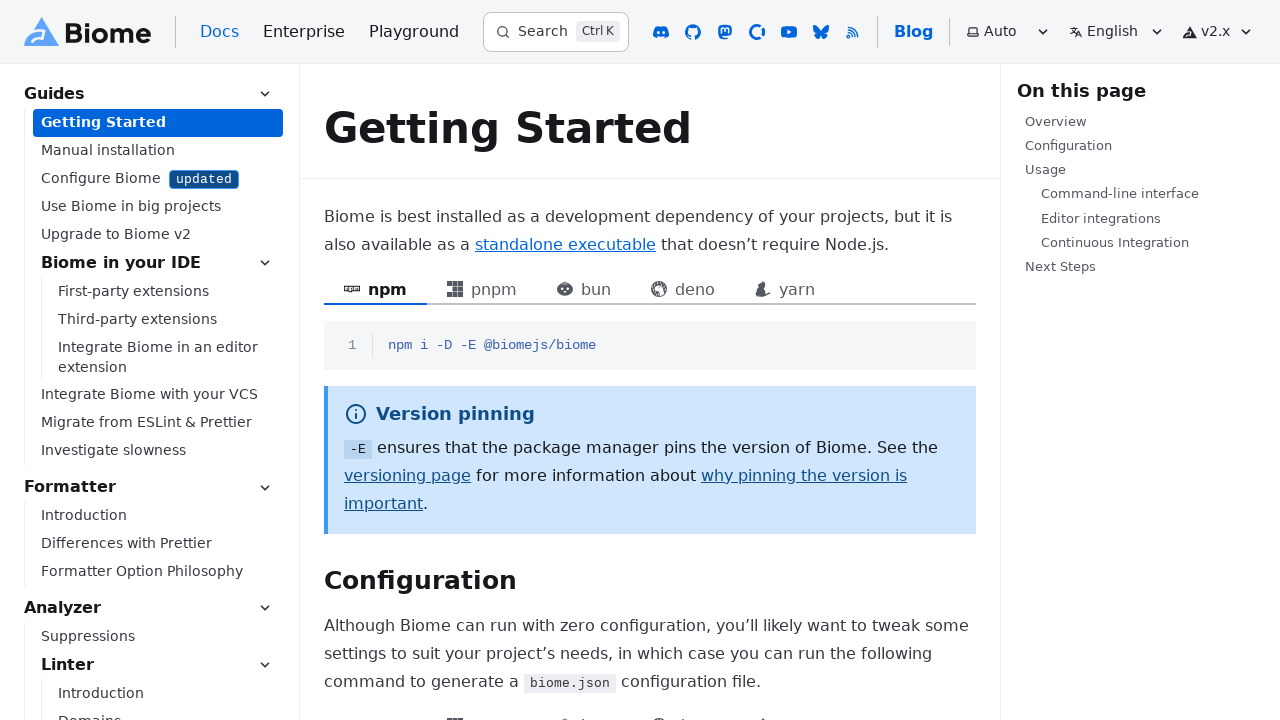

Guide page /guides/getting-started/ loaded (networkidle)
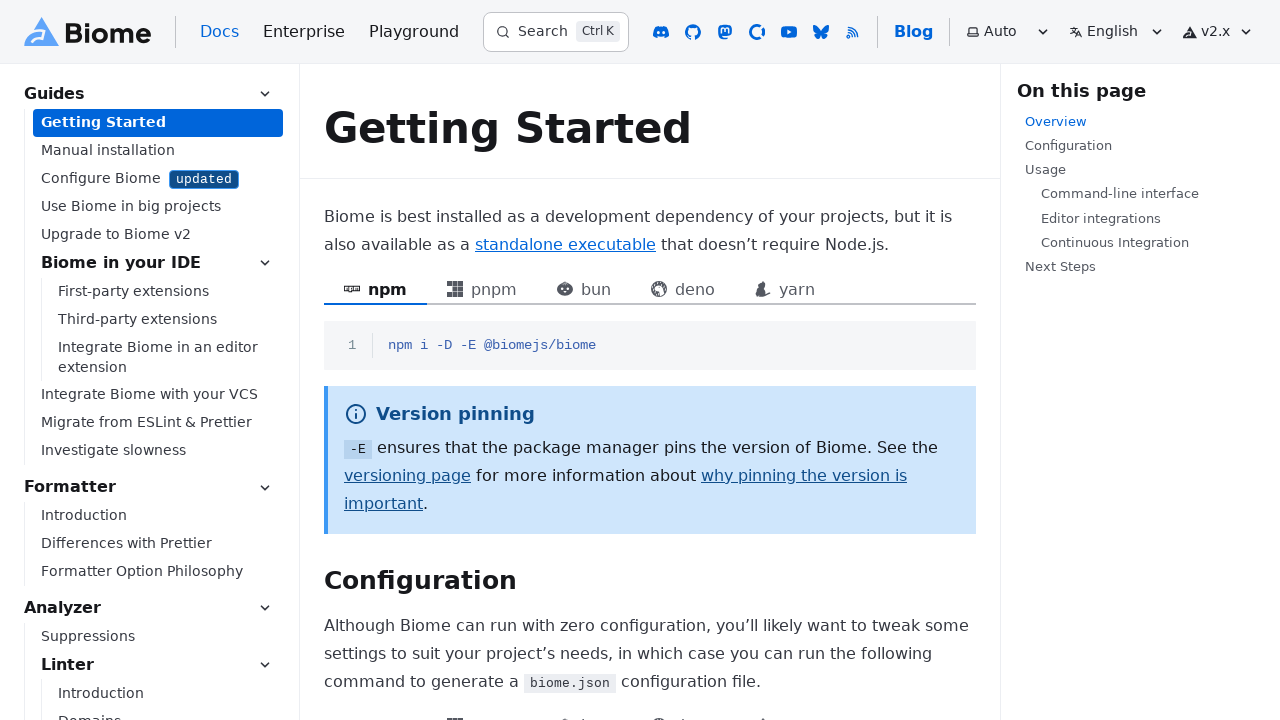

Navigated back to page /
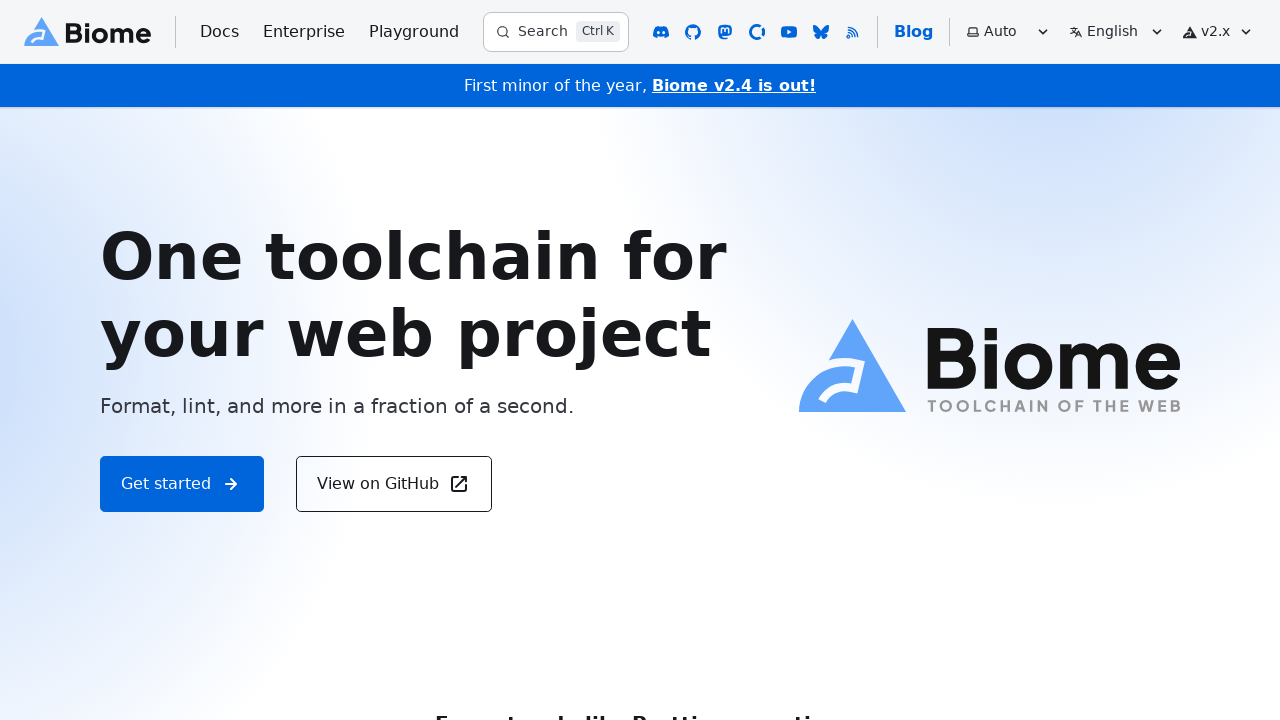

Previous page / reloaded (networkidle)
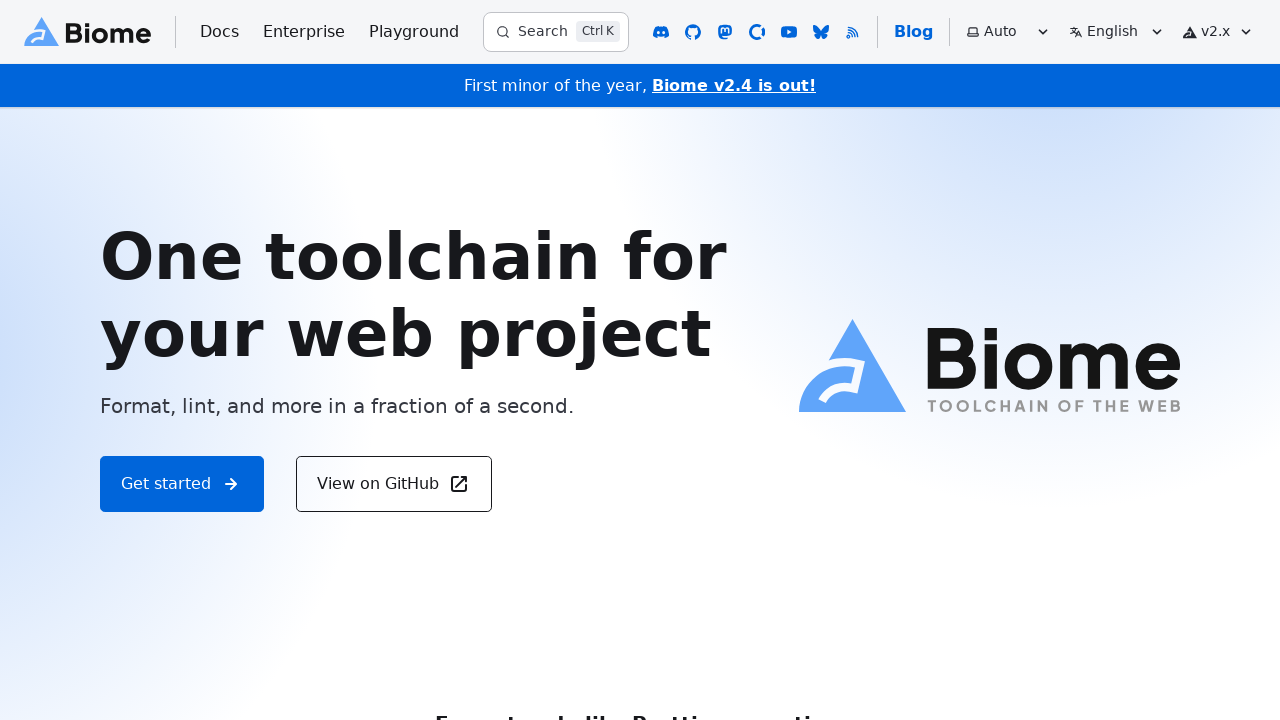

Retrieved href attribute from guide link: /guides/editors/first-party-extensions/
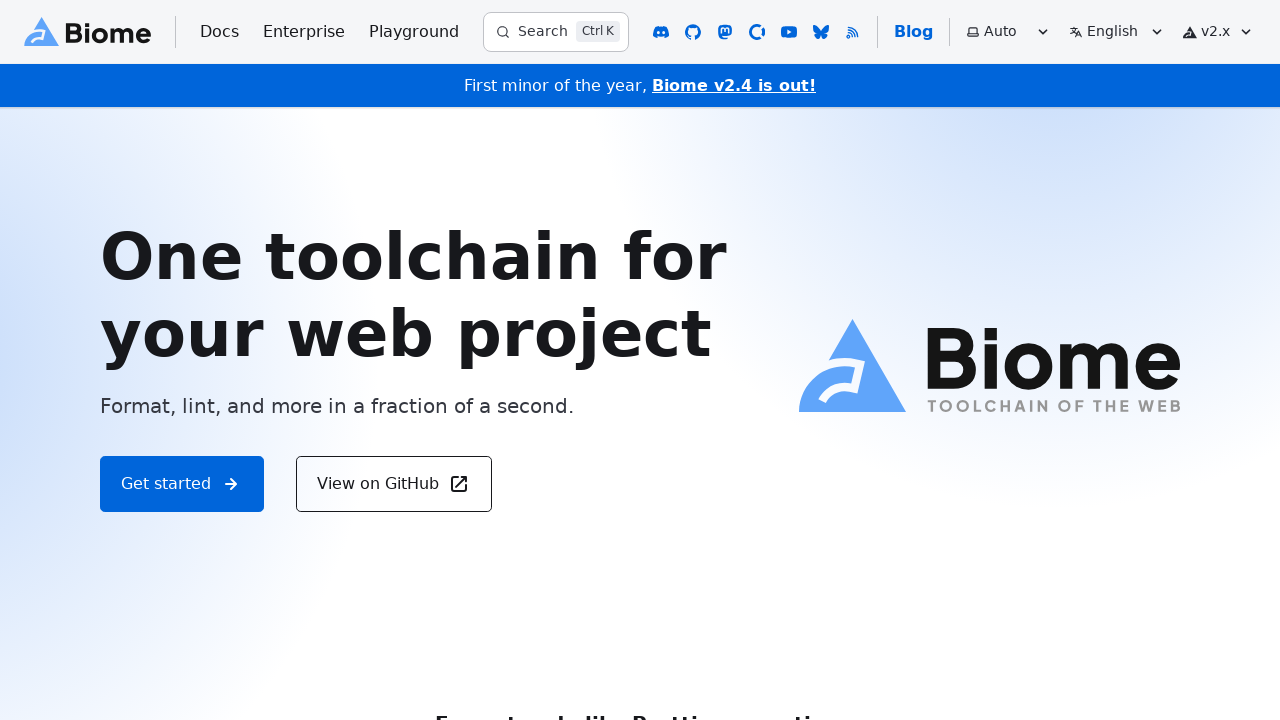

Clicked guide link: /guides/editors/first-party-extensions/ at (666, 404) on main a[href^="/guides"] >> nth=1
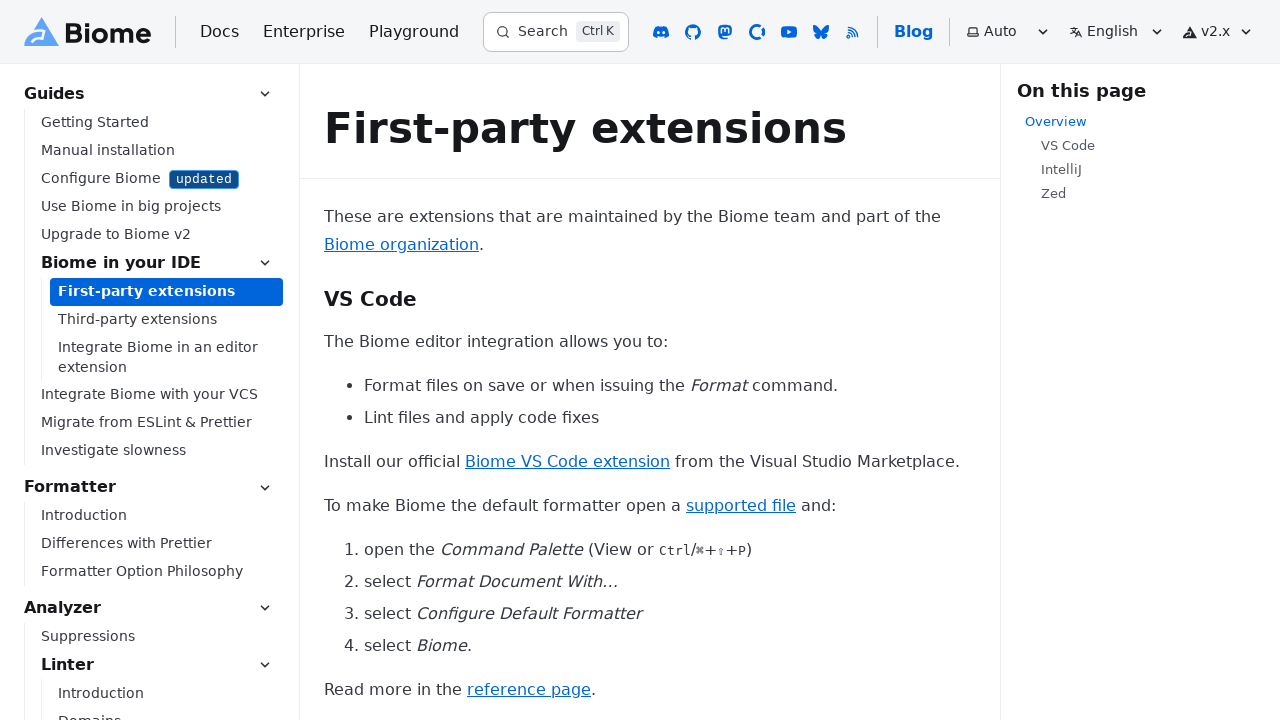

Guide page /guides/editors/first-party-extensions/ loaded (networkidle)
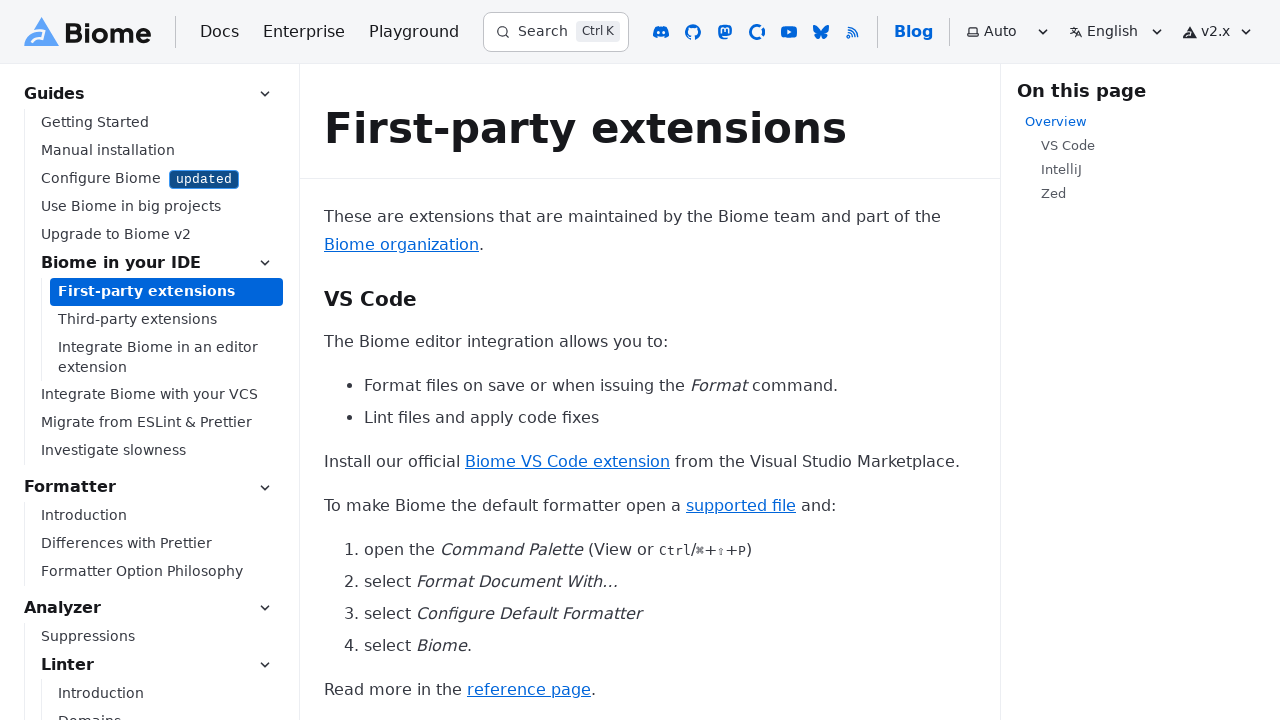

Navigated back to page /
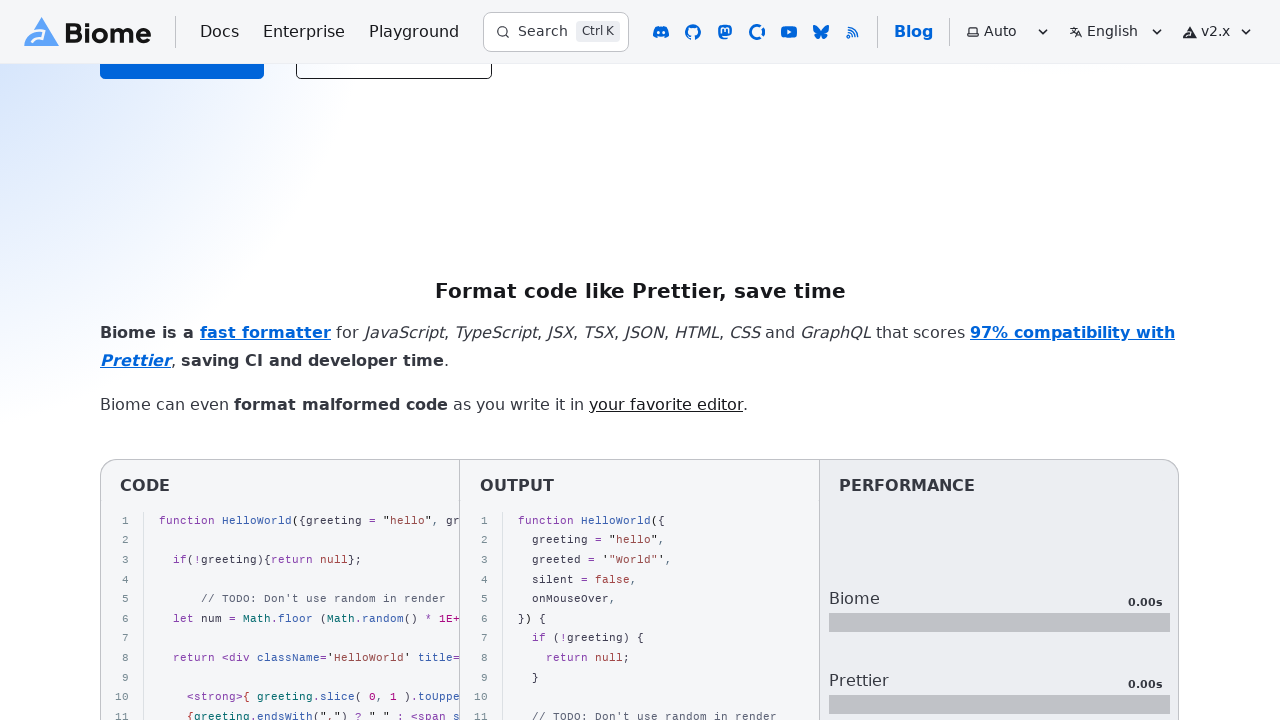

Previous page / reloaded (networkidle)
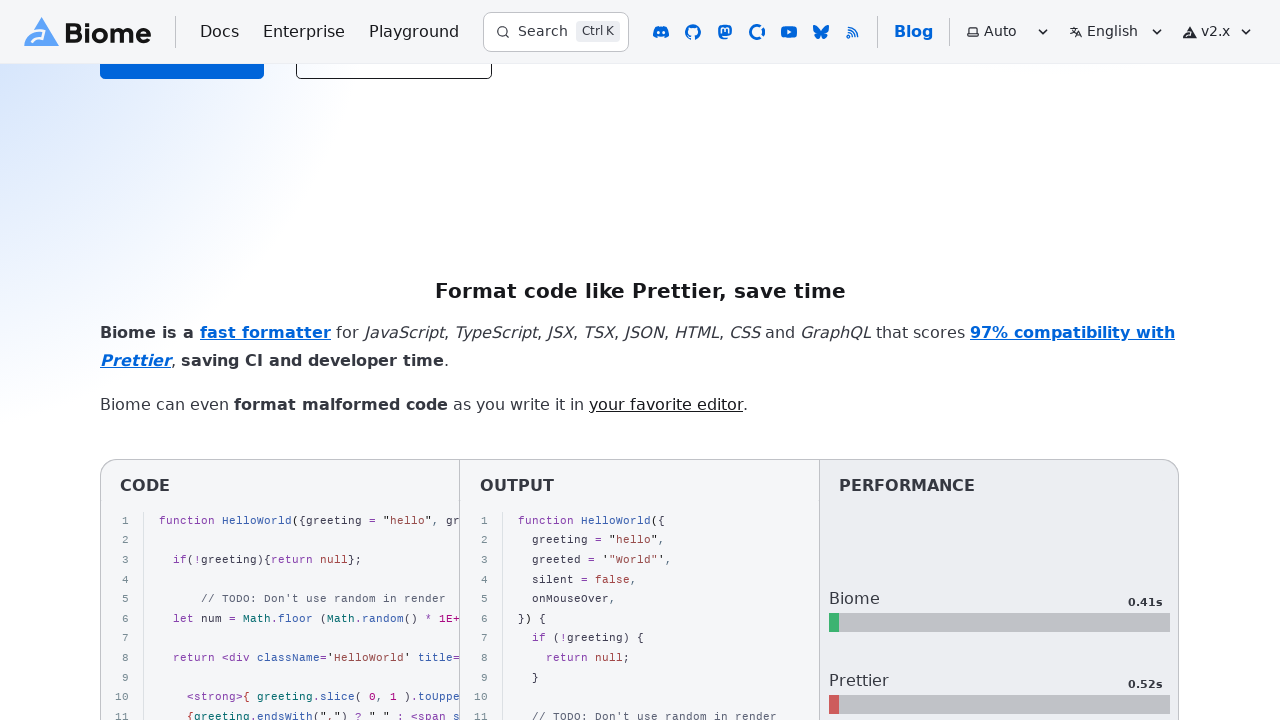

Retrieved href attribute from guide link: /guides/getting-started/#installation
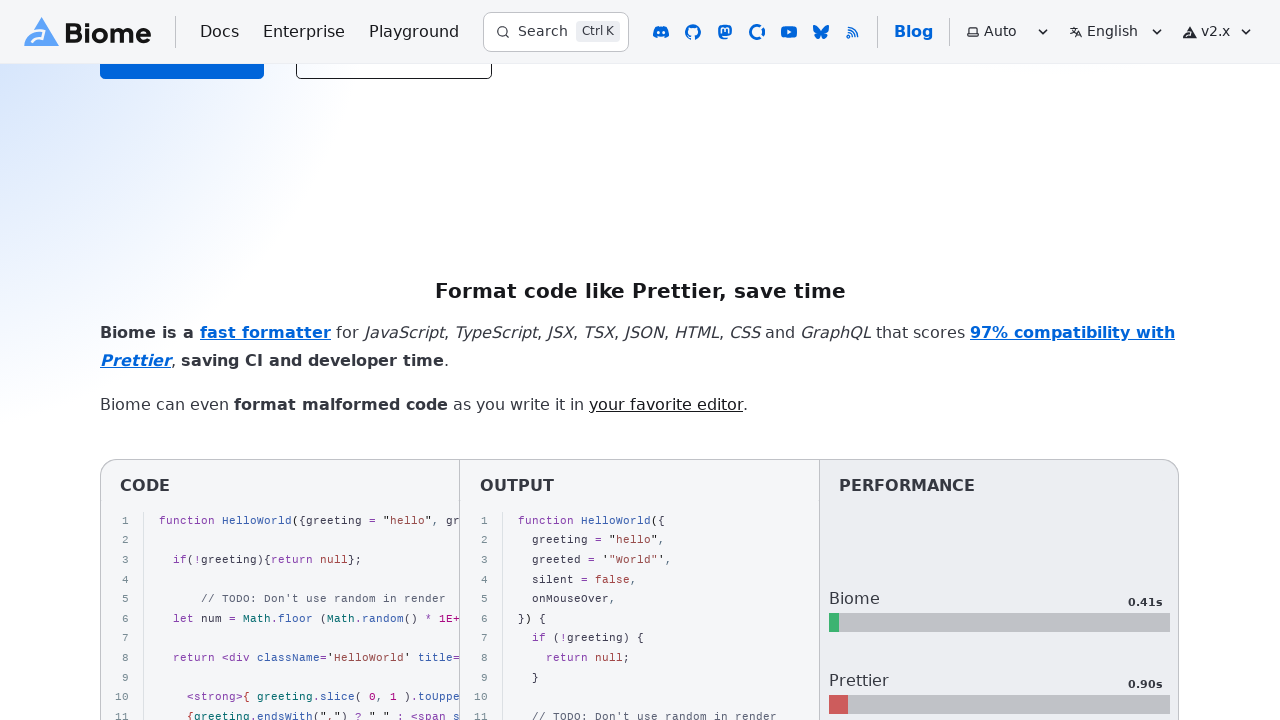

Clicked guide link: /guides/getting-started/#installation at (341, 405) on main a[href^="/guides"] >> nth=2
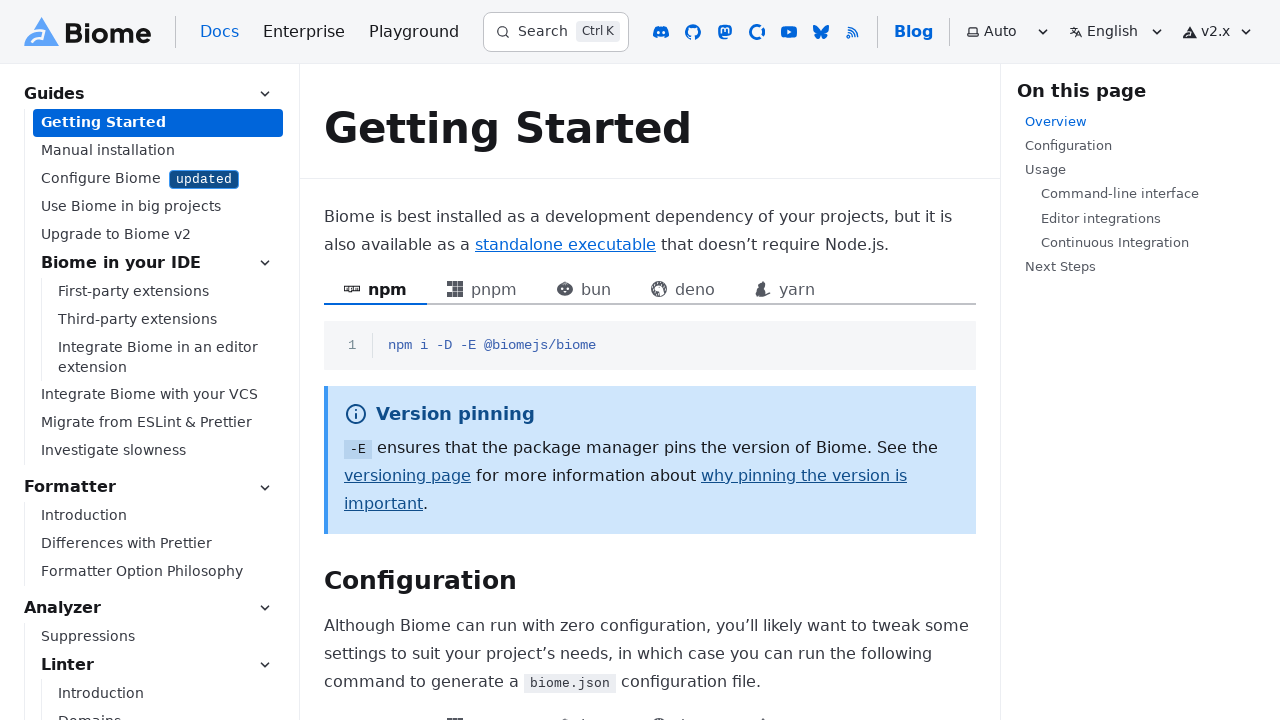

Guide page /guides/getting-started/#installation loaded (networkidle)
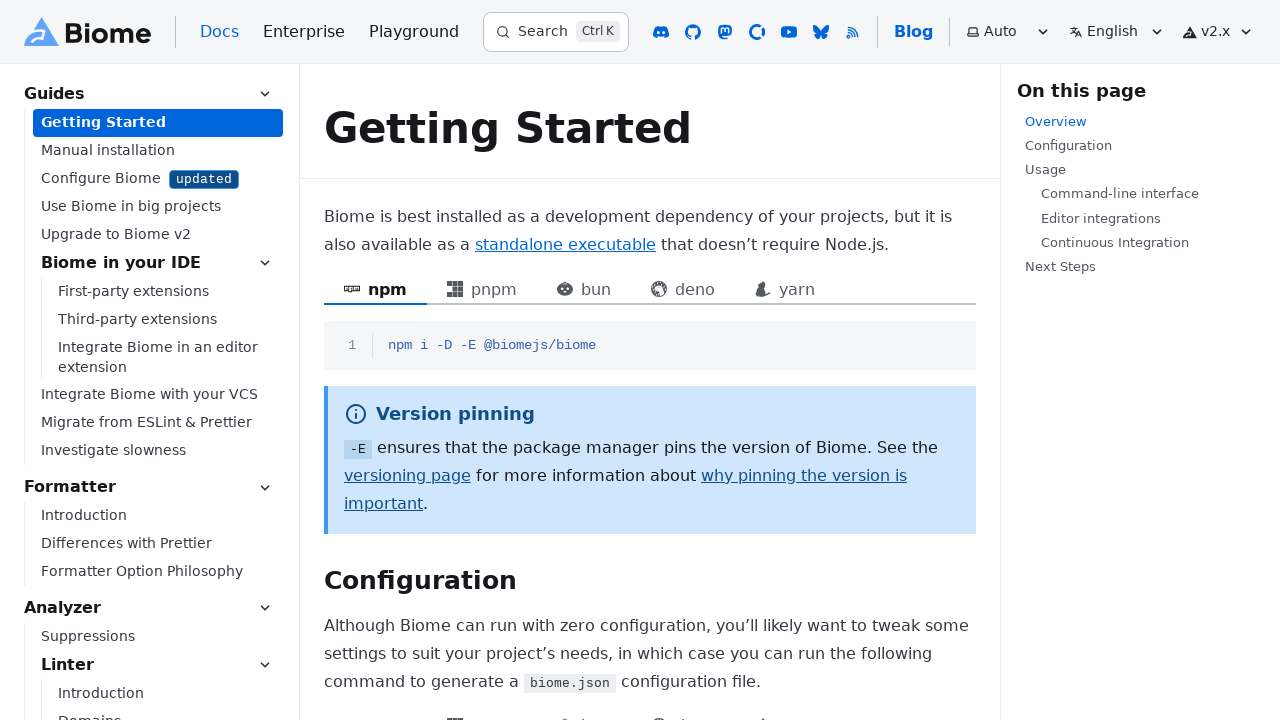

Navigated back to page /
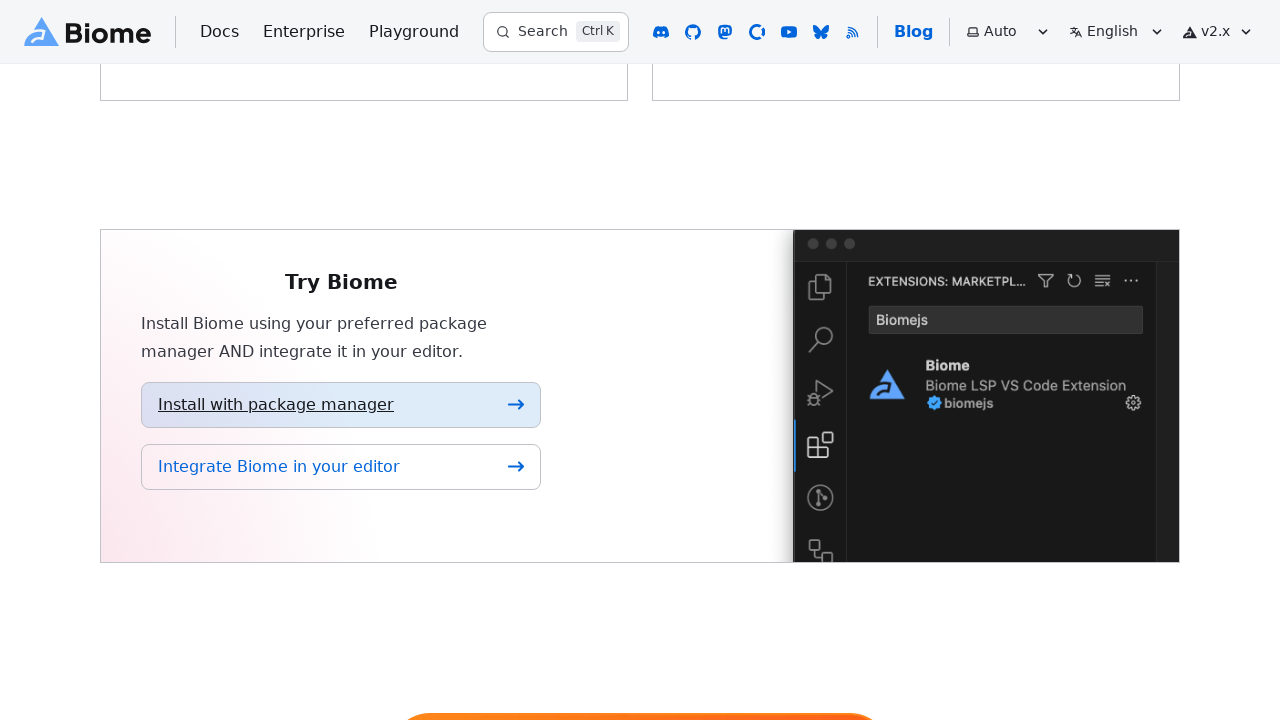

Previous page / reloaded (networkidle)
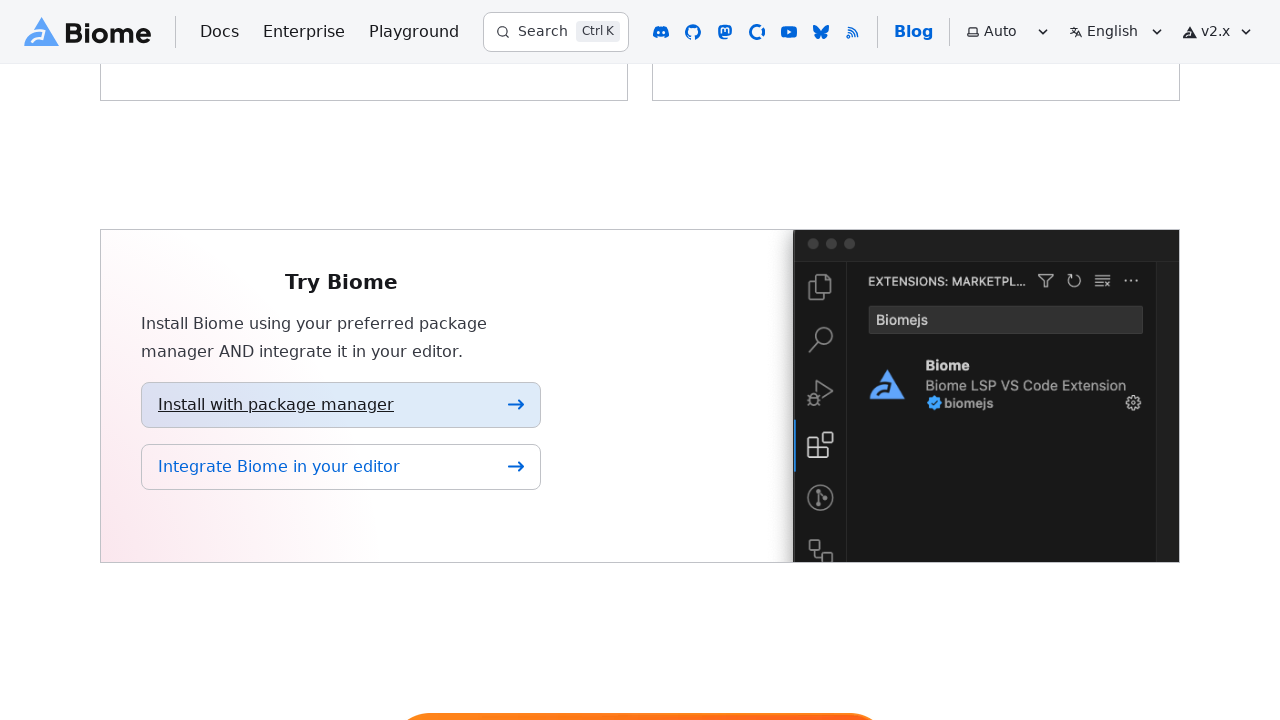

Retrieved href attribute from guide link: /guides/editors/first-party-extensions/
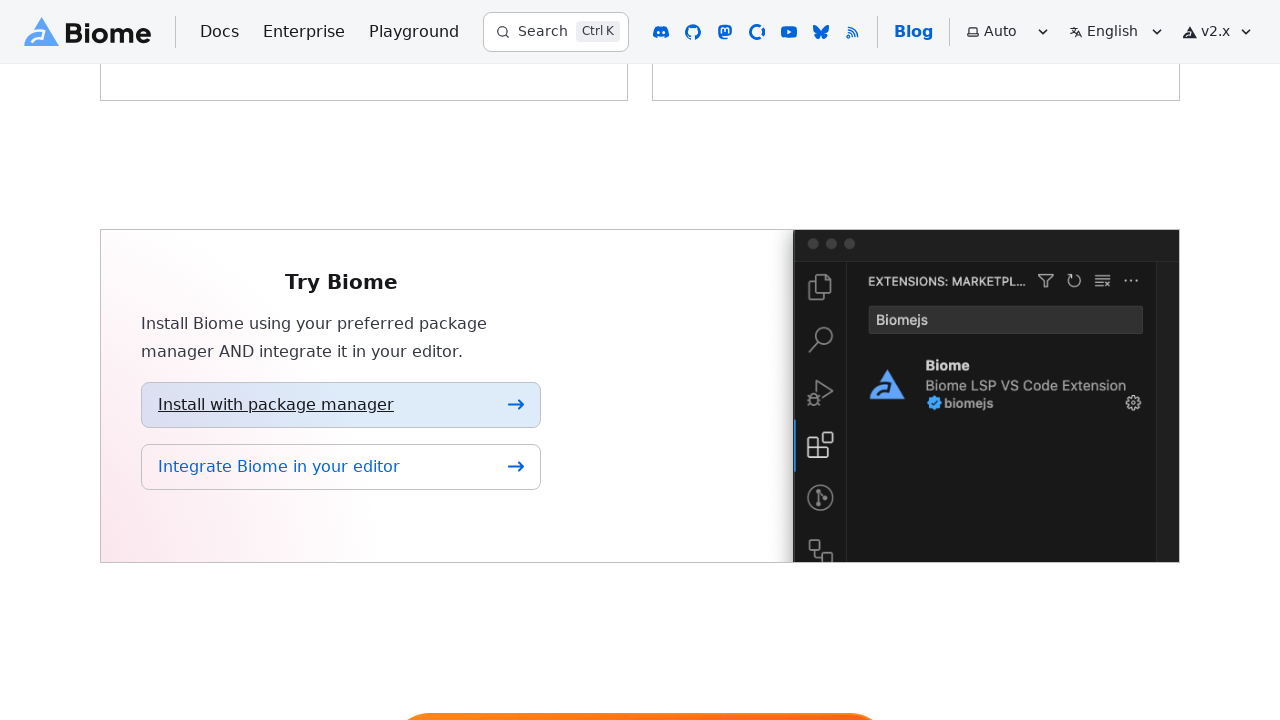

Clicked guide link: /guides/editors/first-party-extensions/ at (341, 467) on main a[href^="/guides"] >> nth=3
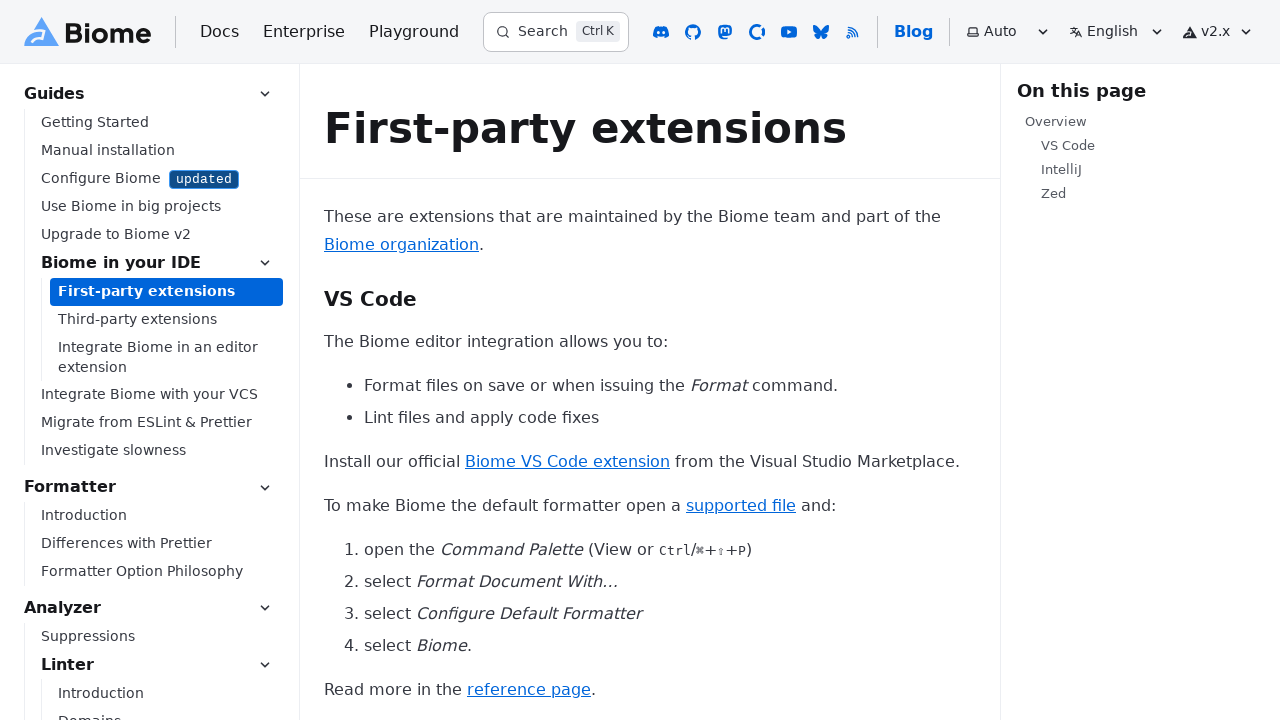

Guide page /guides/editors/first-party-extensions/ loaded (networkidle)
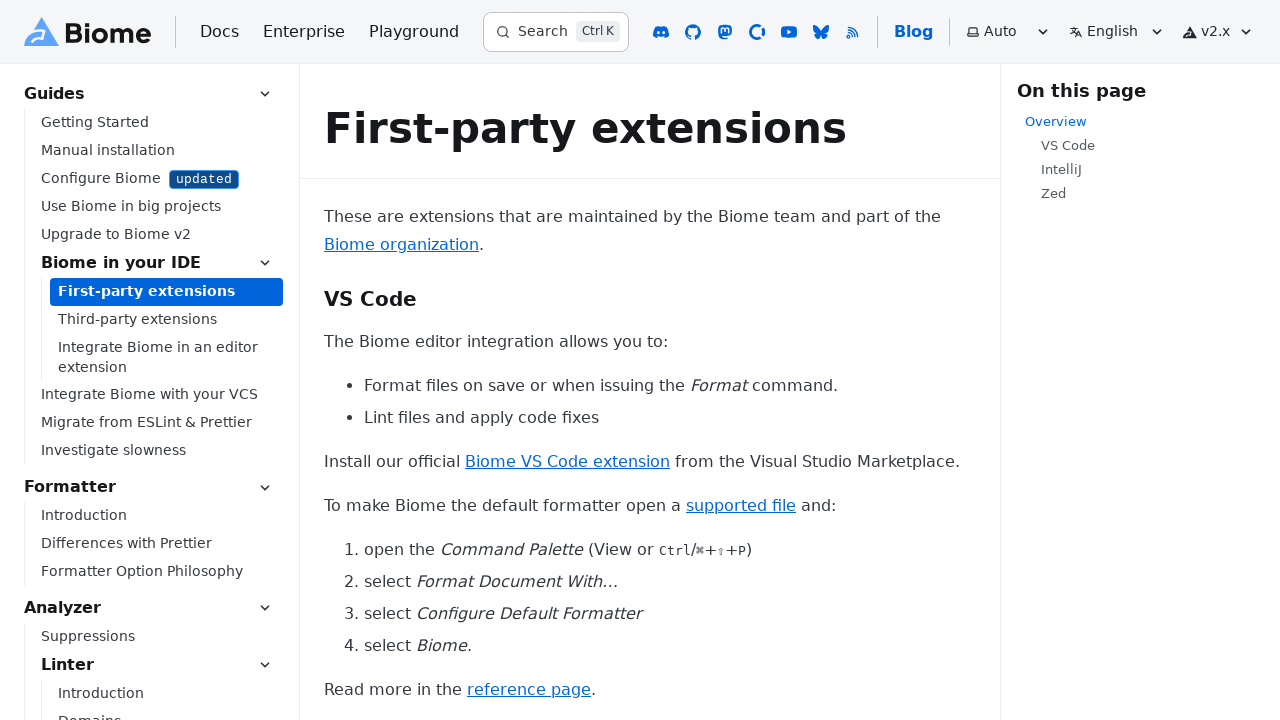

Navigated back to page /
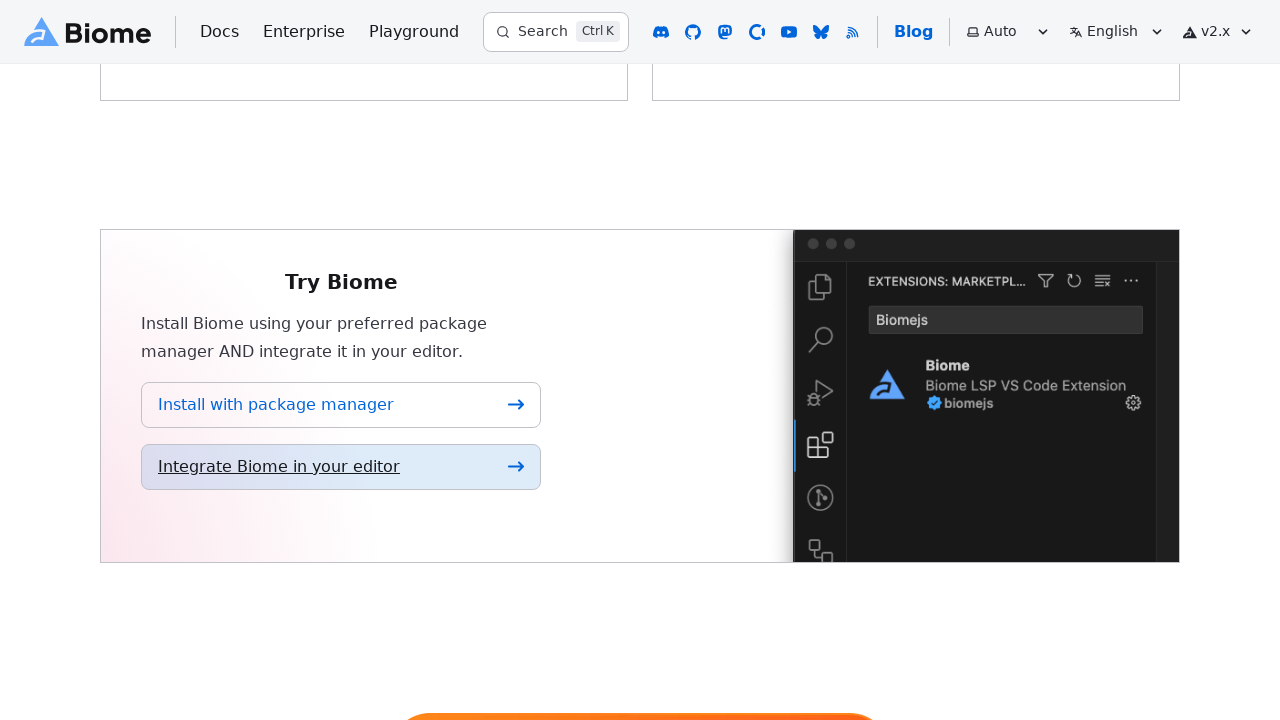

Previous page / reloaded (networkidle)
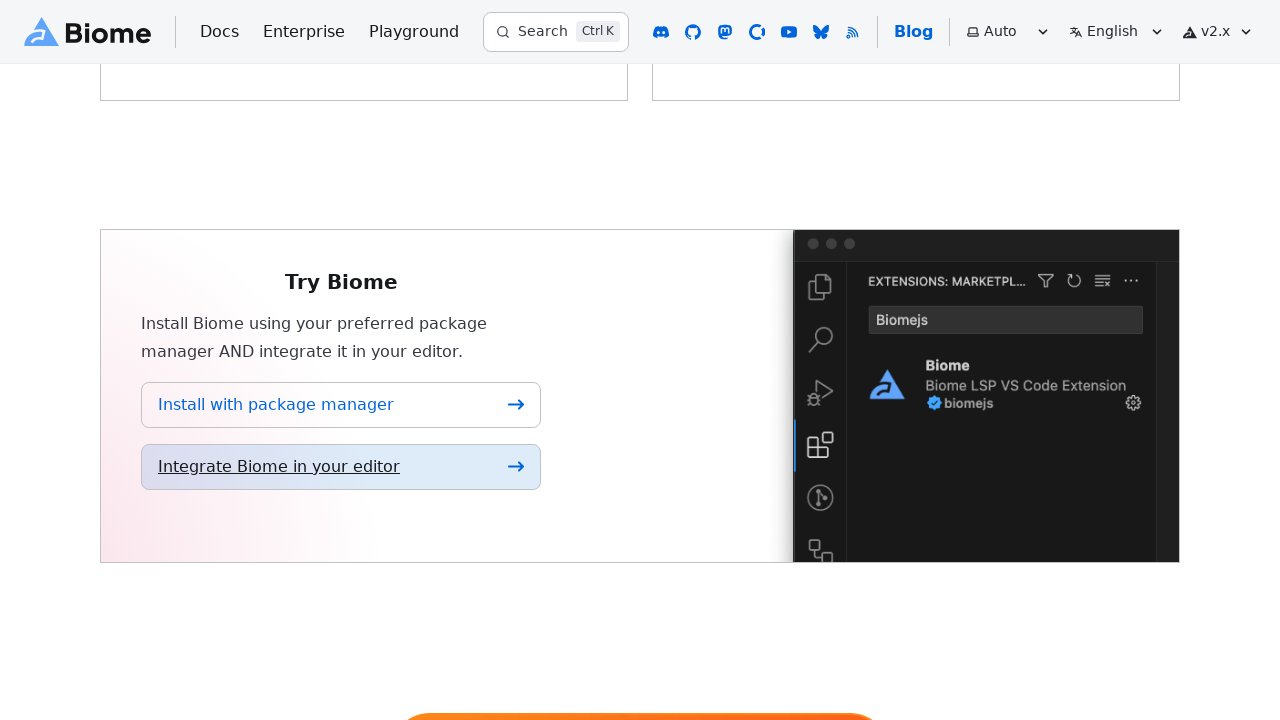

Navigated to https://biomejs.dev/guides/getting-started
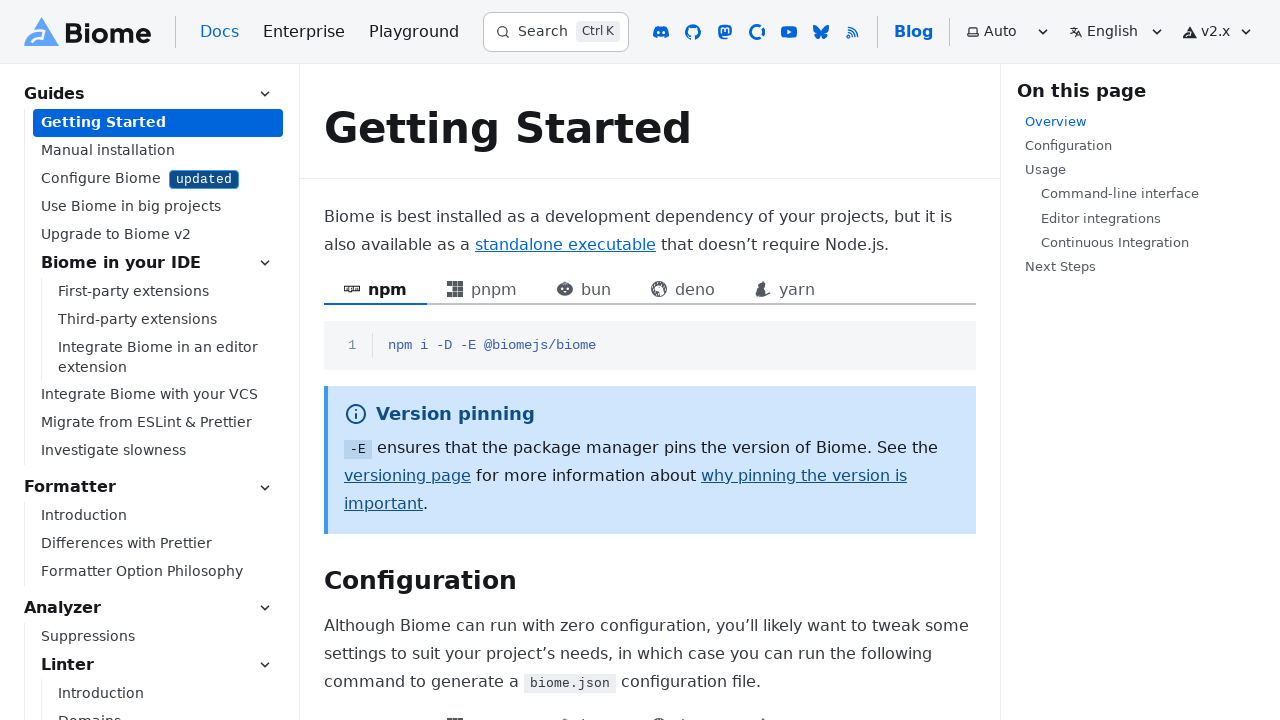

Page https://biomejs.dev/guides/getting-started loaded (networkidle)
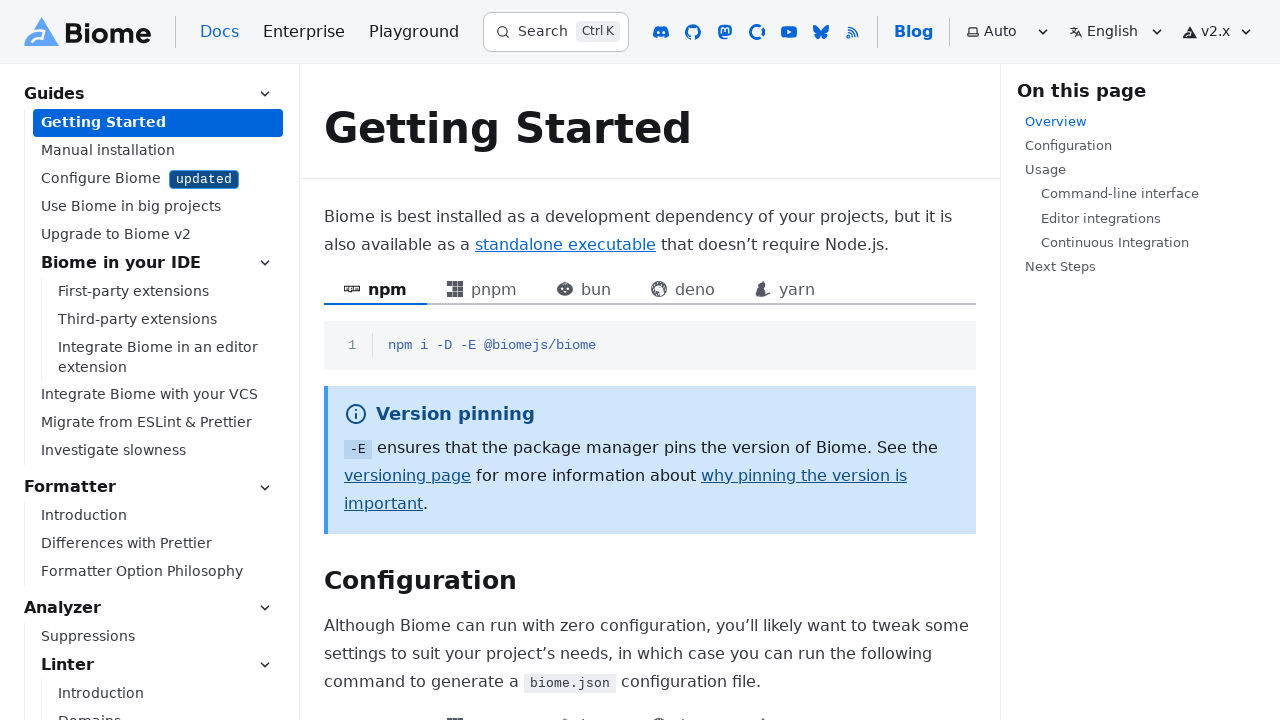

Found 8 guide links on page /guides/getting-started
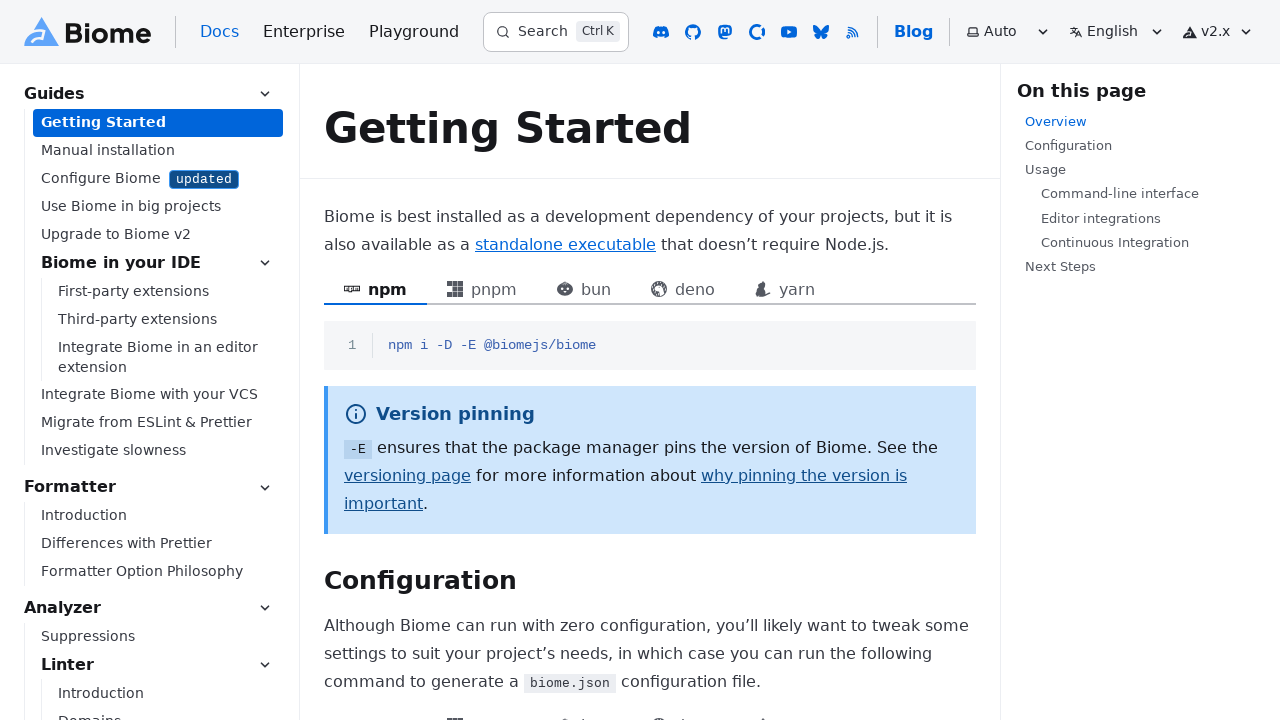

Retrieved href attribute from guide link: /guides/manual-installation
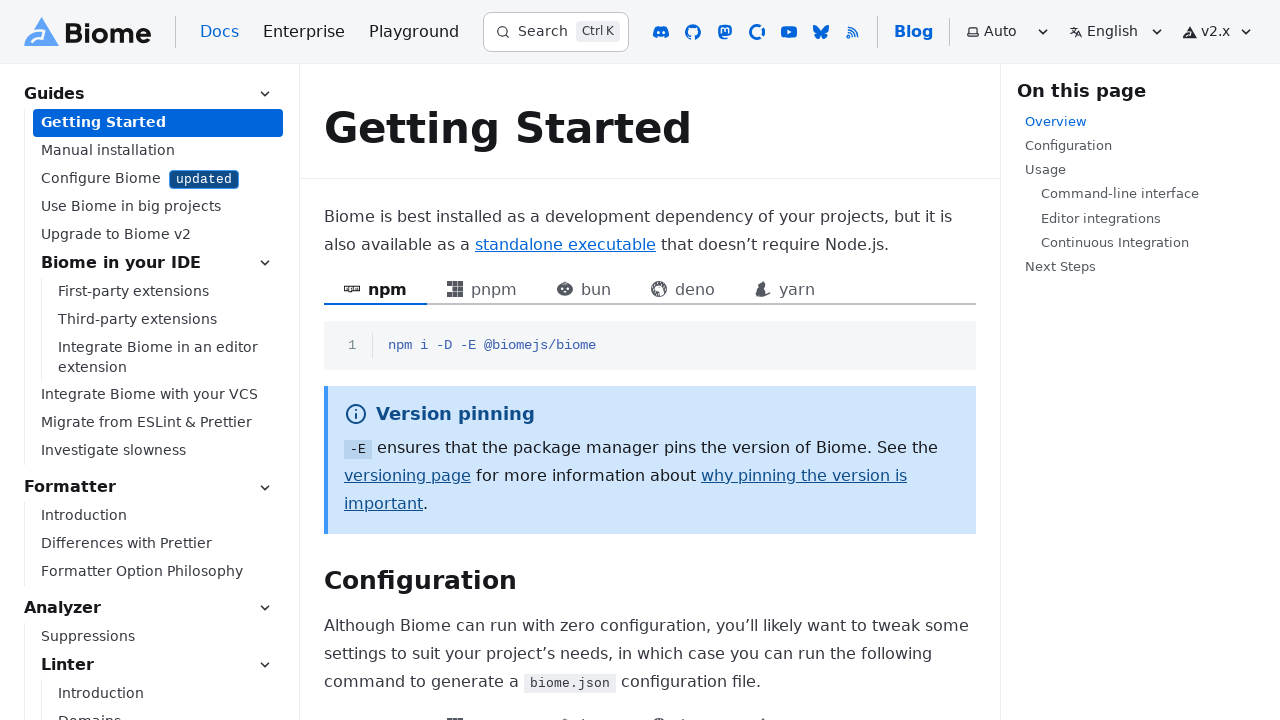

Clicked guide link: /guides/manual-installation at (566, 245) on main a[href^="/guides"] >> nth=0
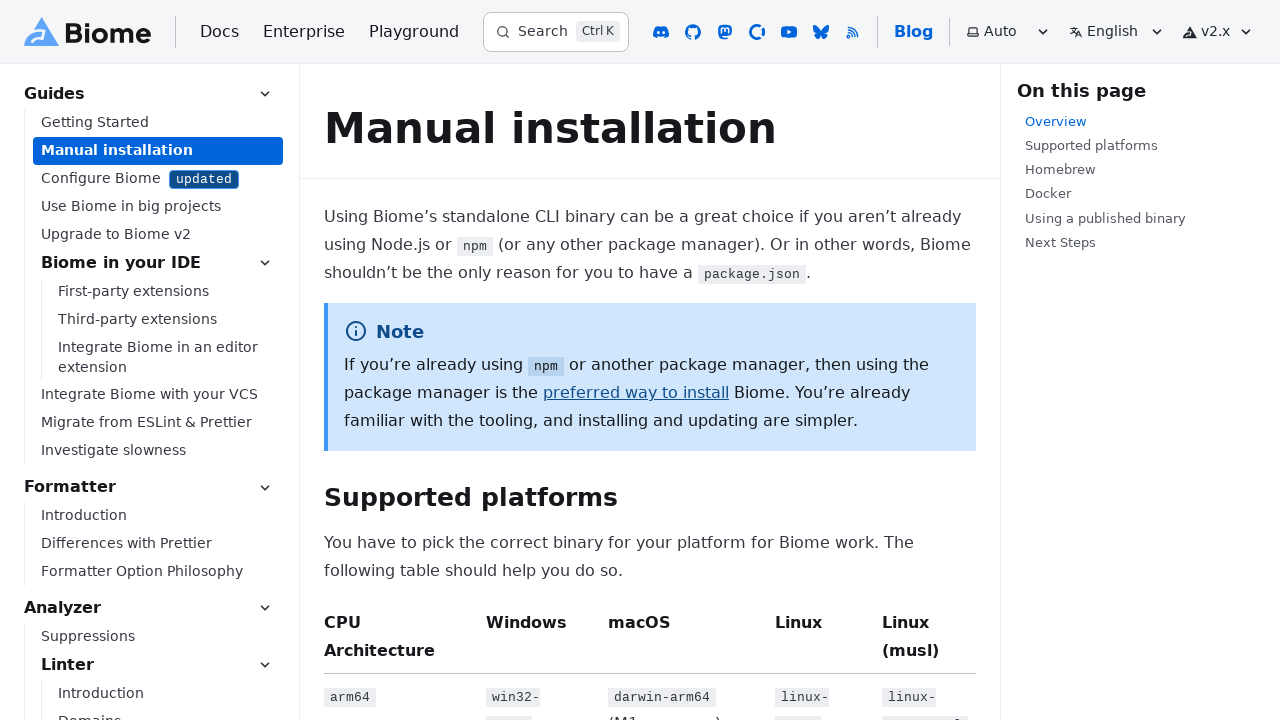

Guide page /guides/manual-installation loaded (networkidle)
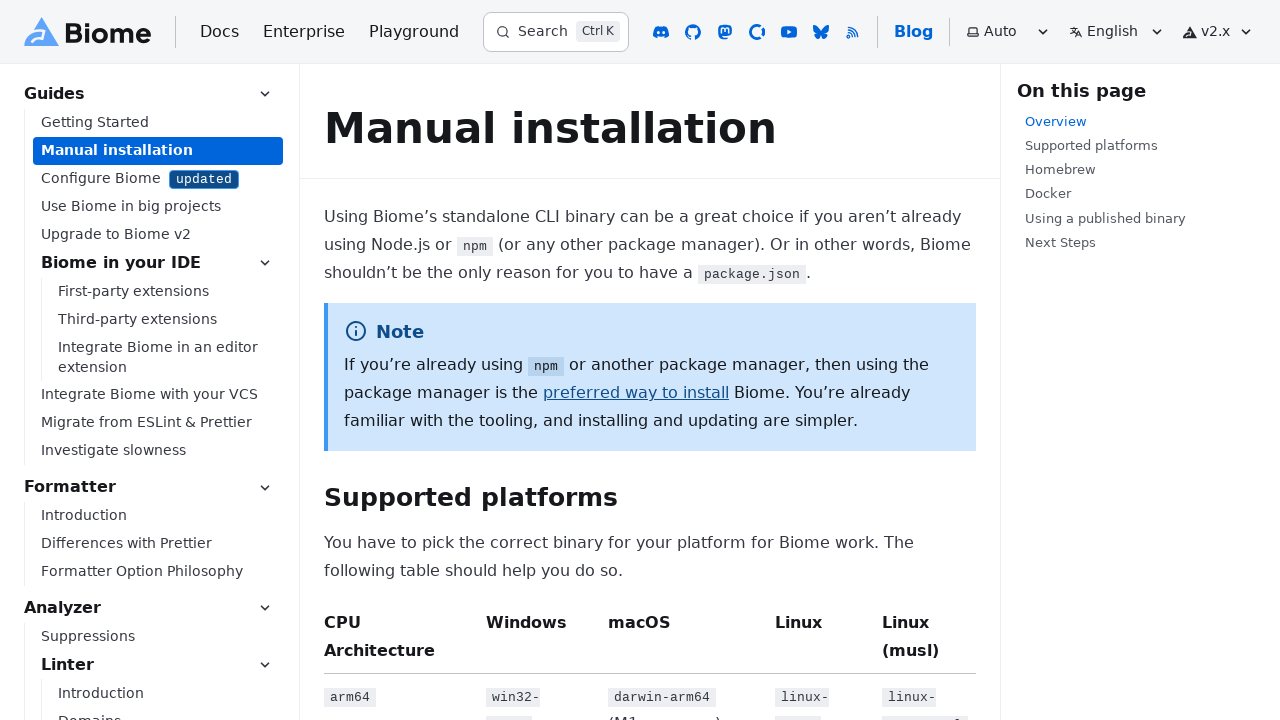

Navigated back to page /guides/getting-started
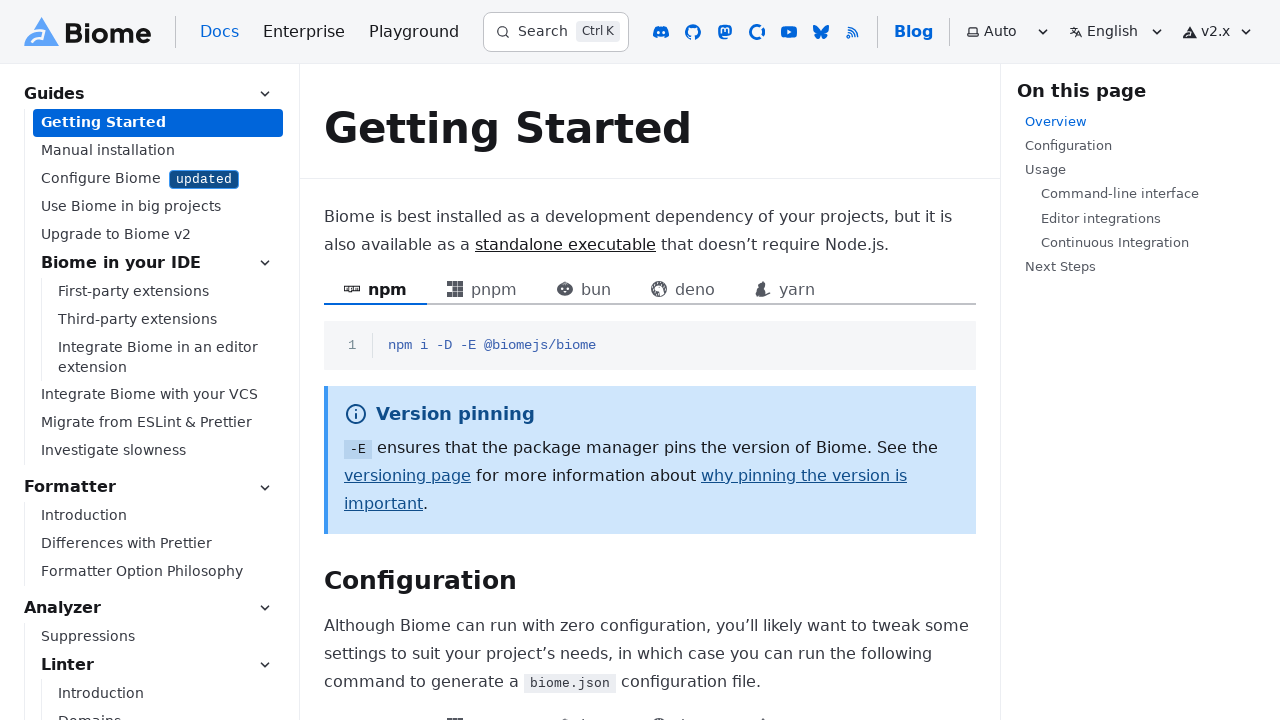

Previous page /guides/getting-started reloaded (networkidle)
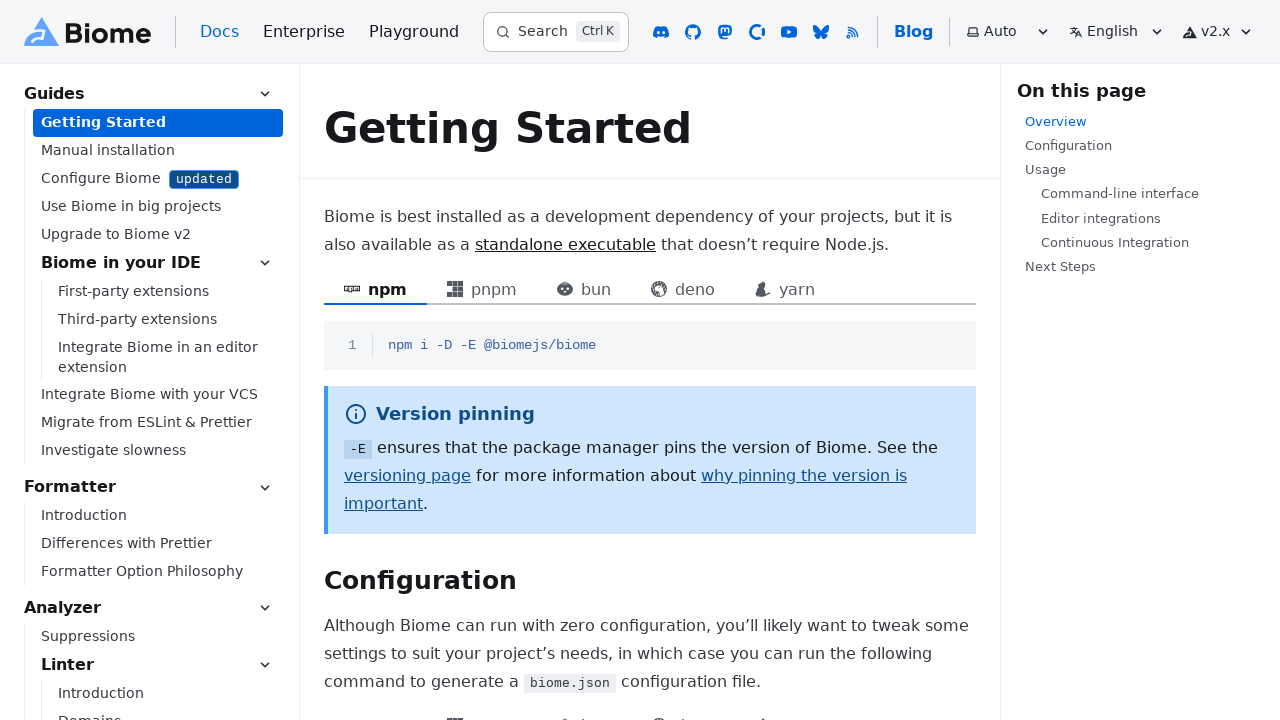

Retrieved href attribute from guide link: /guides/editors/first-party-extensions#vs-code
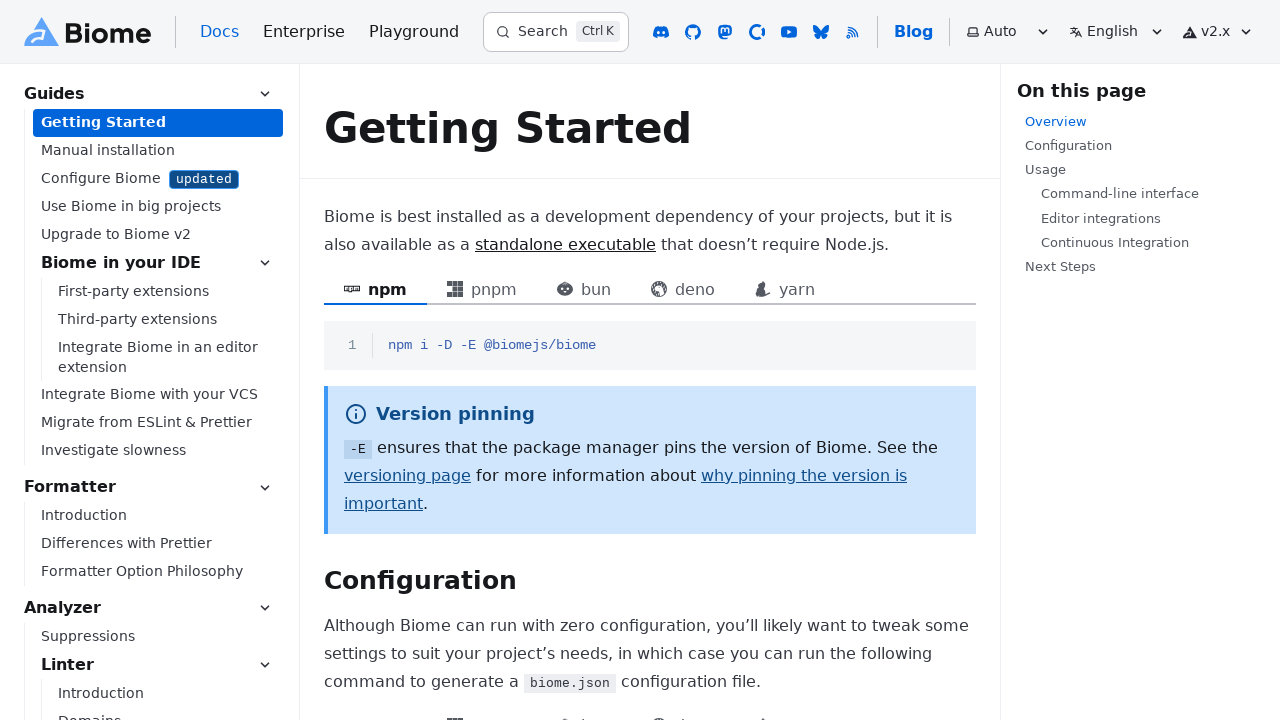

Clicked guide link: /guides/editors/first-party-extensions#vs-code at (398, 404) on main a[href^="/guides"] >> nth=1
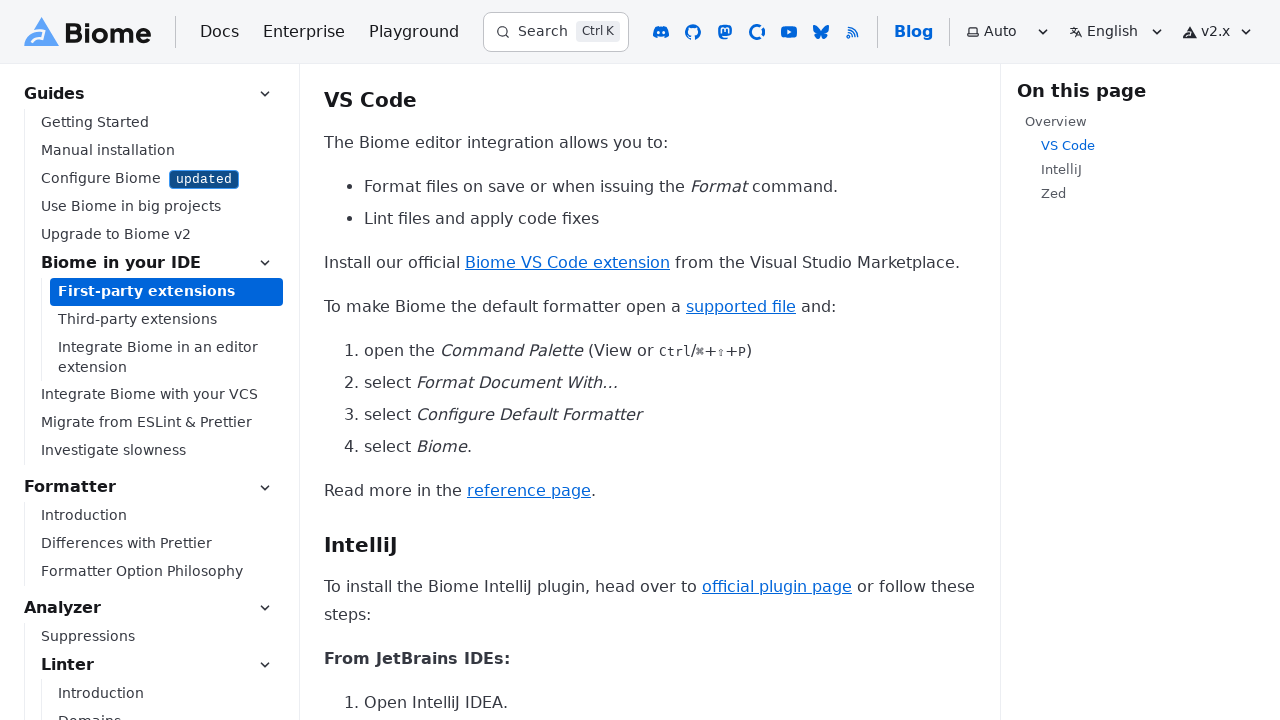

Guide page /guides/editors/first-party-extensions#vs-code loaded (networkidle)
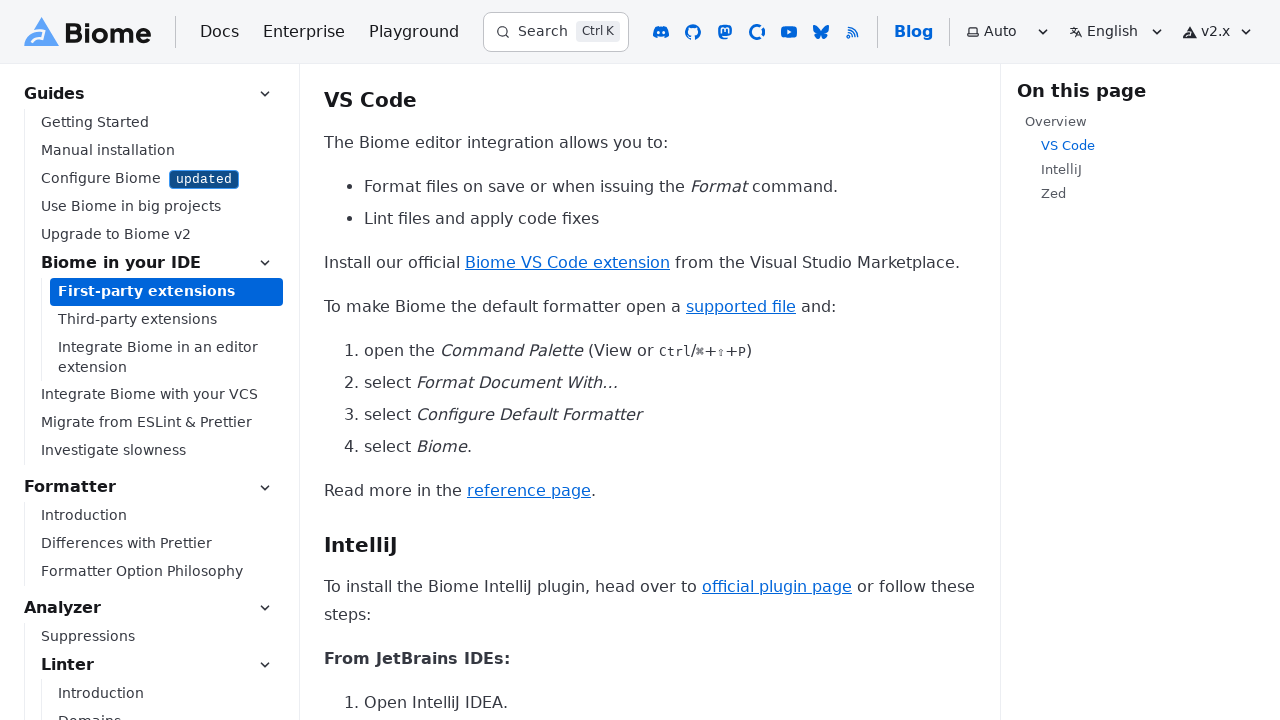

Navigated back to page /guides/getting-started
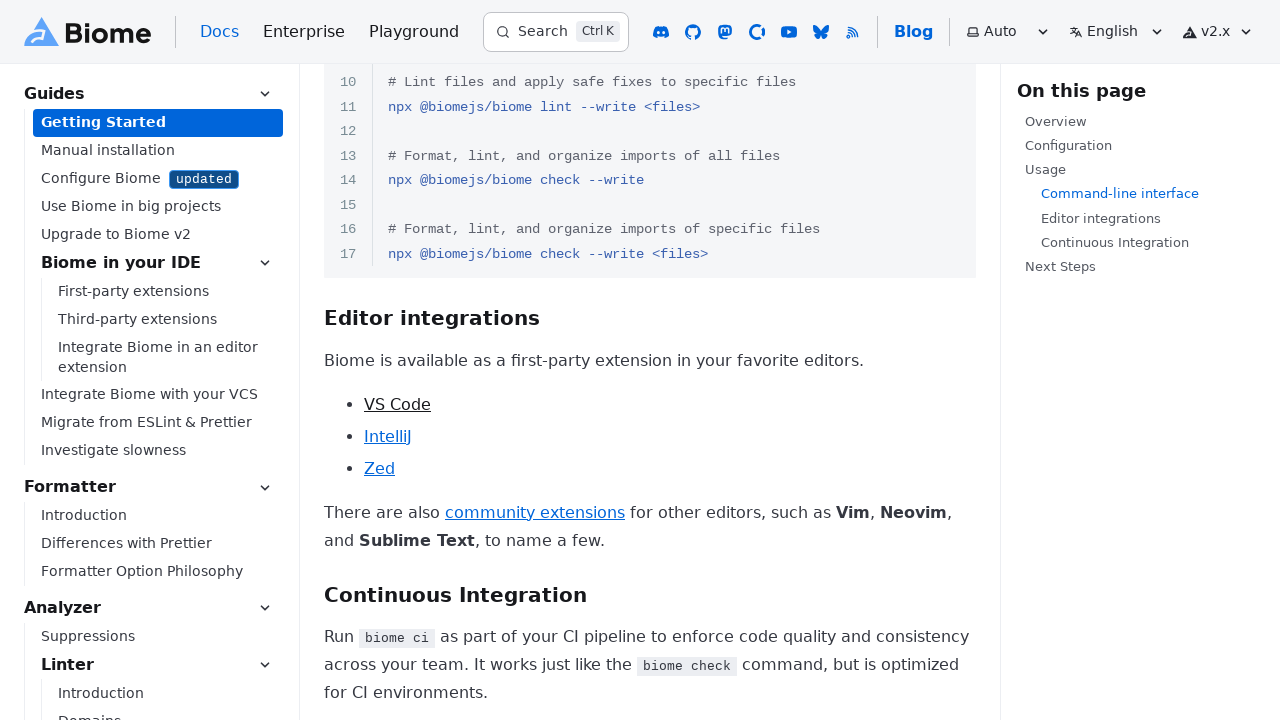

Previous page /guides/getting-started reloaded (networkidle)
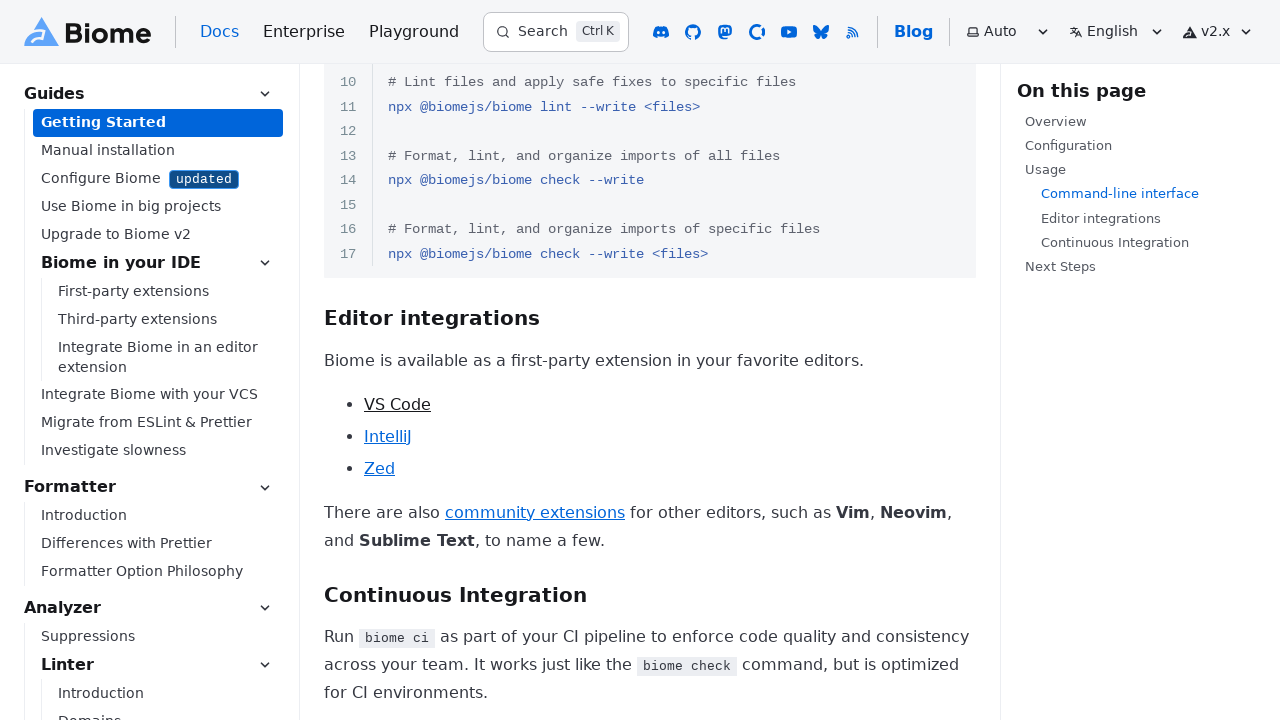

Retrieved href attribute from guide link: /guides/editors/first-party-extensions#intellij
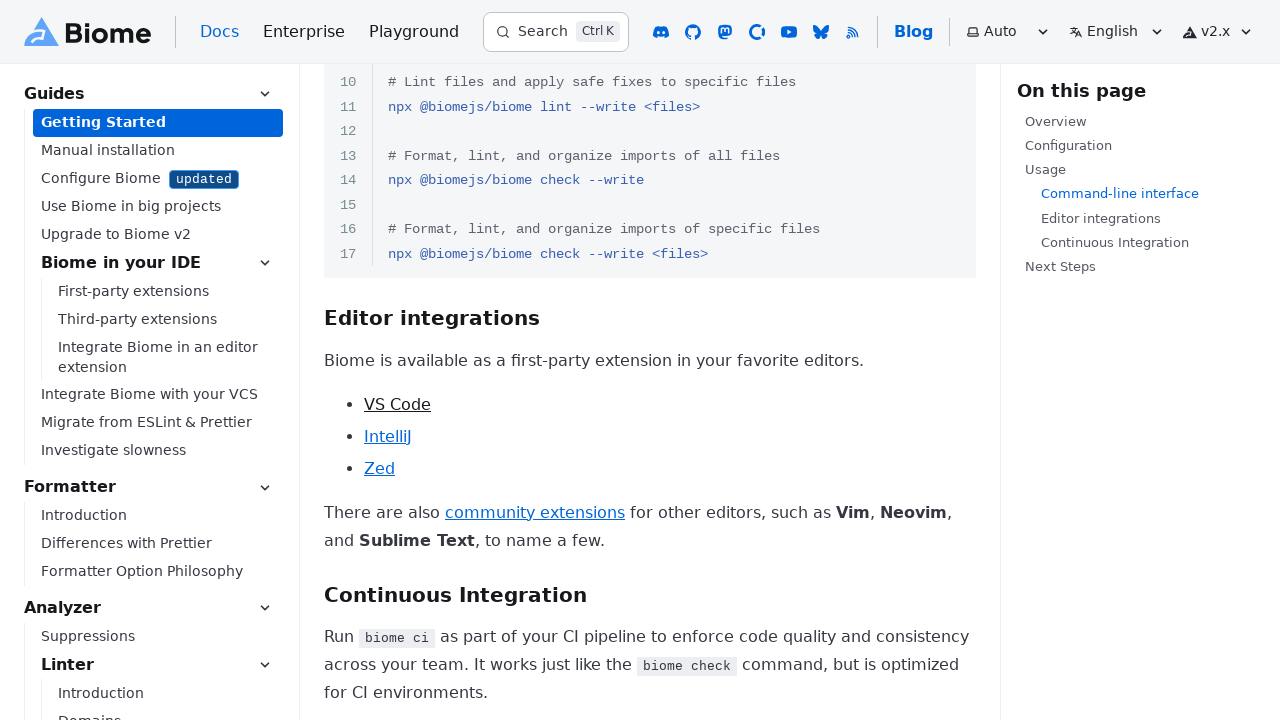

Clicked guide link: /guides/editors/first-party-extensions#intellij at (388, 436) on main a[href^="/guides"] >> nth=2
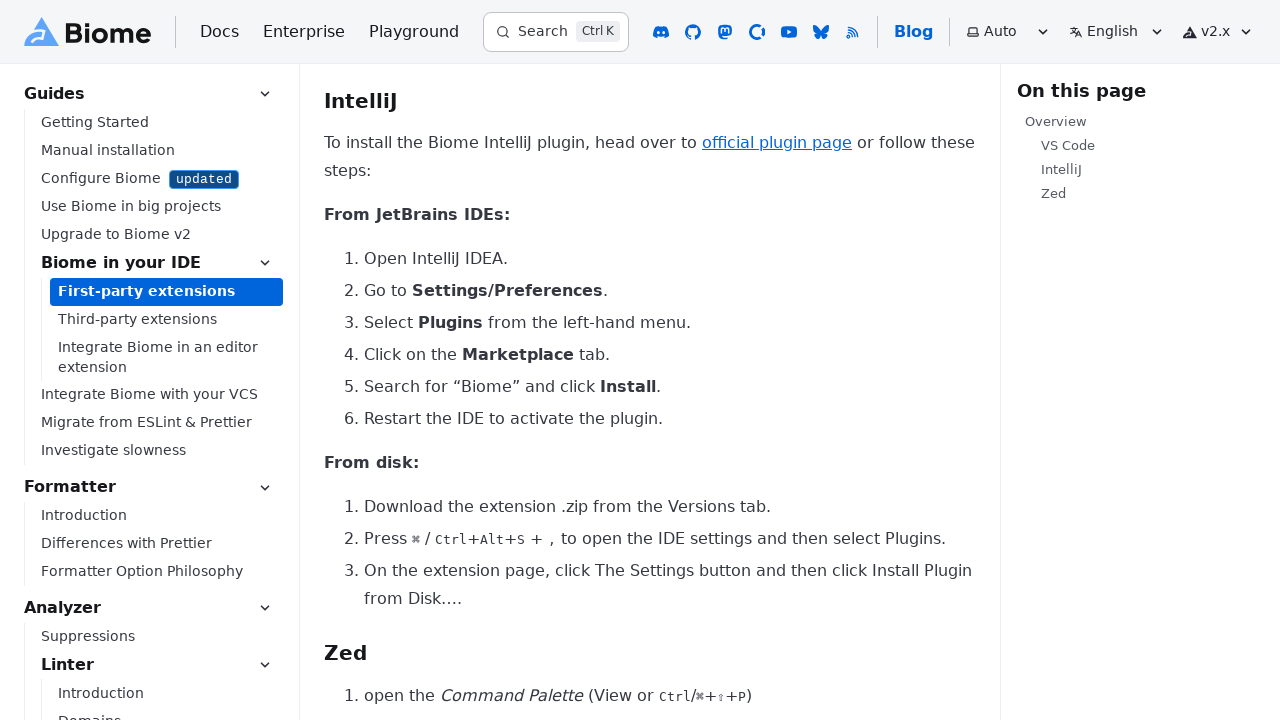

Guide page /guides/editors/first-party-extensions#intellij loaded (networkidle)
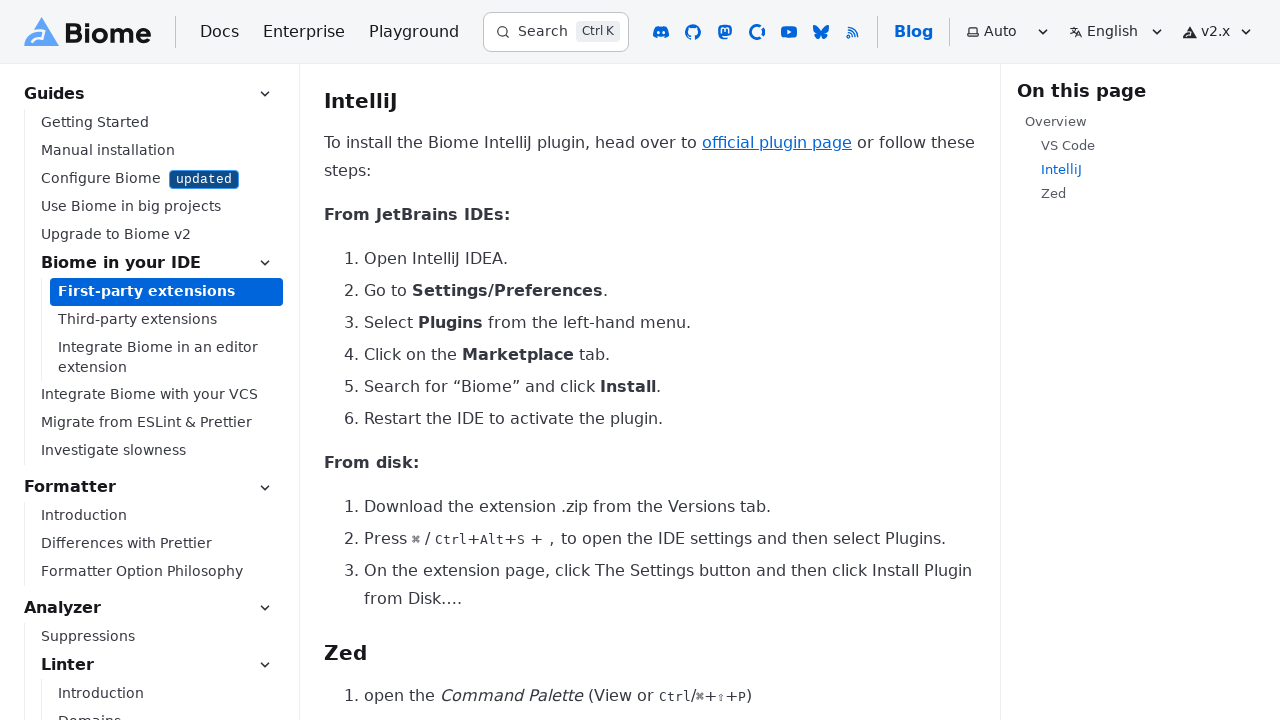

Navigated back to page /guides/getting-started
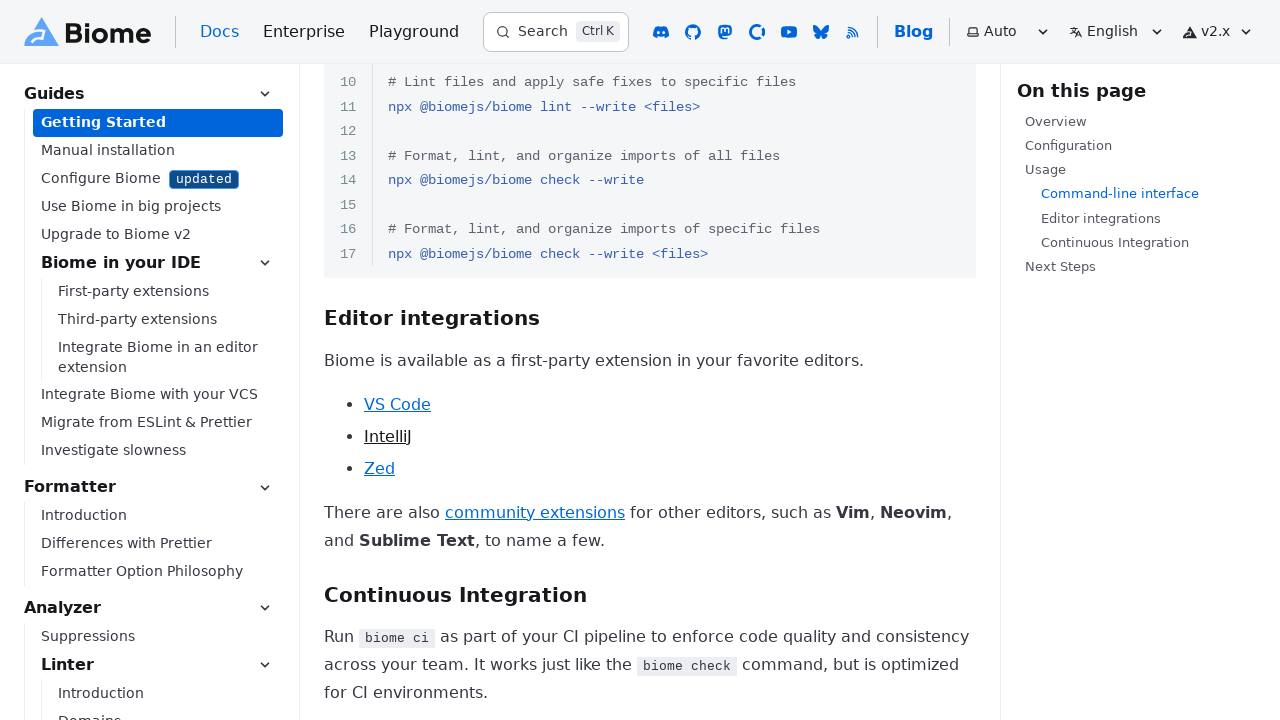

Previous page /guides/getting-started reloaded (networkidle)
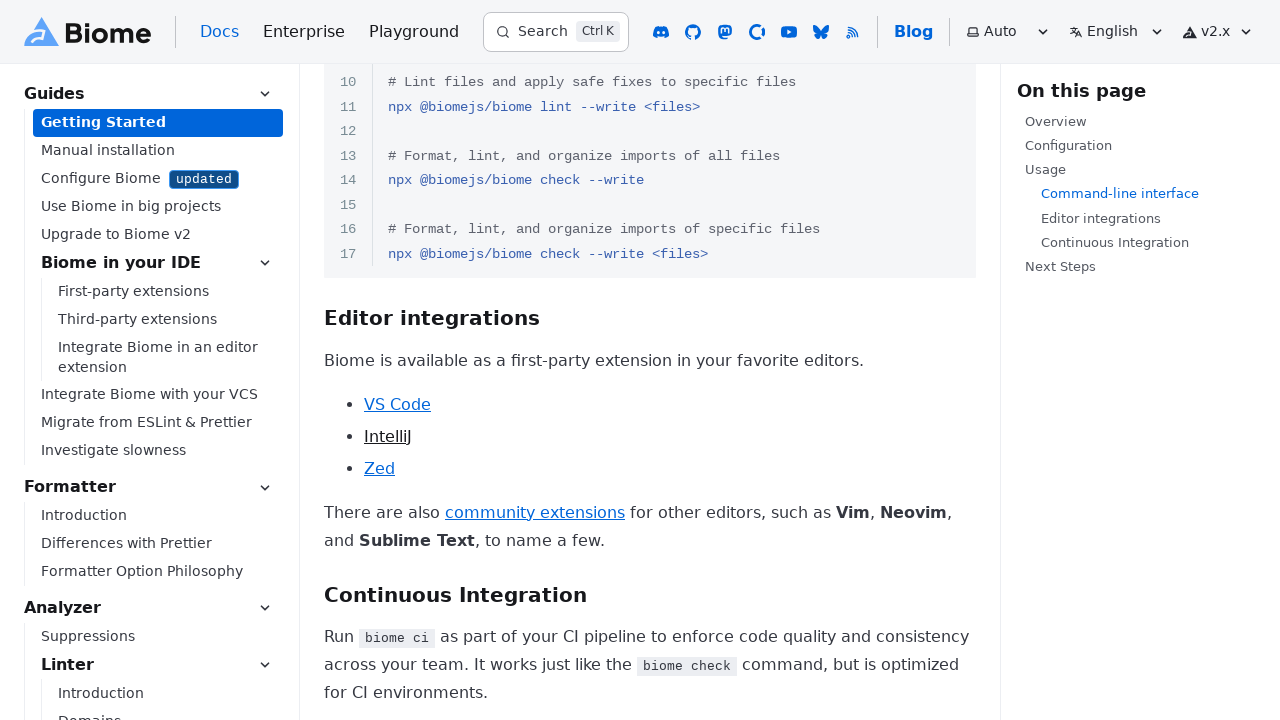

Retrieved href attribute from guide link: /guides/editors/first-party-extensions#zed
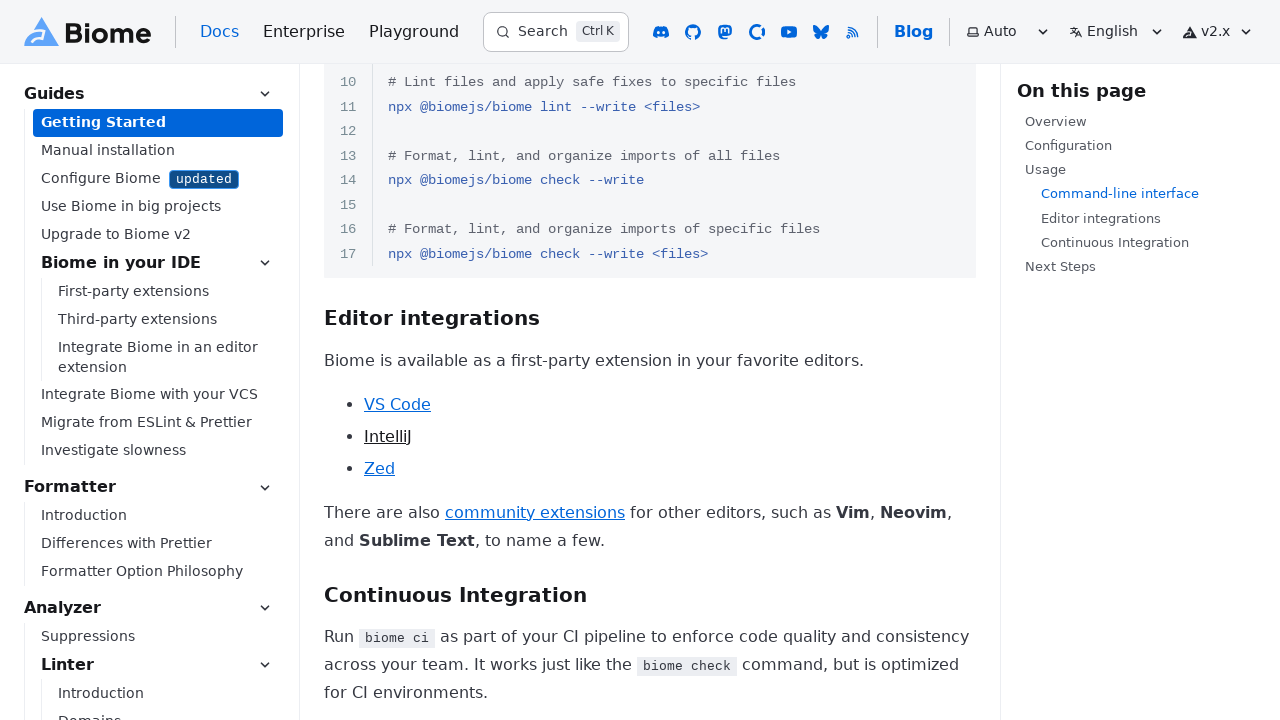

Clicked guide link: /guides/editors/first-party-extensions#zed at (380, 468) on main a[href^="/guides"] >> nth=3
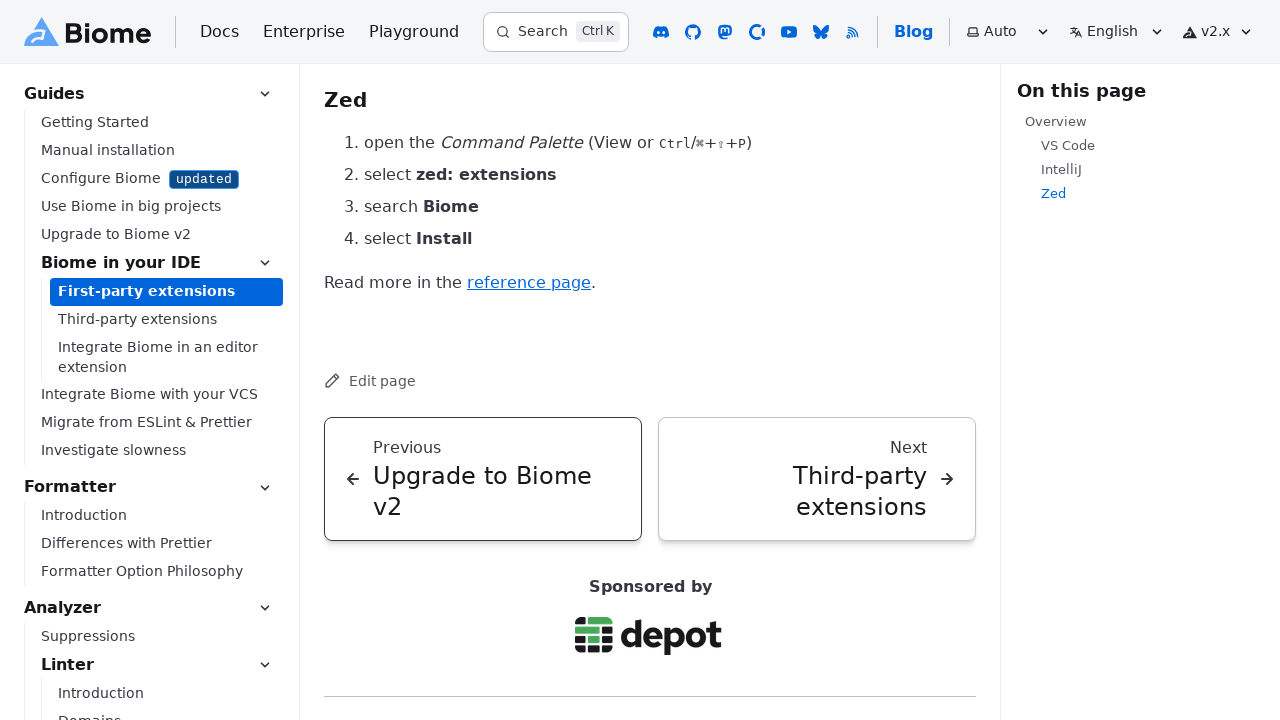

Guide page /guides/editors/first-party-extensions#zed loaded (networkidle)
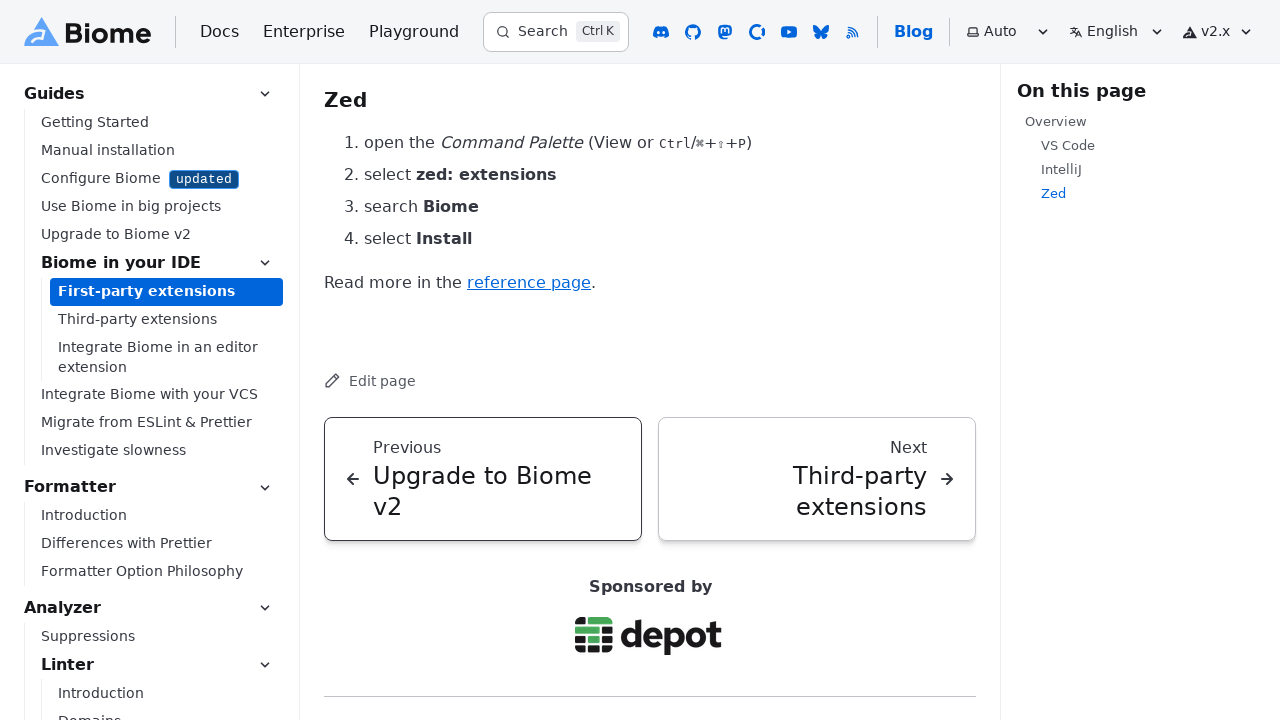

Navigated back to page /guides/getting-started
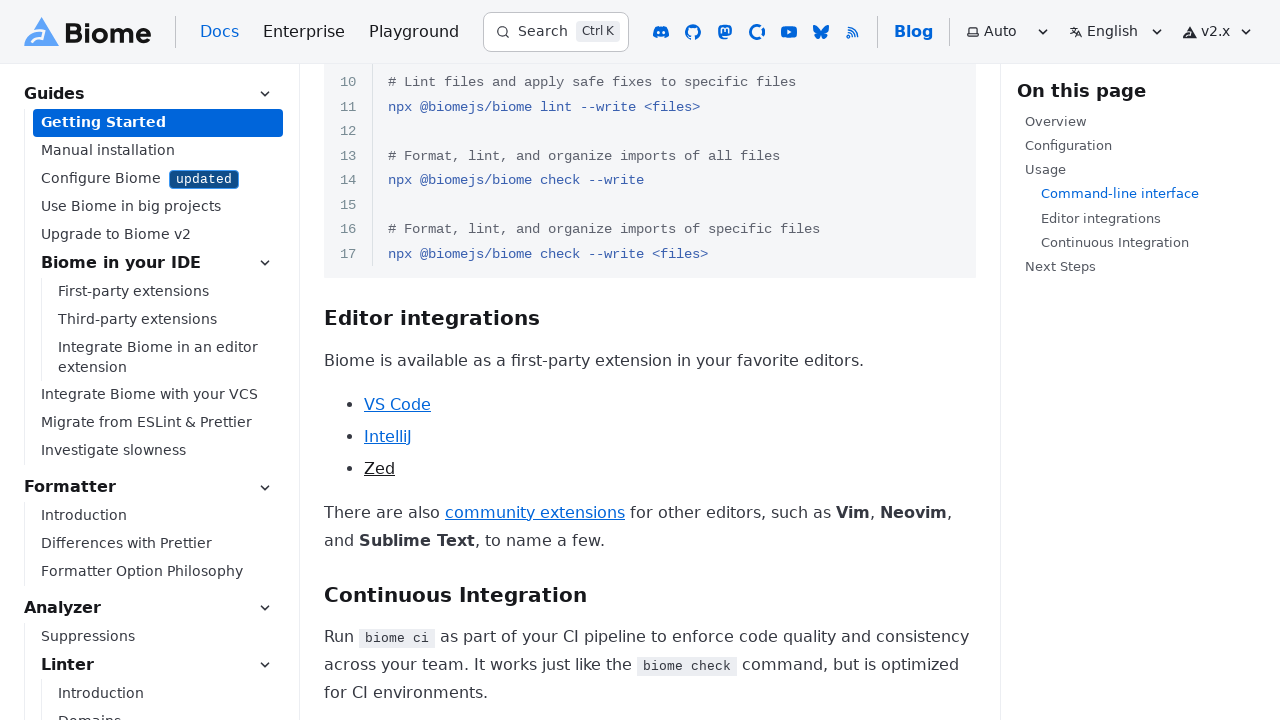

Previous page /guides/getting-started reloaded (networkidle)
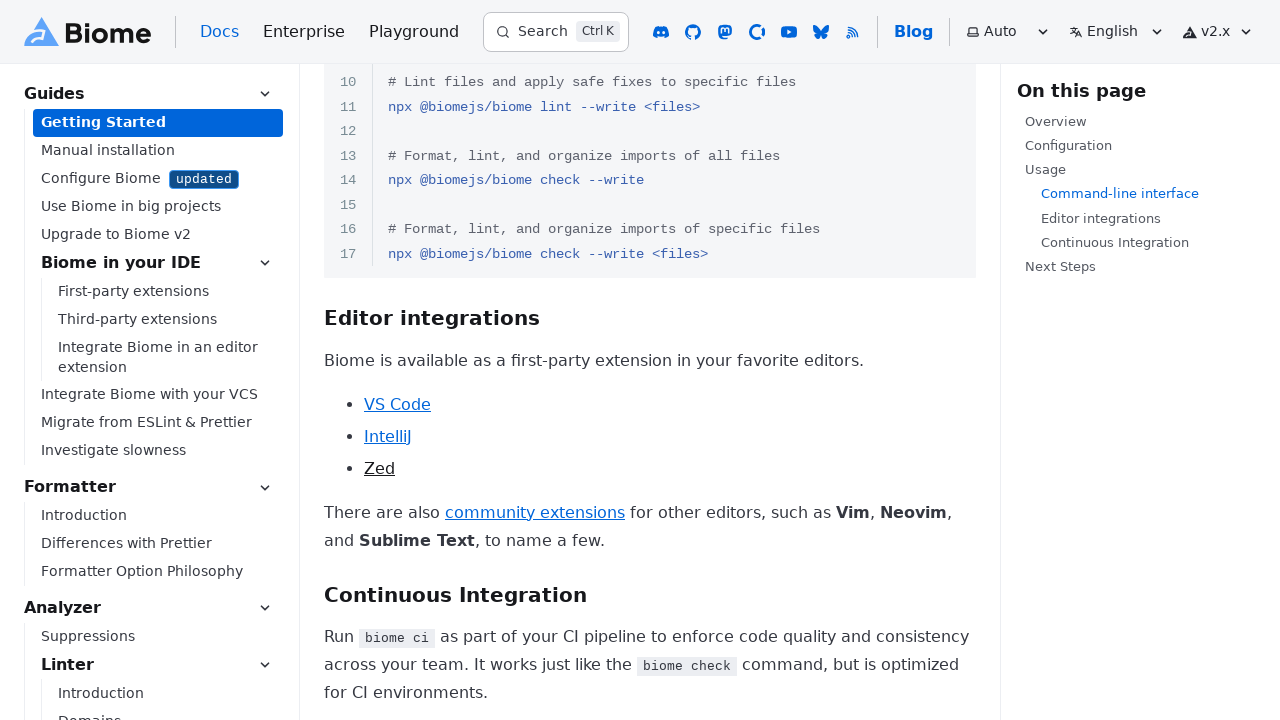

Retrieved href attribute from guide link: /guides/editors/third-party-extensions
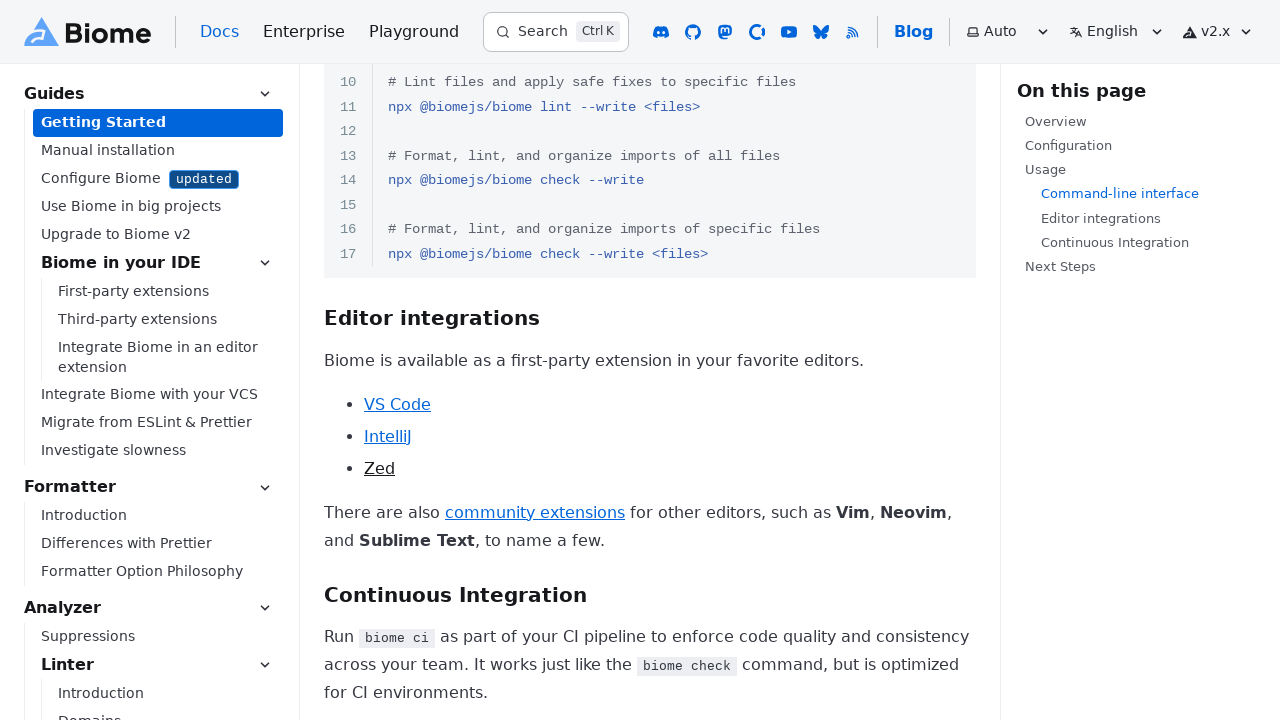

Clicked guide link: /guides/editors/third-party-extensions at (535, 512) on main a[href^="/guides"] >> nth=4
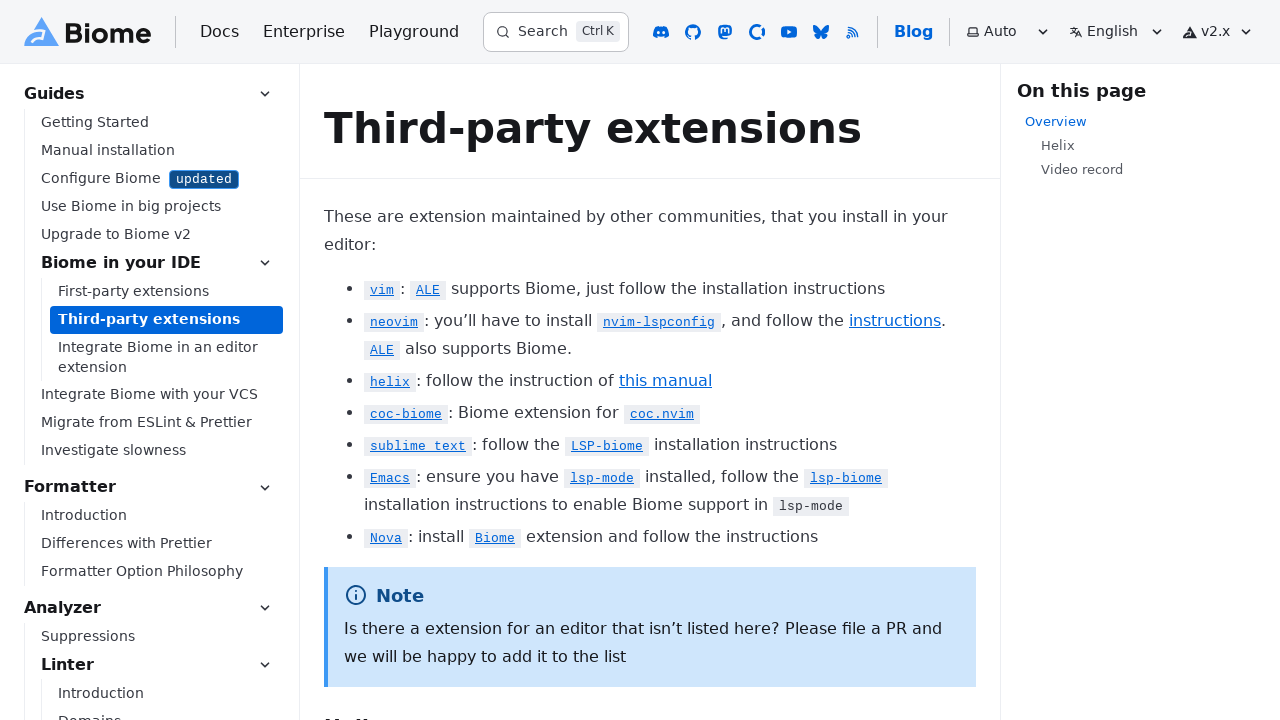

Guide page /guides/editors/third-party-extensions loaded (networkidle)
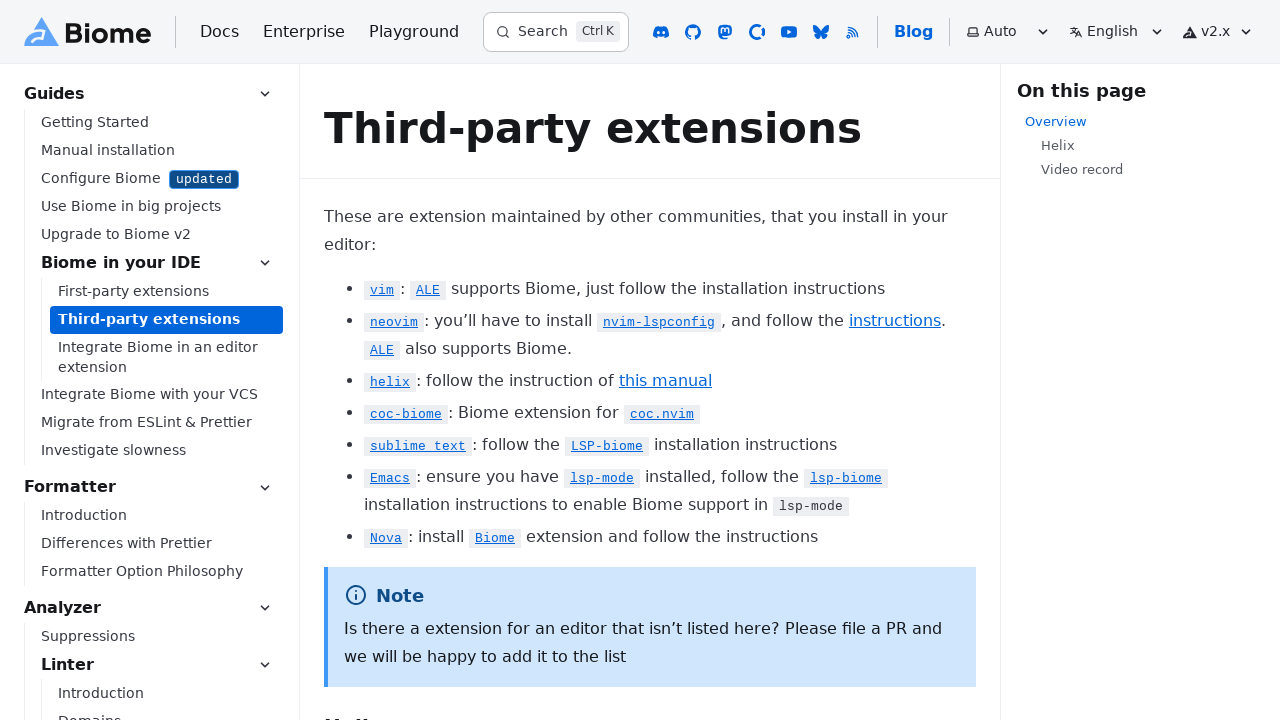

Navigated back to page /guides/getting-started
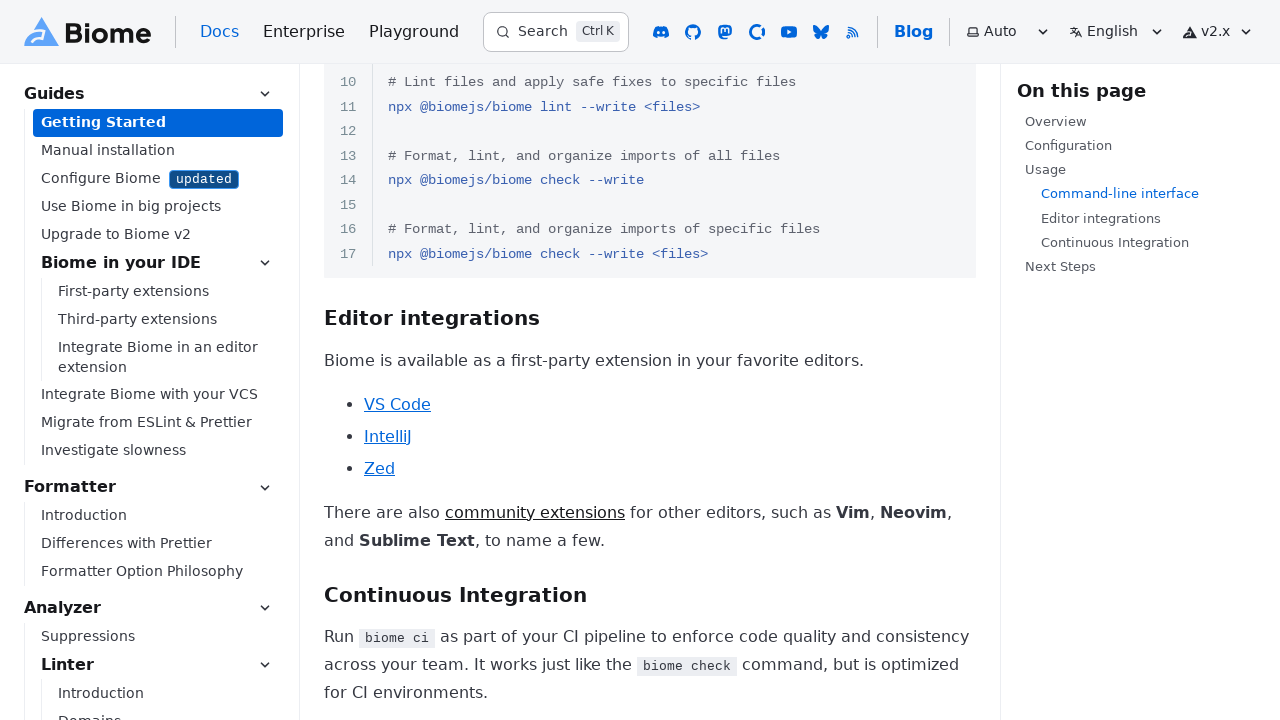

Previous page /guides/getting-started reloaded (networkidle)
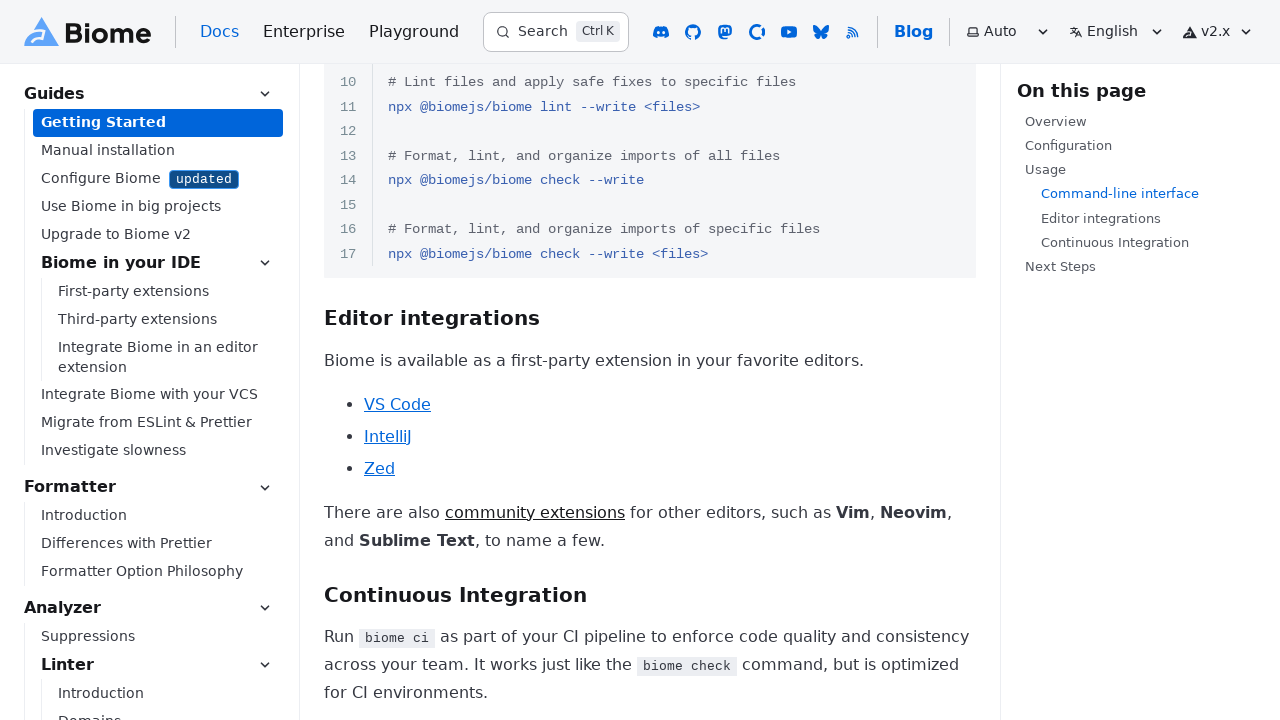

Retrieved href attribute from guide link: /guides/migrate-eslint-prettier
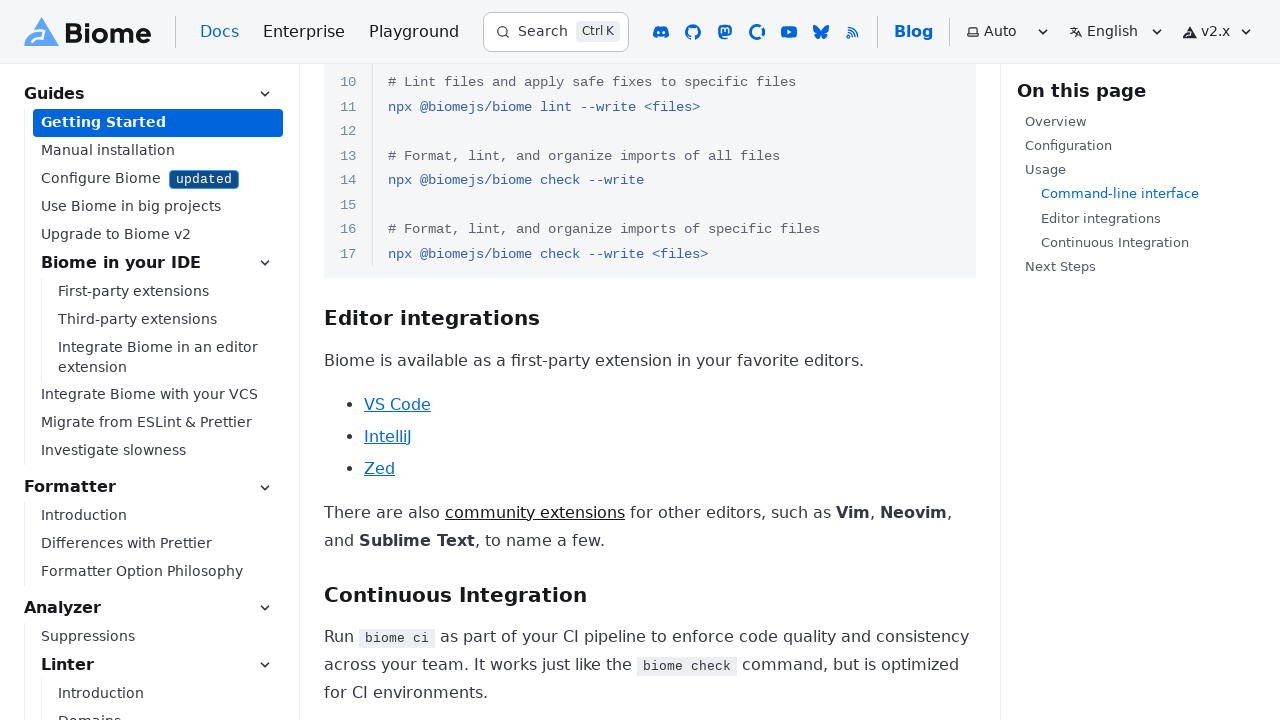

Clicked guide link: /guides/migrate-eslint-prettier at (494, 404) on main a[href^="/guides"] >> nth=5
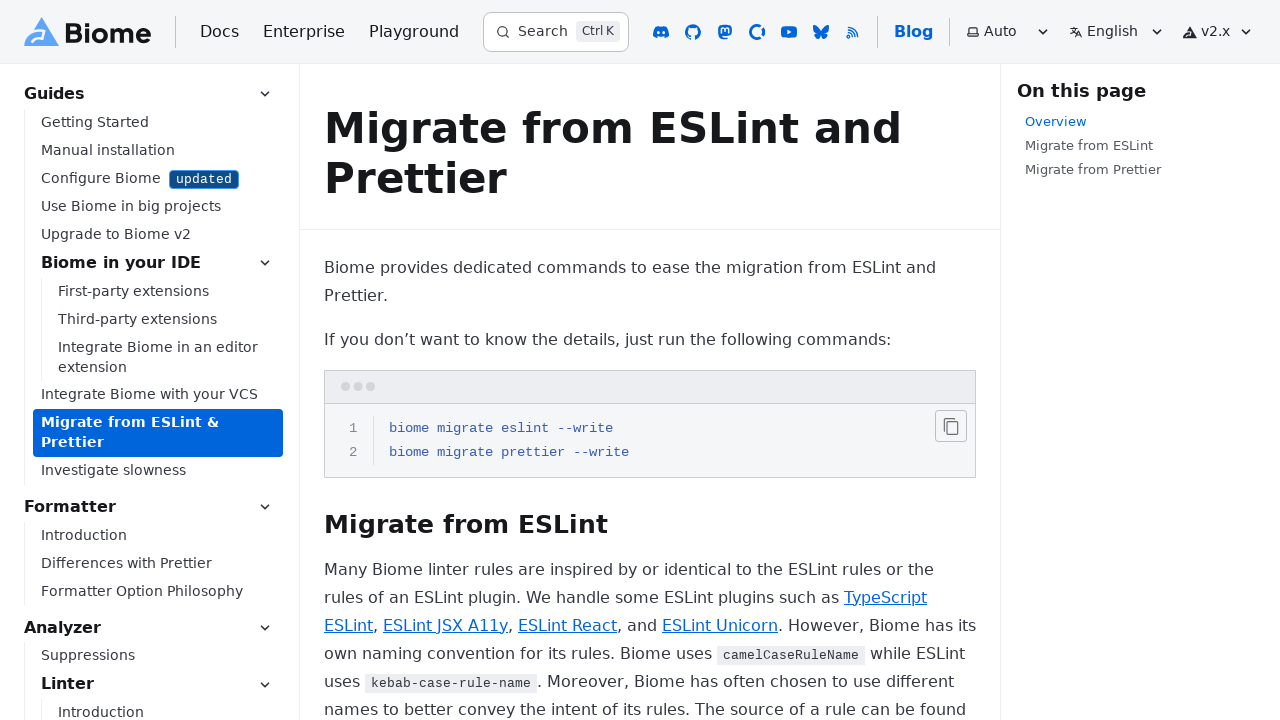

Guide page /guides/migrate-eslint-prettier loaded (networkidle)
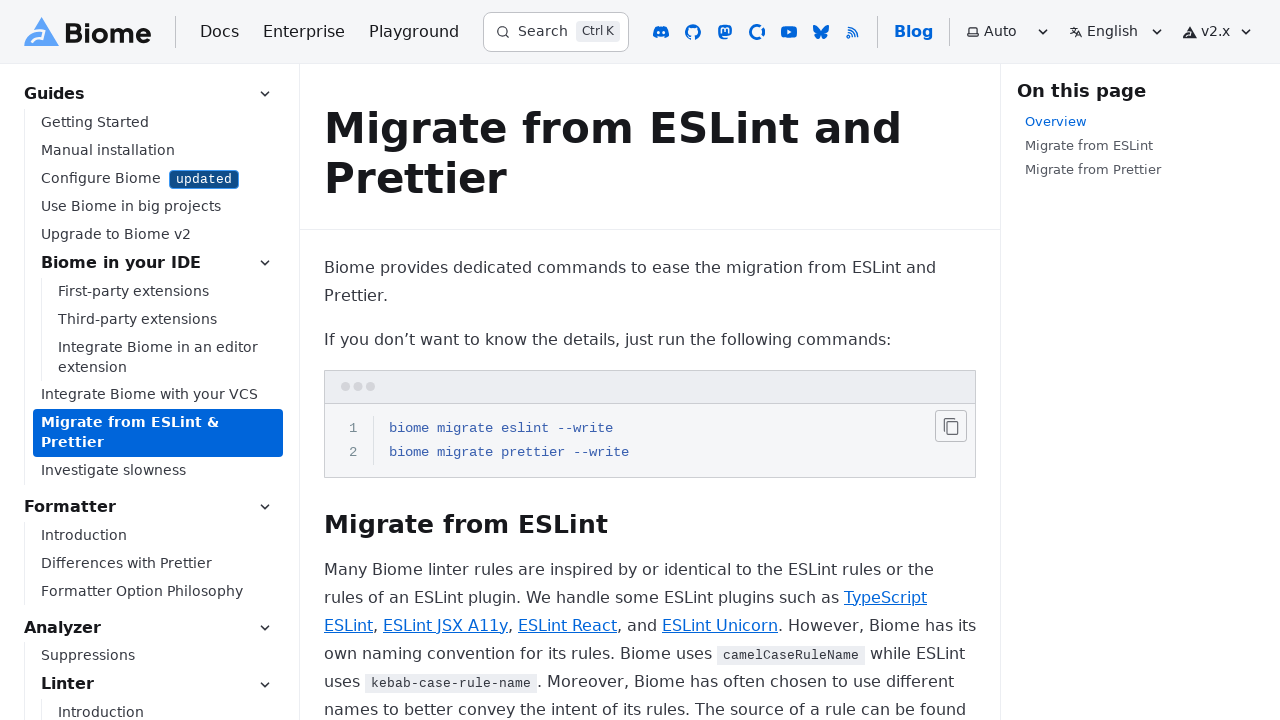

Navigated back to page /guides/getting-started
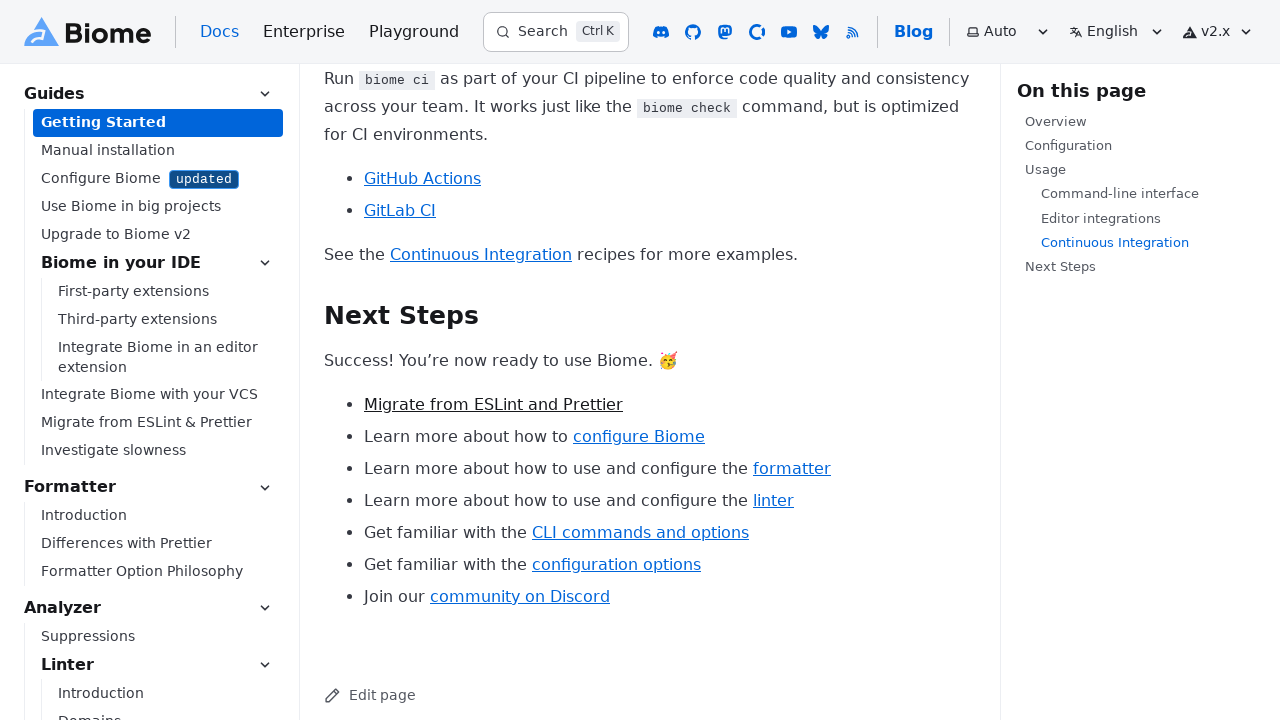

Previous page /guides/getting-started reloaded (networkidle)
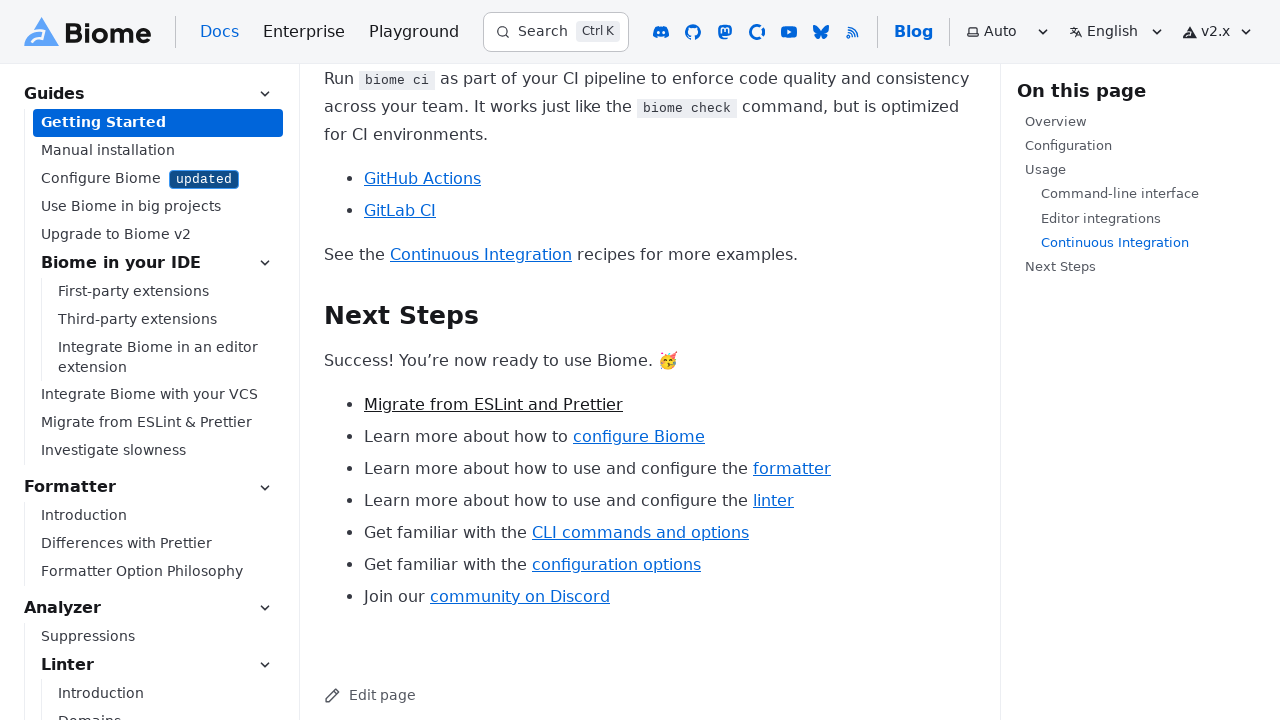

Retrieved href attribute from guide link: /guides/configure-biome
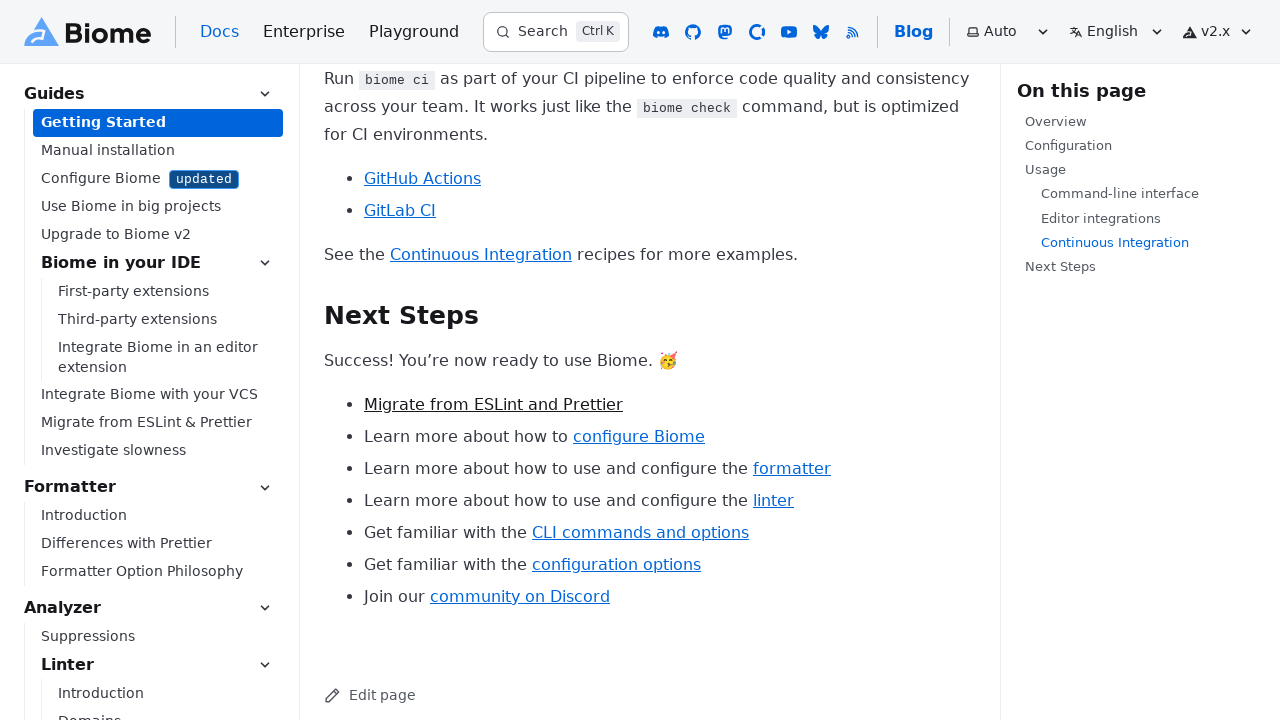

Clicked guide link: /guides/configure-biome at (639, 436) on main a[href^="/guides"] >> nth=6
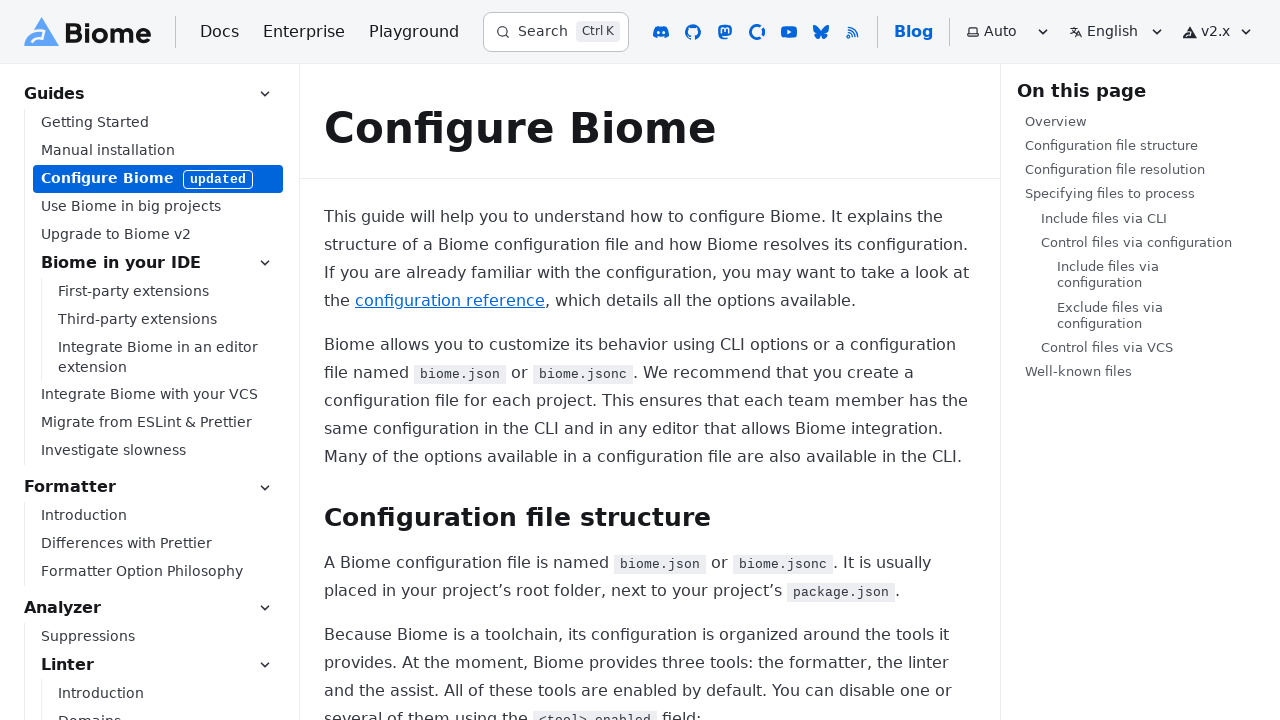

Guide page /guides/configure-biome loaded (networkidle)
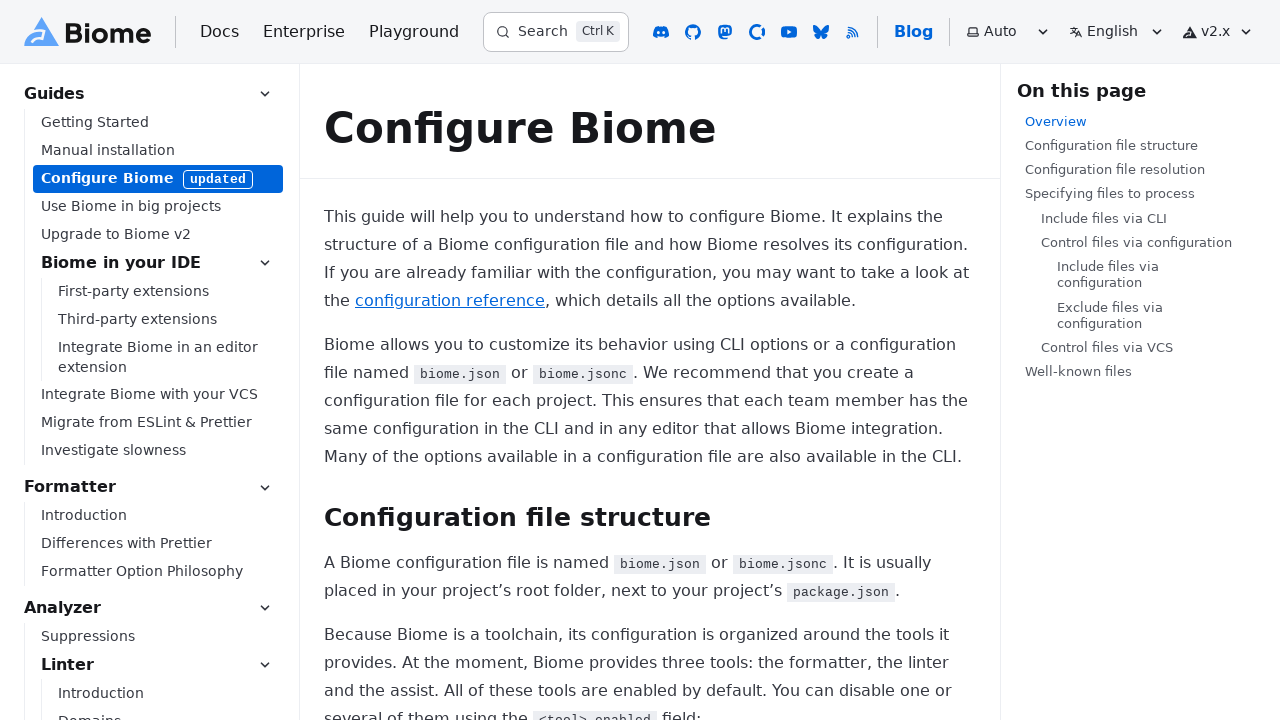

Navigated back to page /guides/getting-started
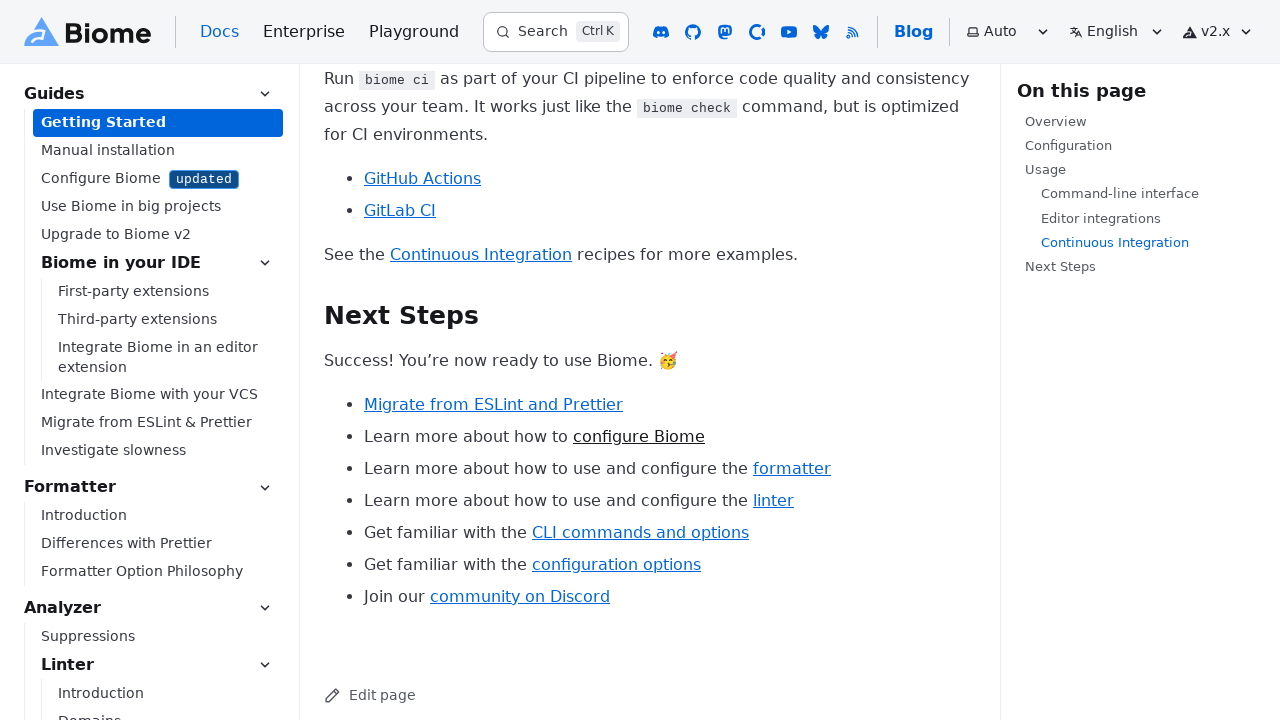

Previous page /guides/getting-started reloaded (networkidle)
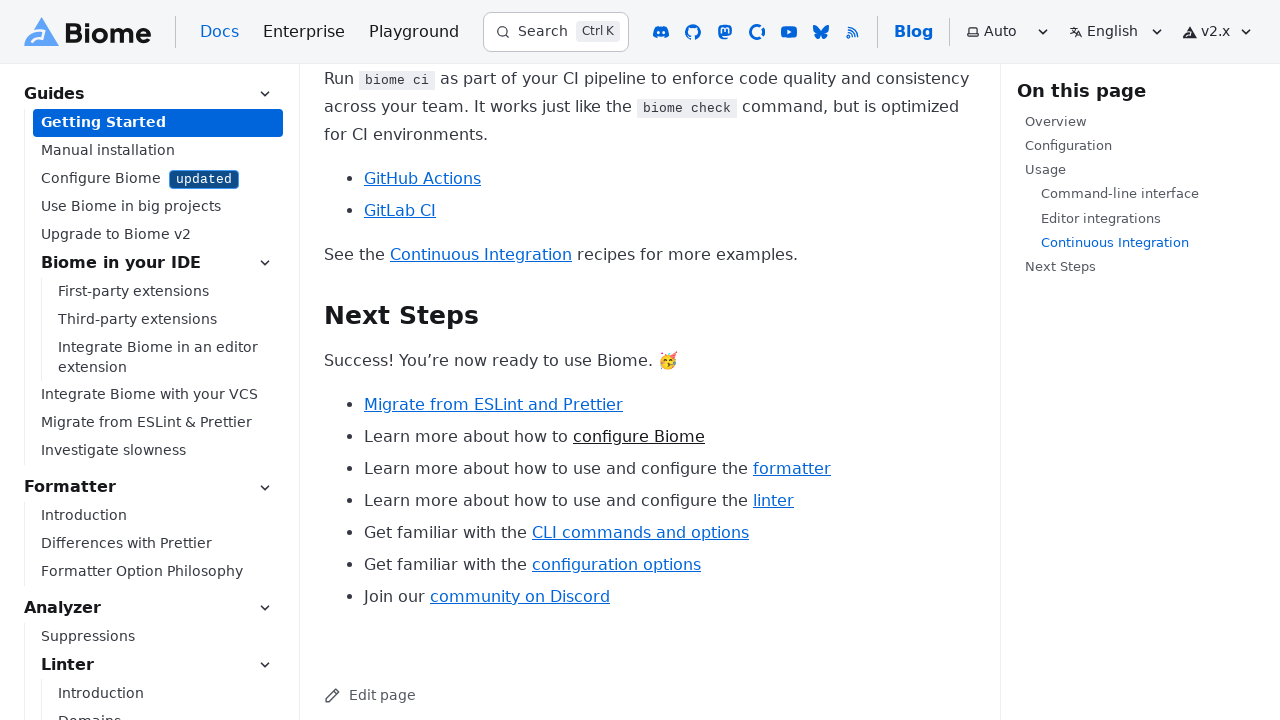

Retrieved href attribute from guide link: /guides/manual-installation
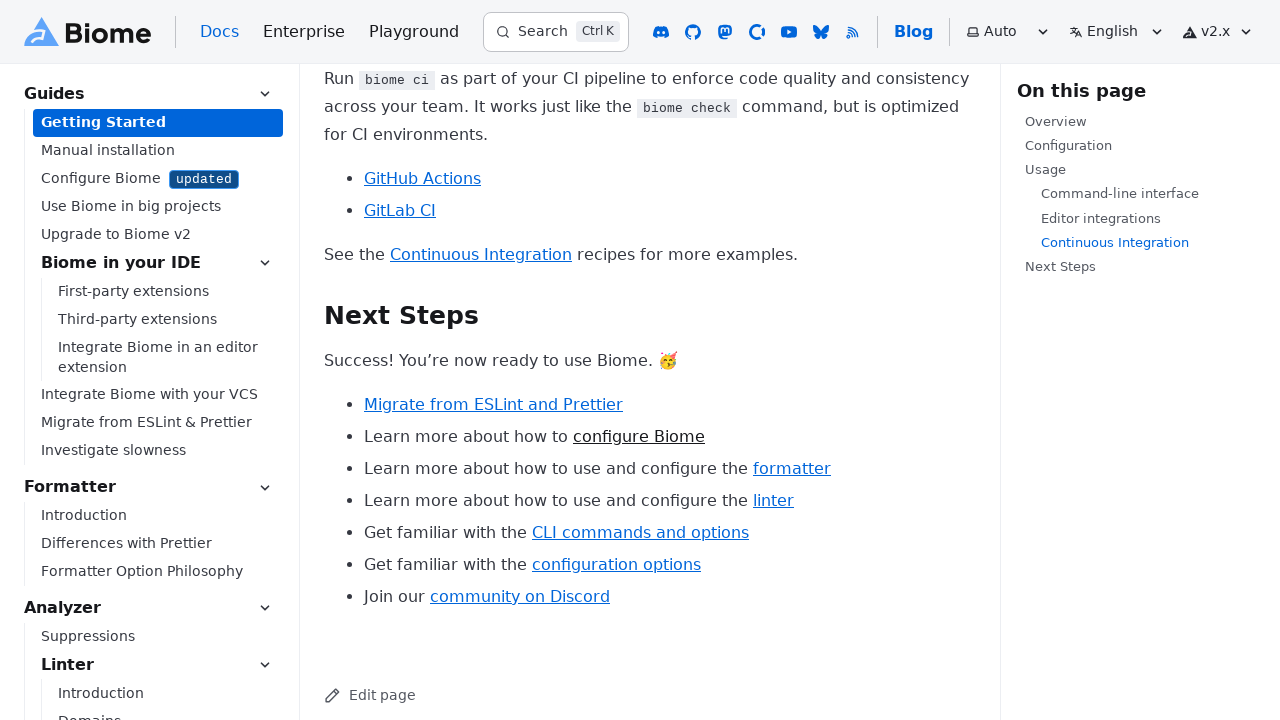

Clicked guide link: /guides/manual-installation at (650, 405) on main a[href^="/guides"] >> nth=7
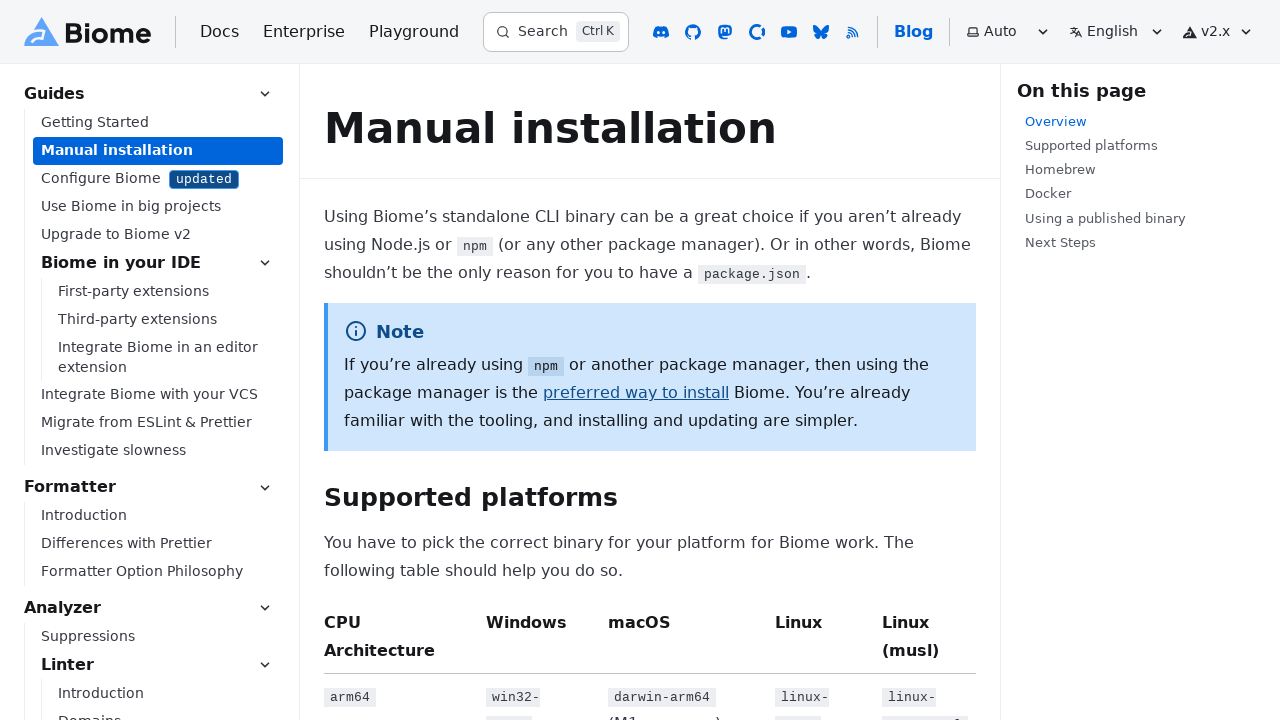

Guide page /guides/manual-installation loaded (networkidle)
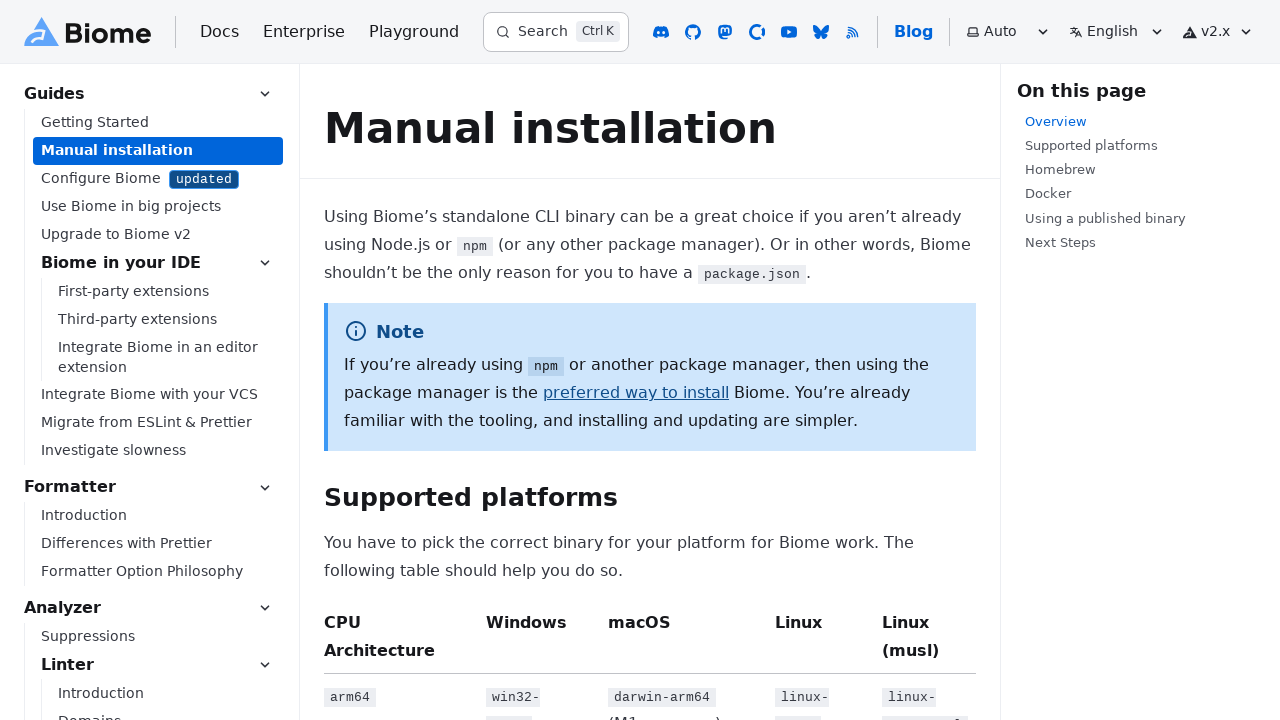

Navigated back to page /guides/getting-started
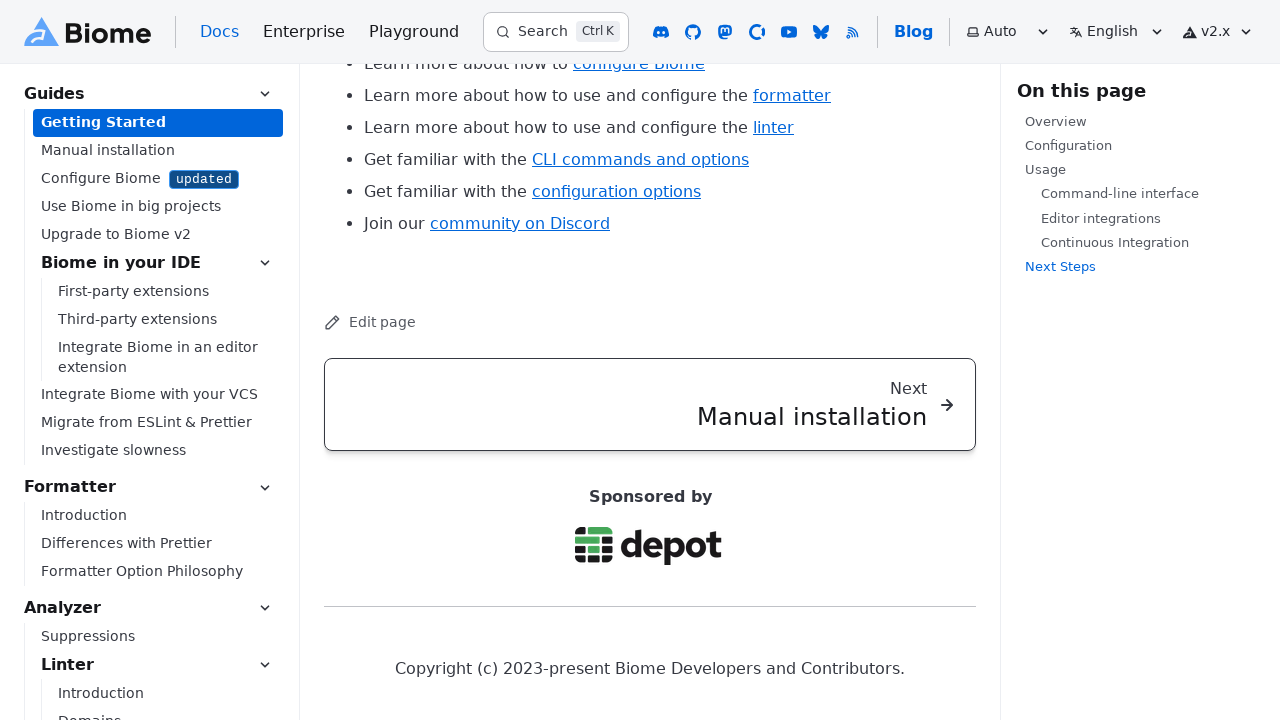

Previous page /guides/getting-started reloaded (networkidle)
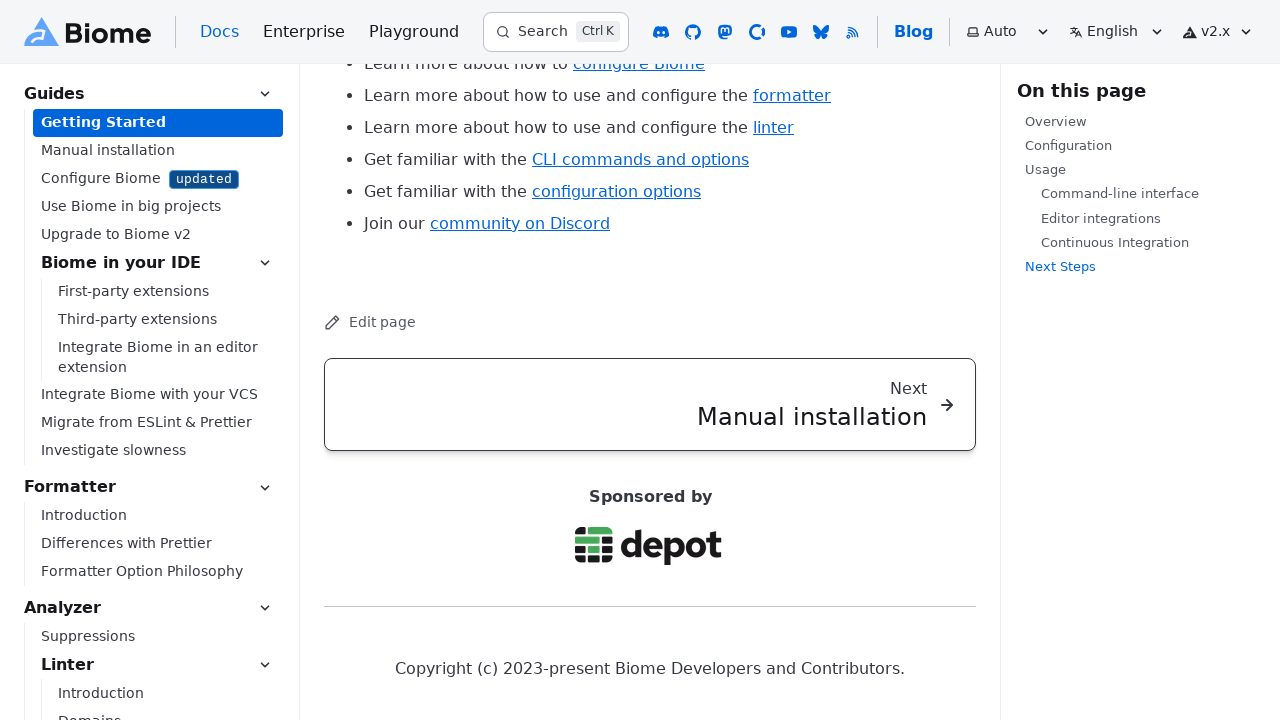

Navigated to https://biomejs.dev/reference
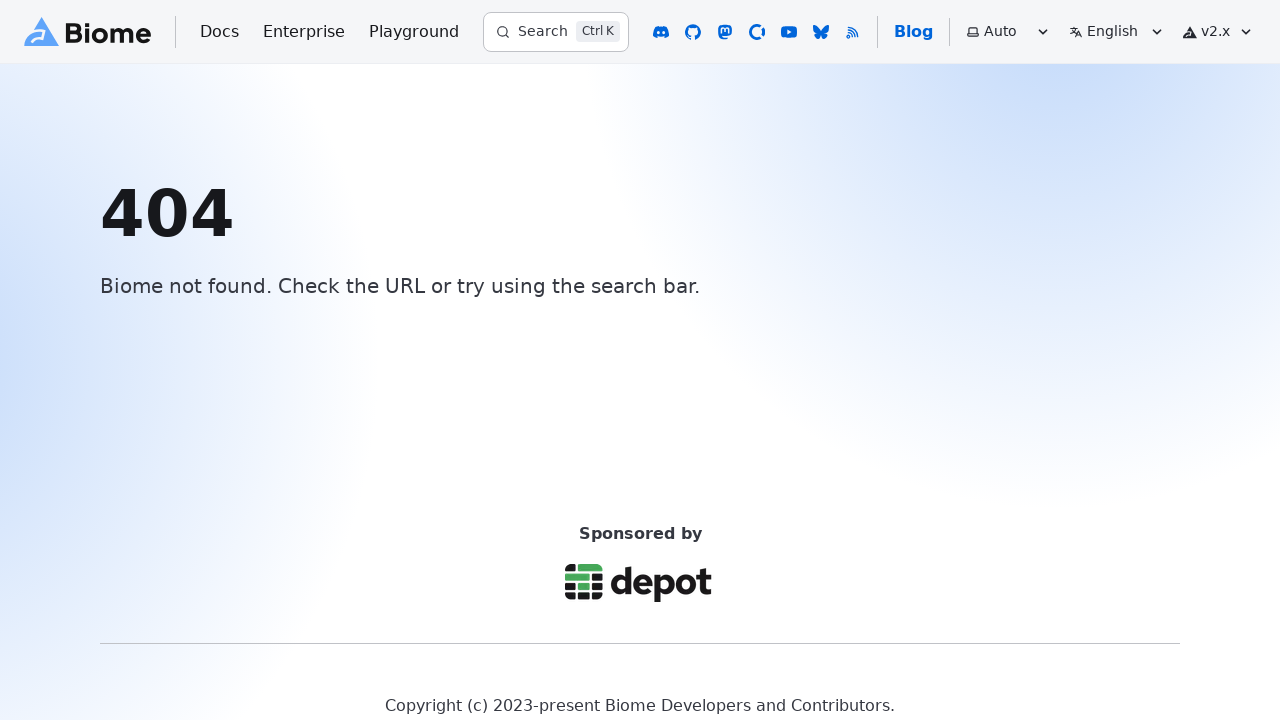

Page https://biomejs.dev/reference loaded (networkidle)
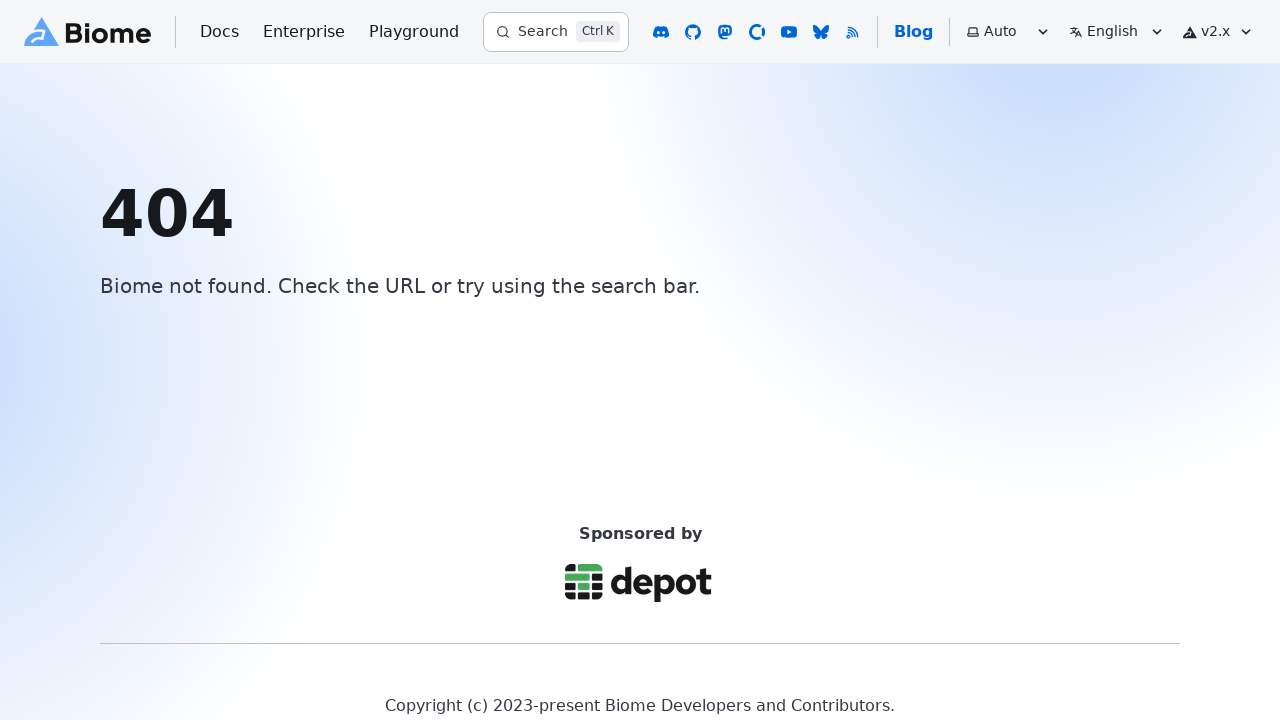

Found 0 guide links on page /reference
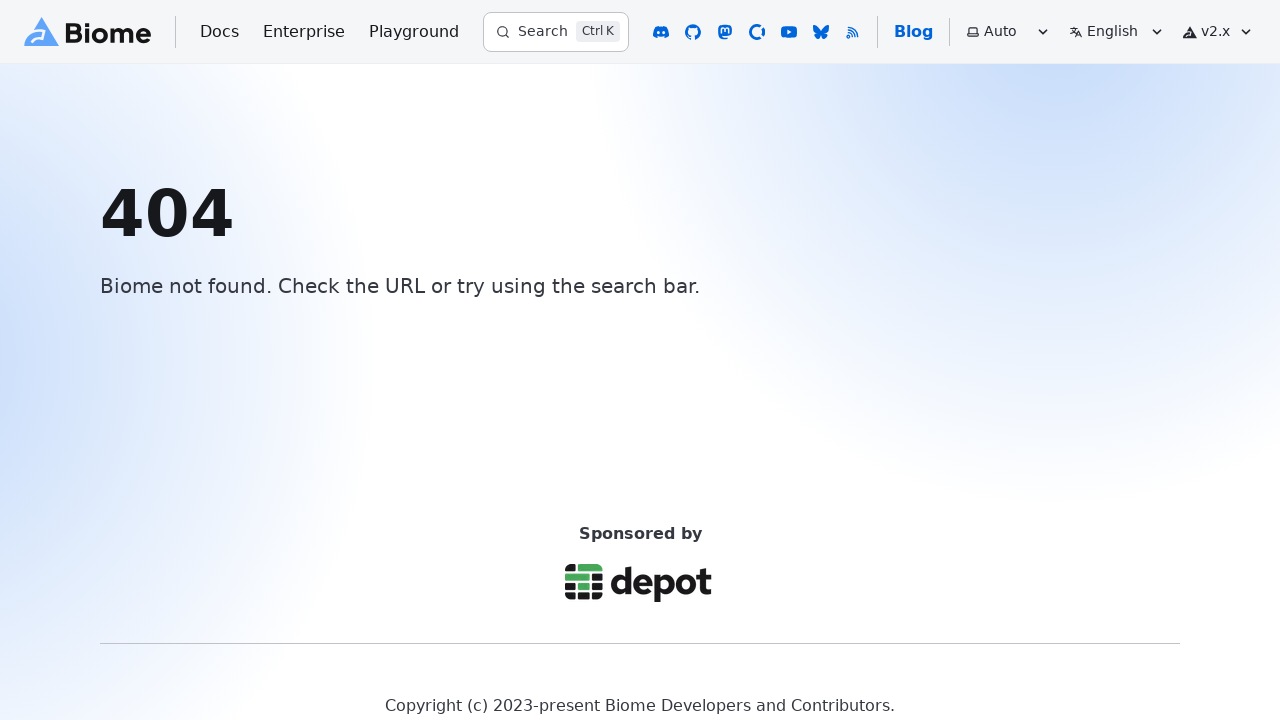

Navigated to https://biomejs.dev/blog
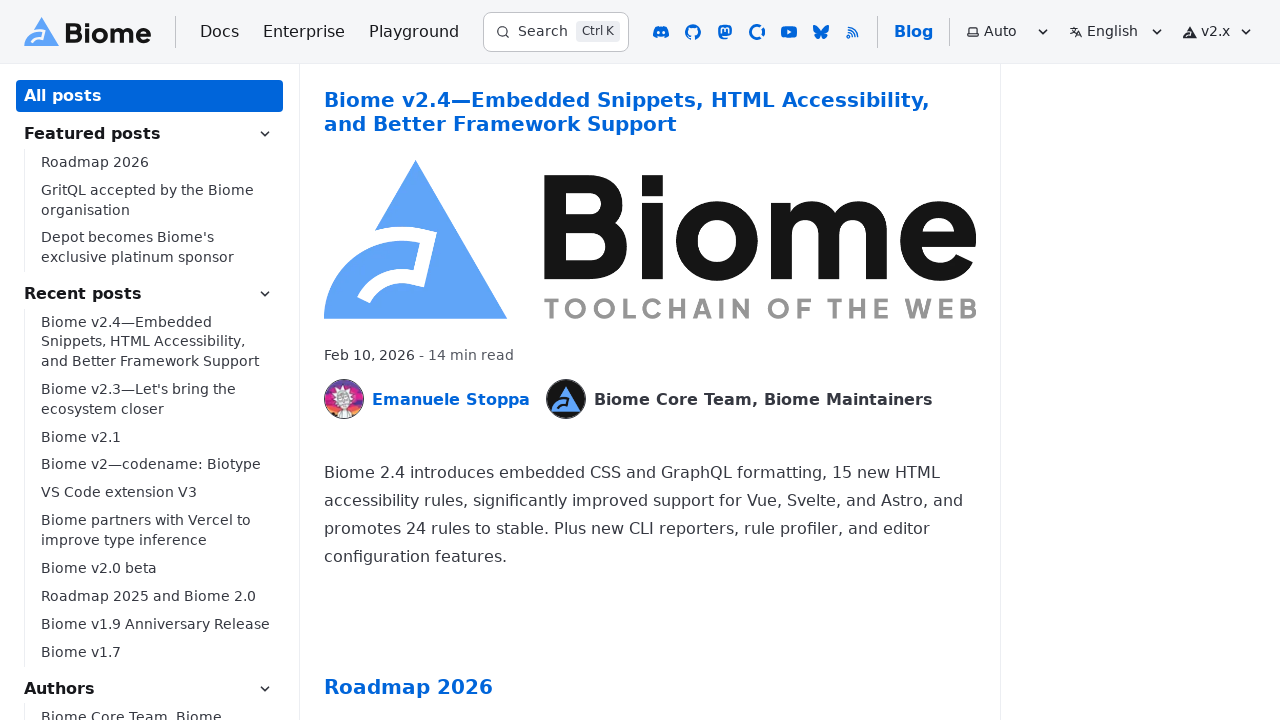

Page https://biomejs.dev/blog loaded (networkidle)
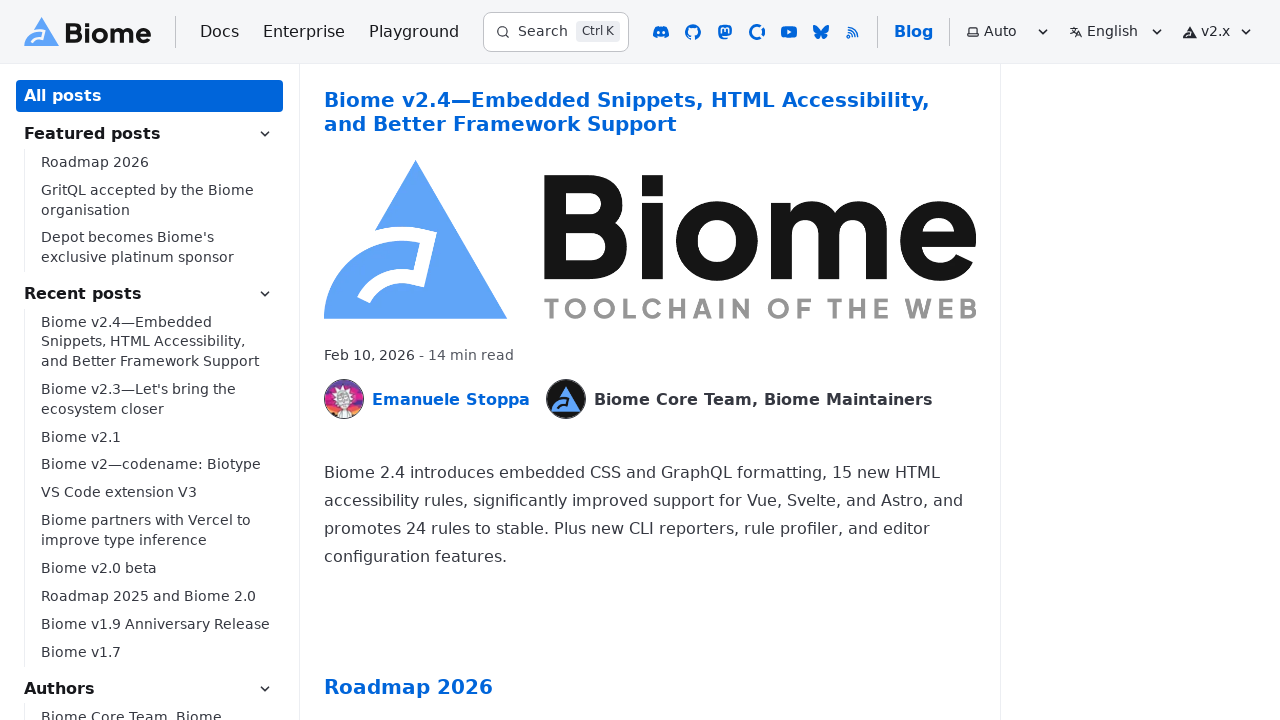

Found 0 guide links on page /blog
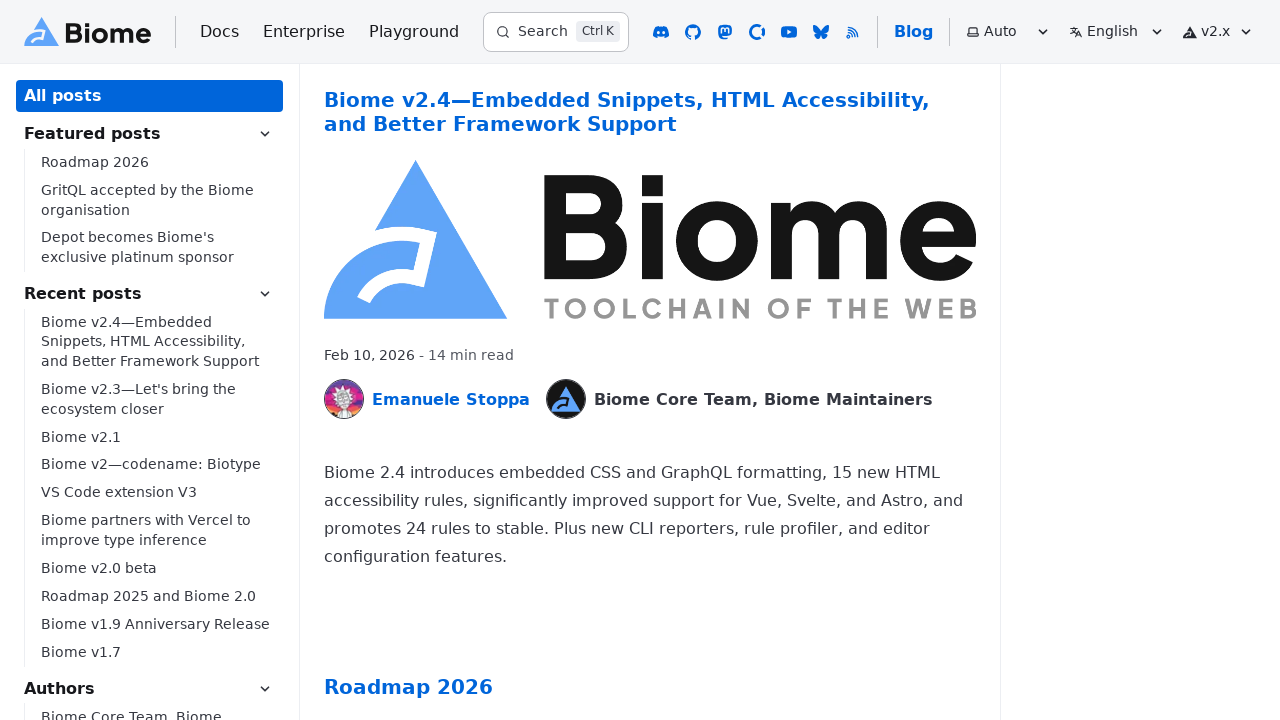

Navigated to https://biomejs.dev/playground
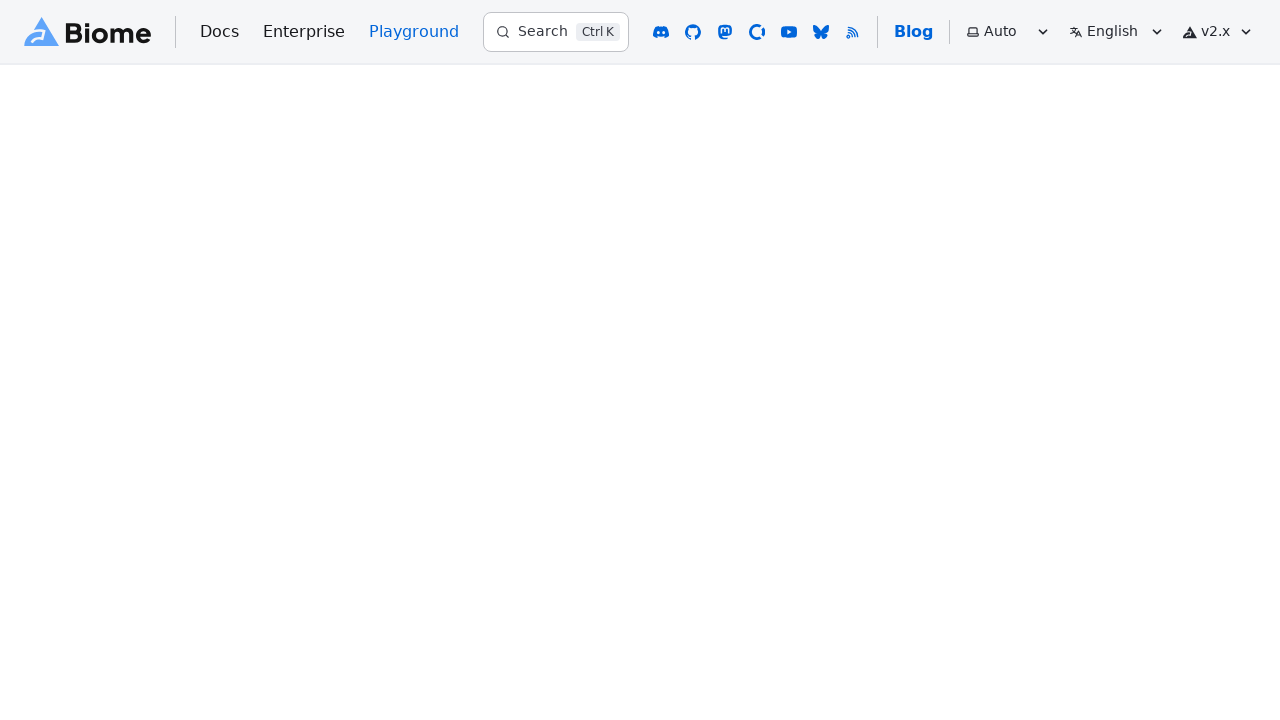

Page https://biomejs.dev/playground loaded (networkidle)
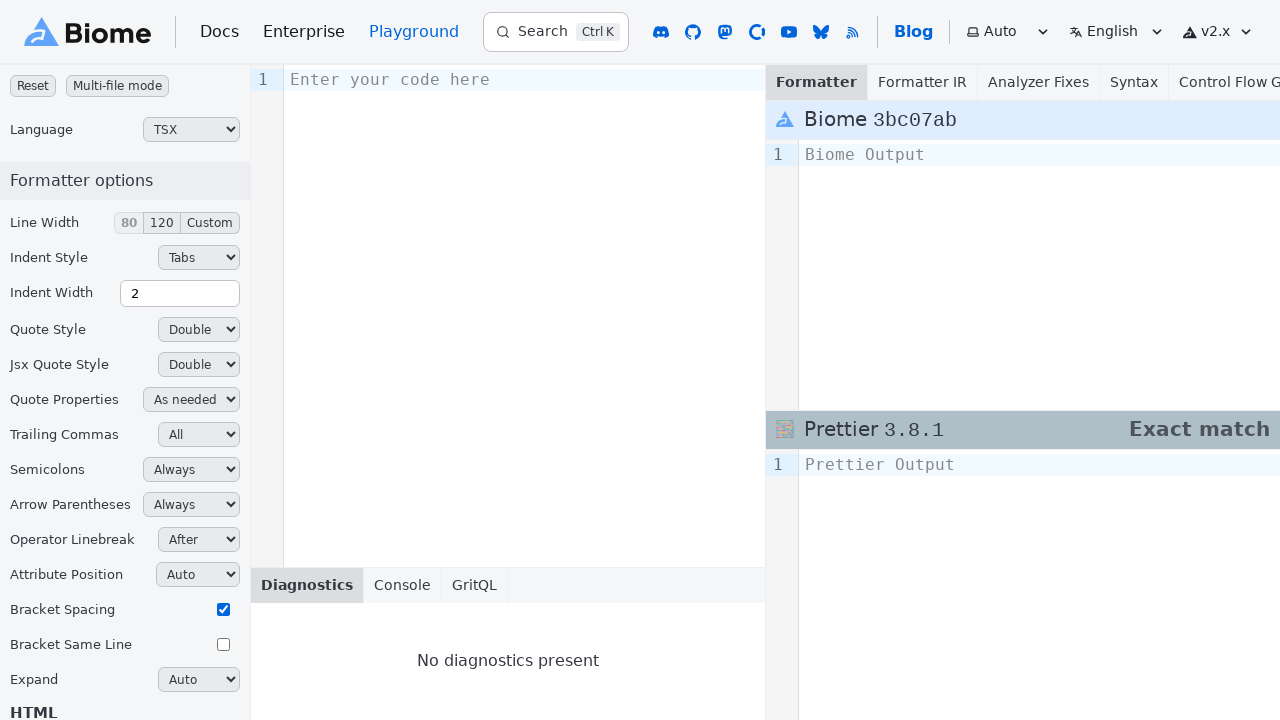

Found 0 guide links on page /playground
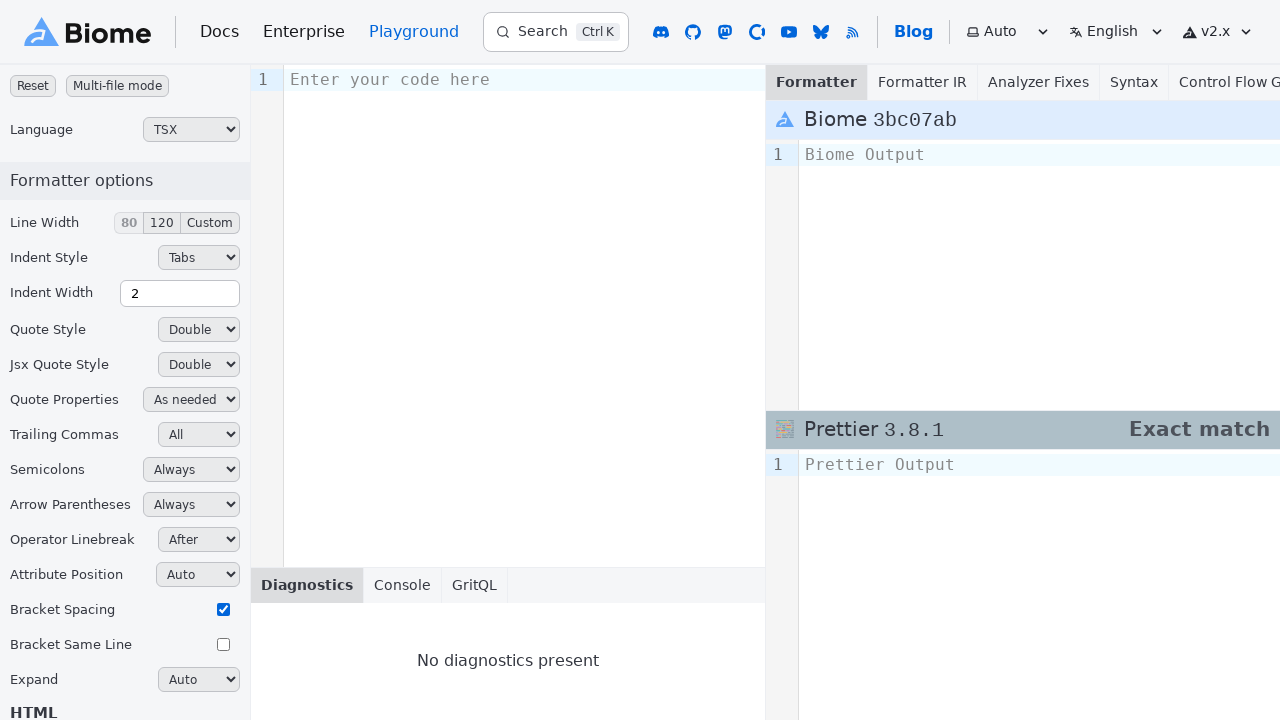

Navigated to https://biomejs.dev/guides
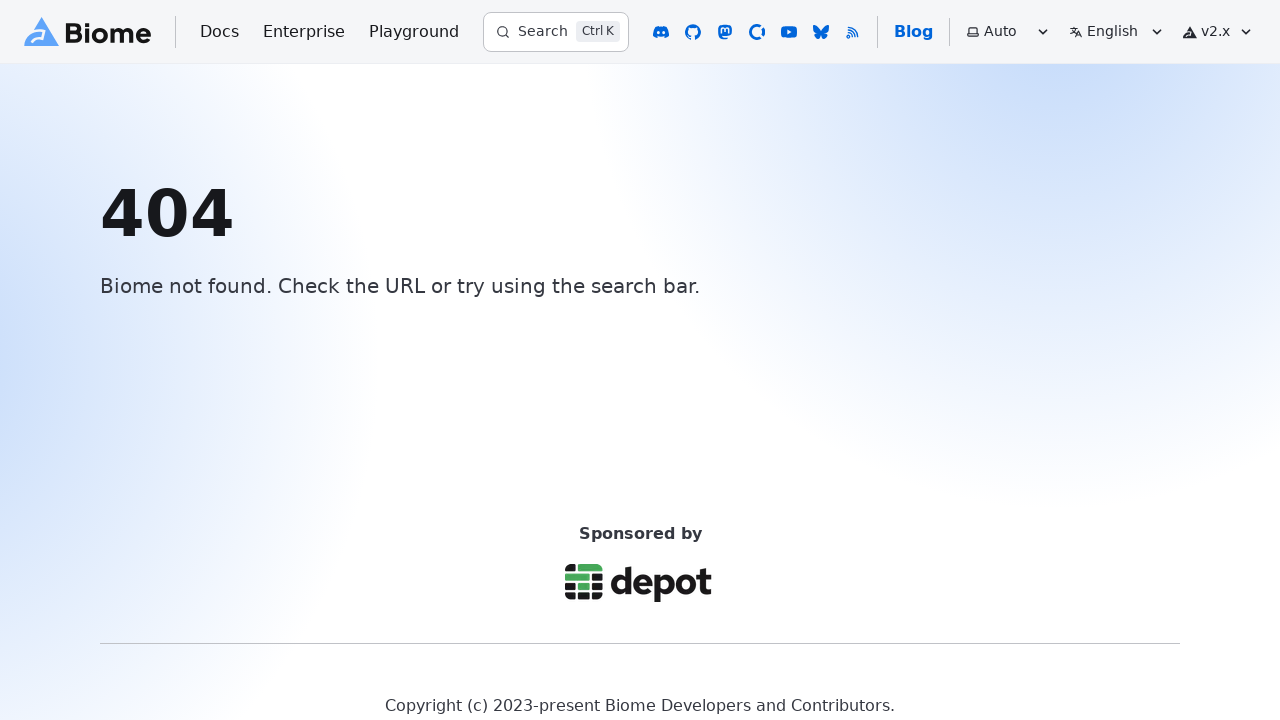

Page https://biomejs.dev/guides loaded (networkidle)
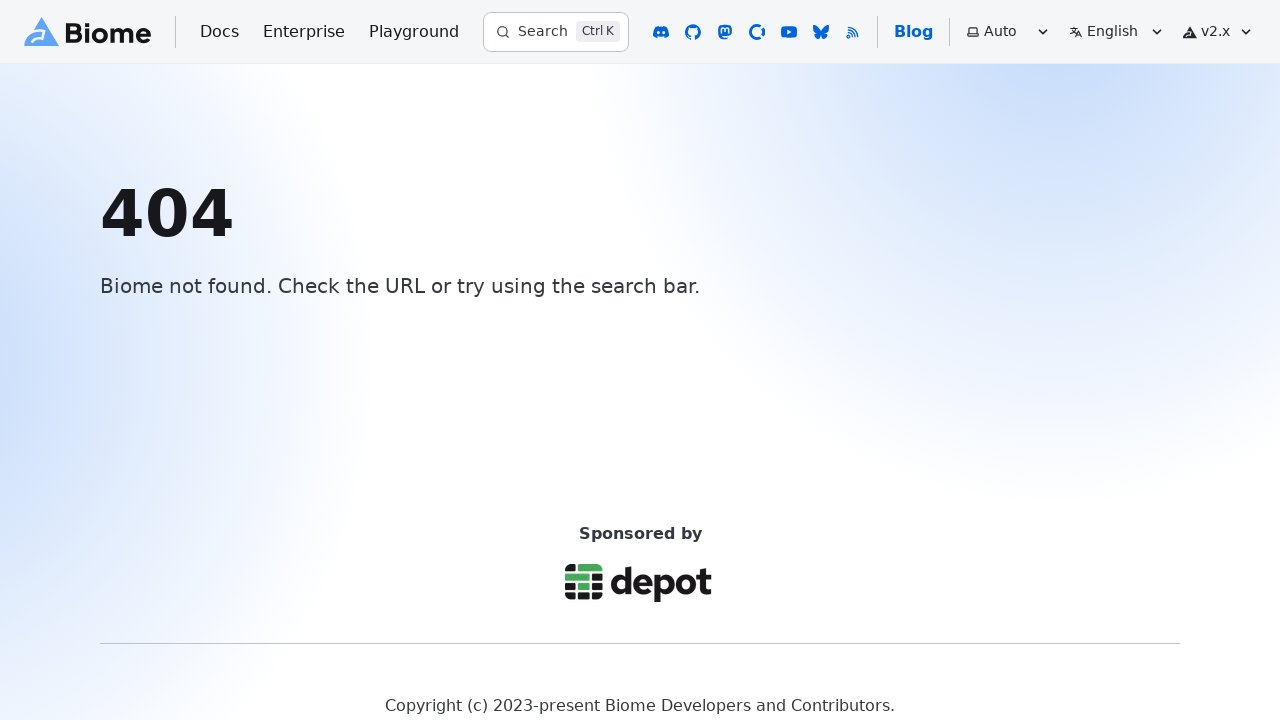

Found 0 guide links on page /guides
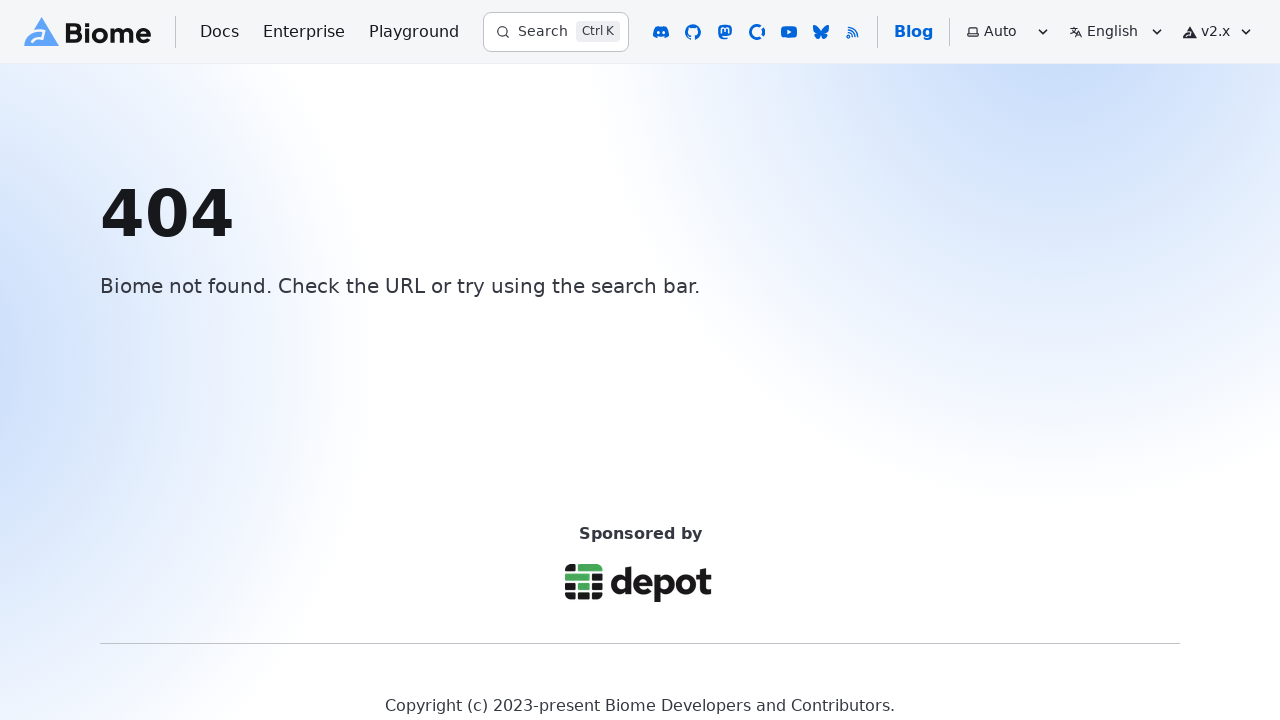

Navigated to https://biomejs.dev/analyzer
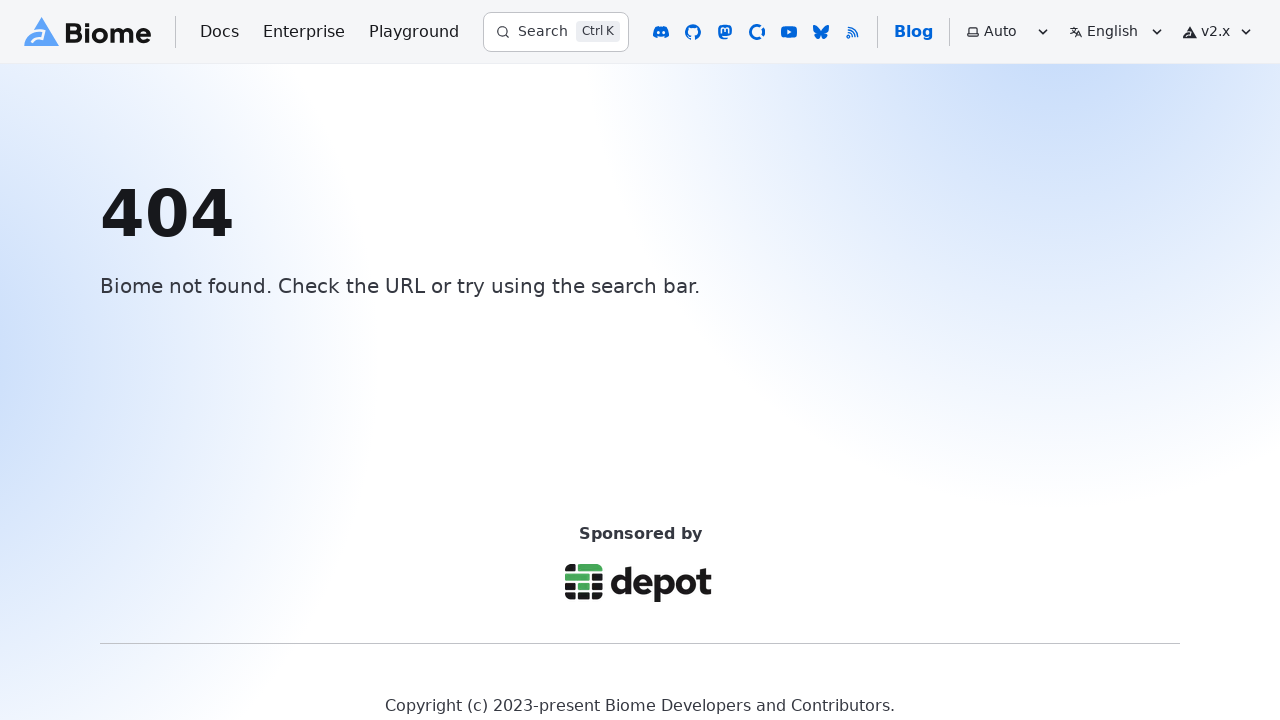

Page https://biomejs.dev/analyzer loaded (networkidle)
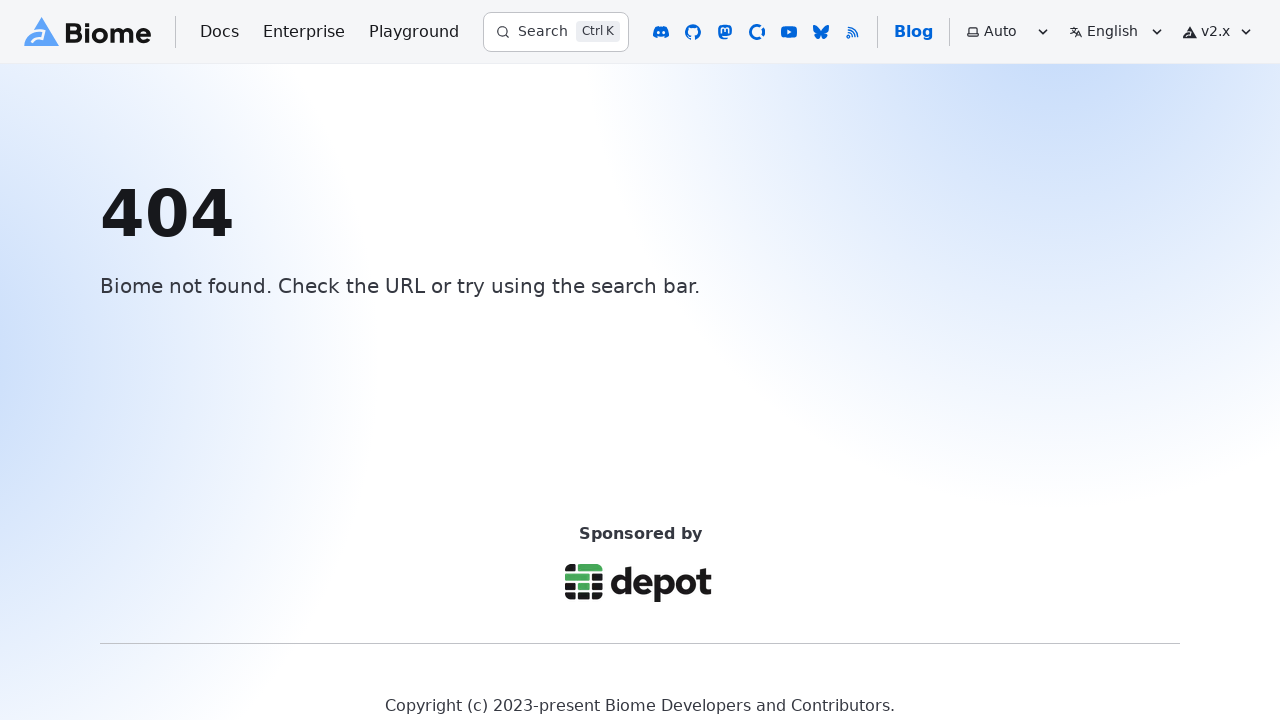

Found 0 guide links on page /analyzer
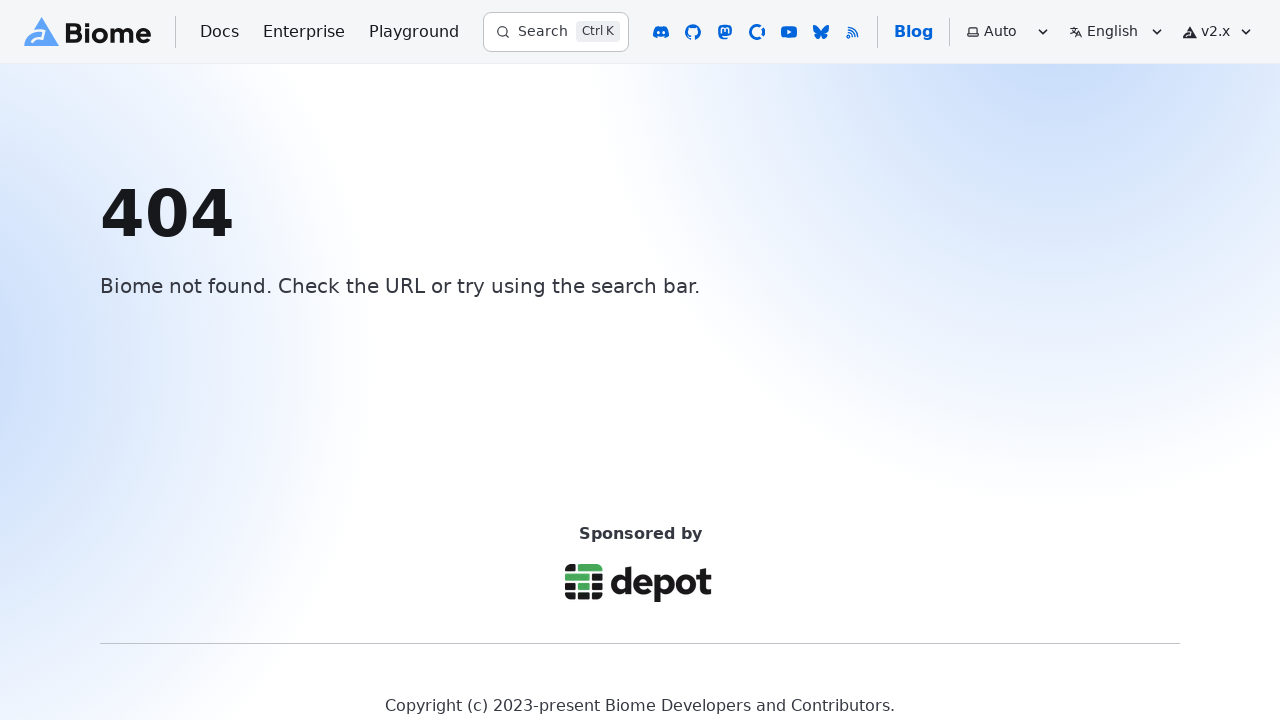

Navigated to https://biomejs.dev/formatter
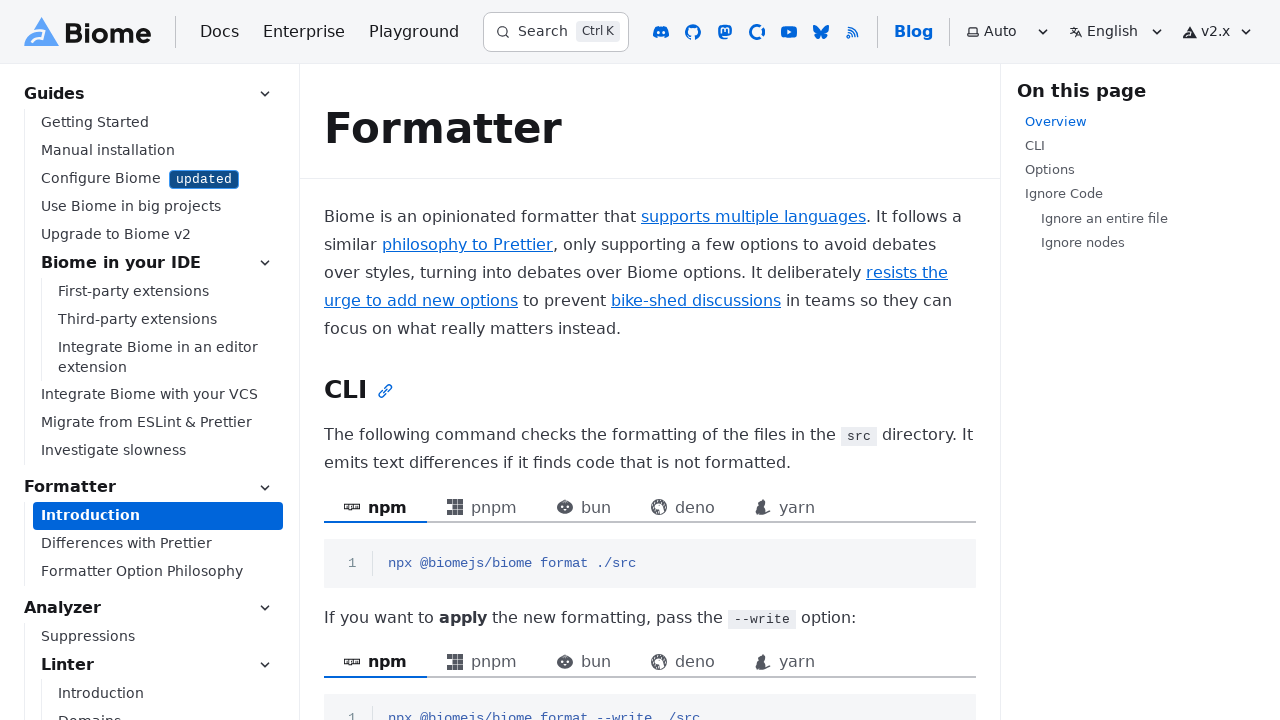

Page https://biomejs.dev/formatter loaded (networkidle)
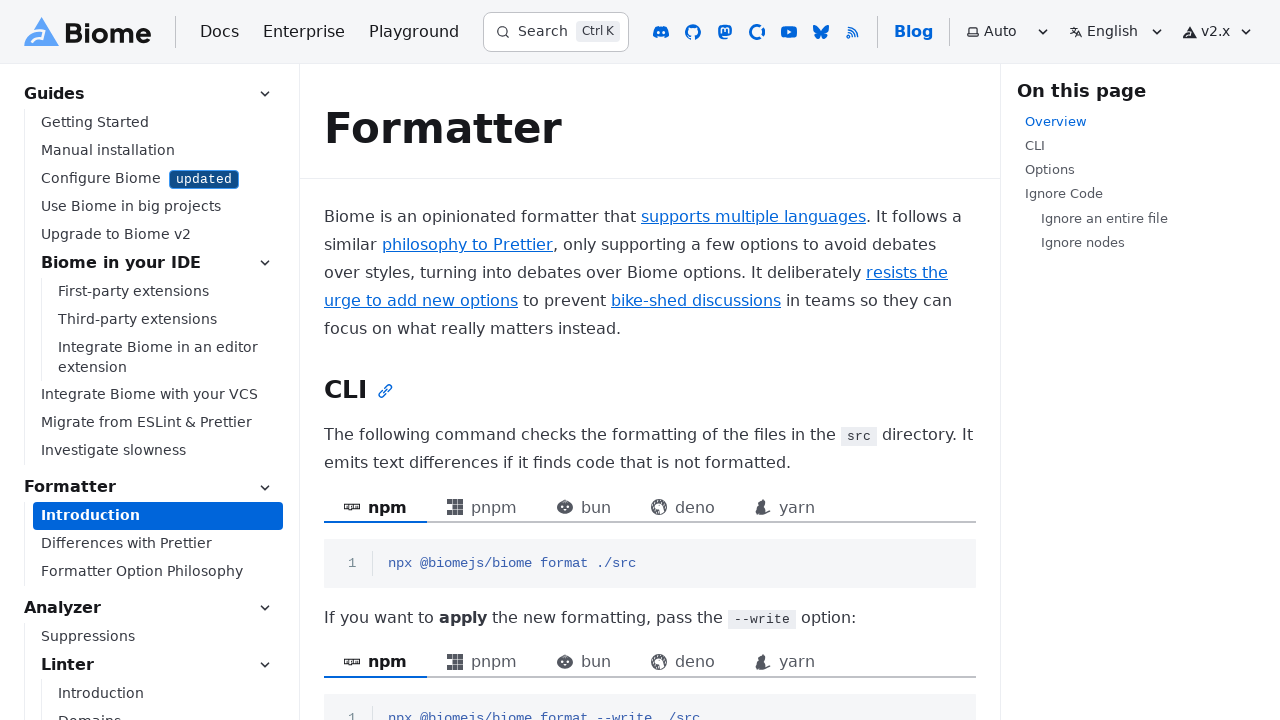

Found 3 guide links on page /formatter
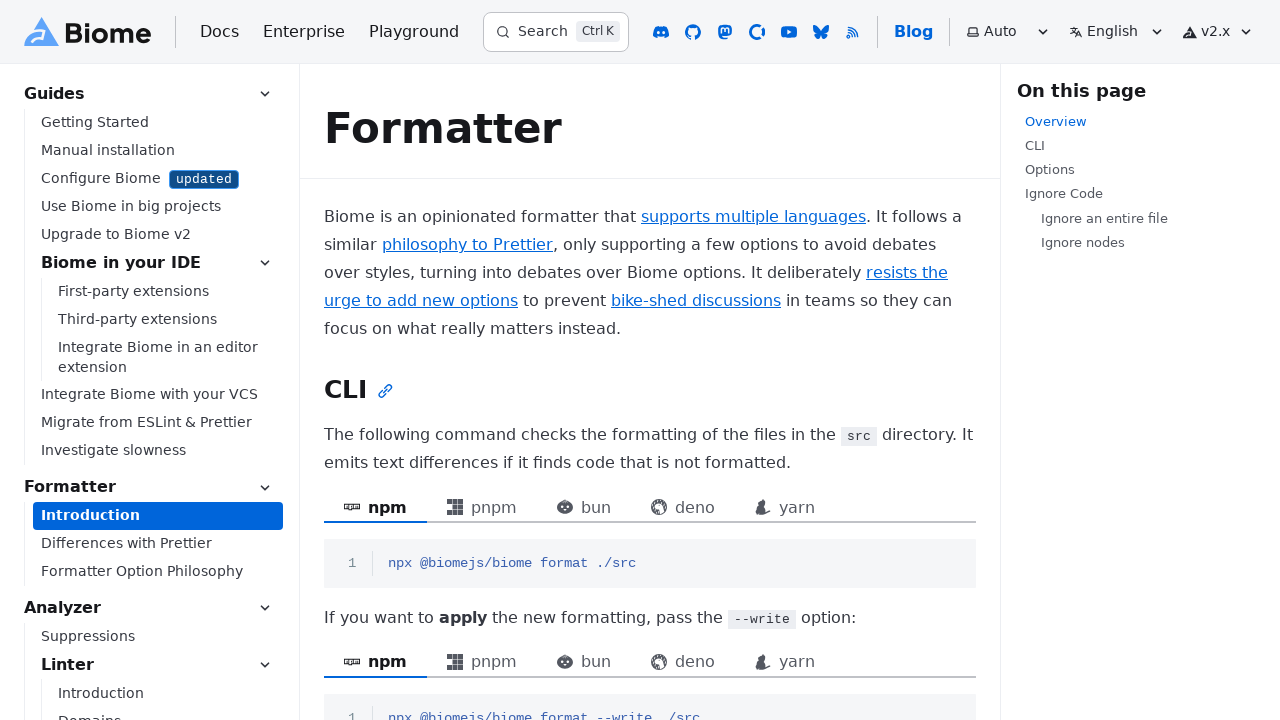

Retrieved href attribute from guide link: /guides/configure-biome
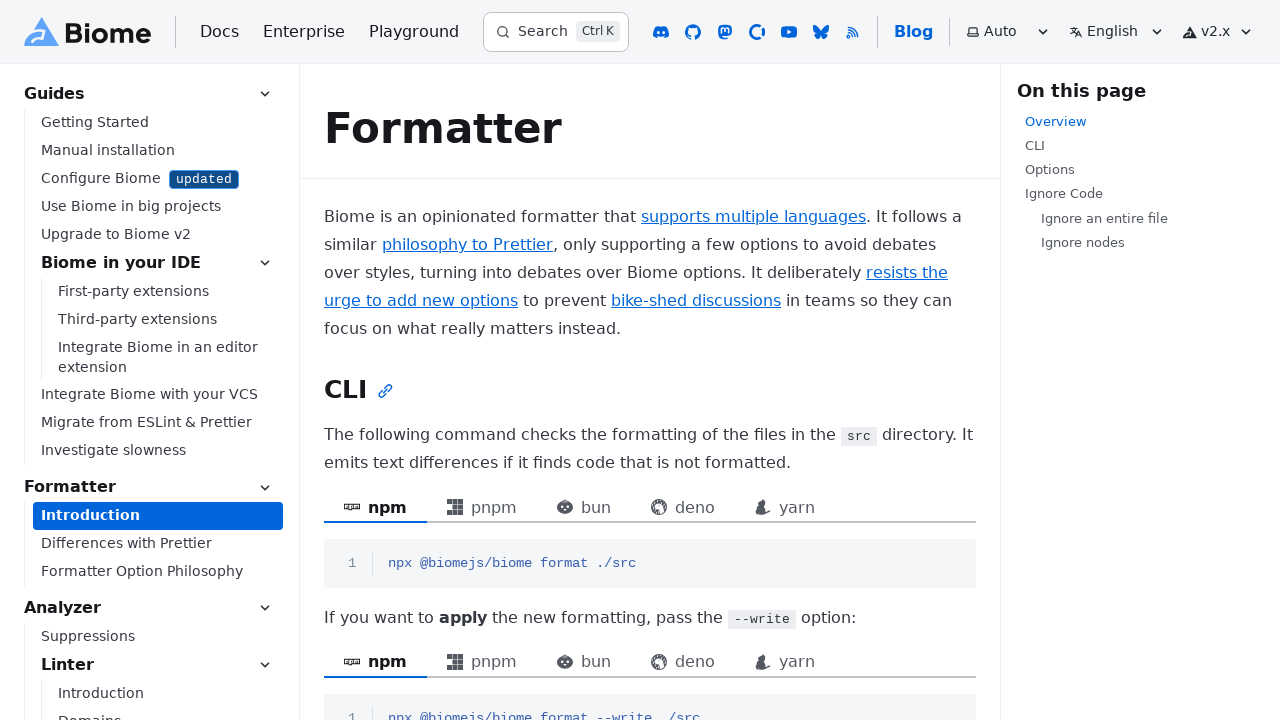

Clicked guide link: /guides/configure-biome at (840, 404) on main a[href^="/guides"] >> nth=0
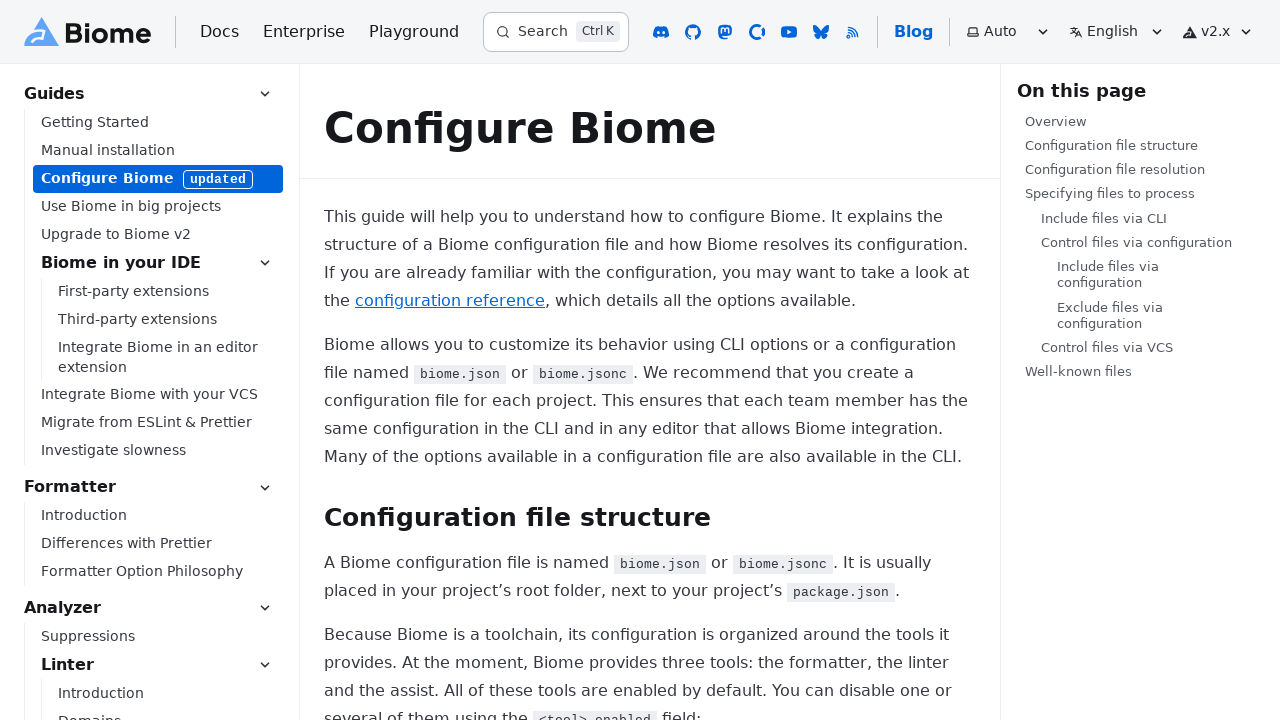

Guide page /guides/configure-biome loaded (networkidle)
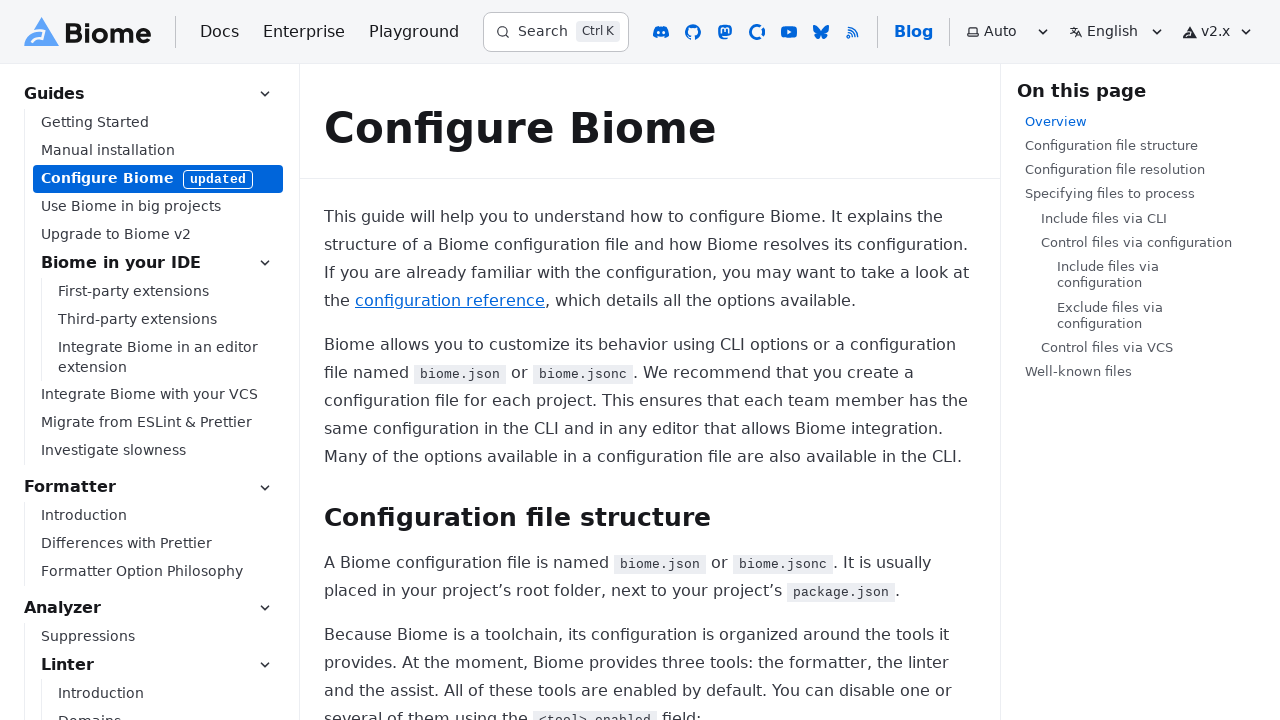

Navigated back to page /formatter
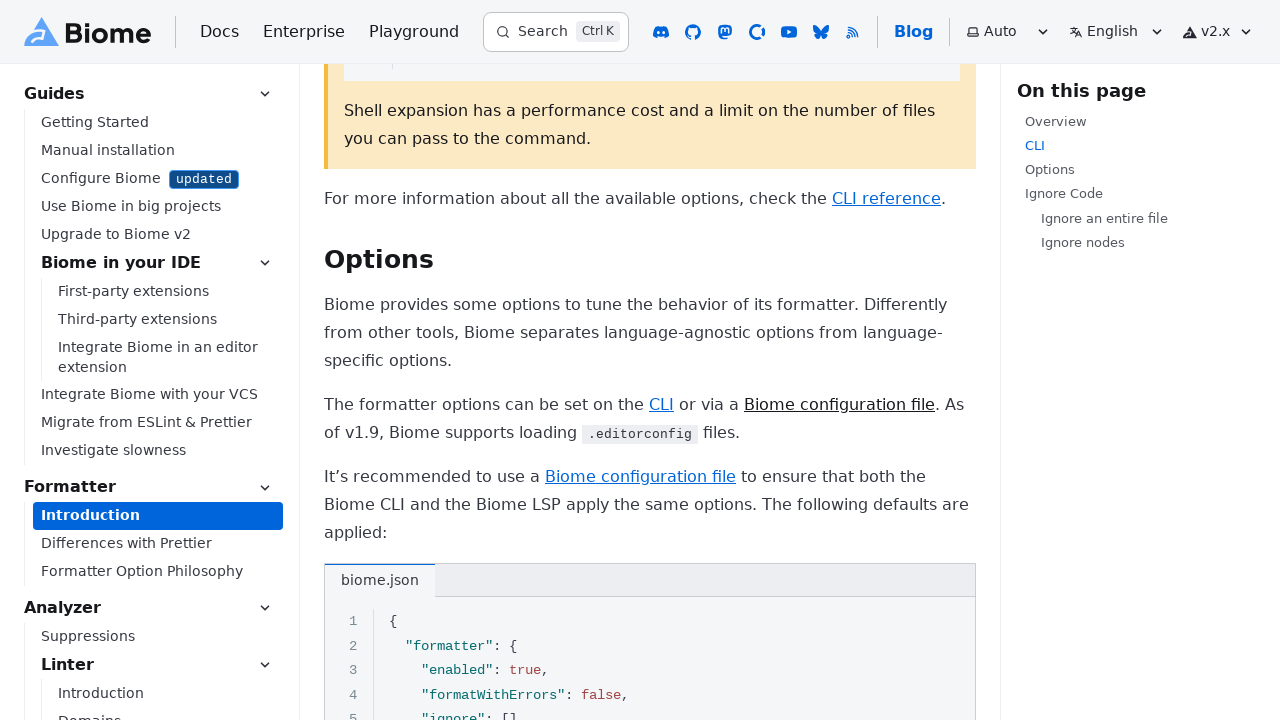

Previous page /formatter reloaded (networkidle)
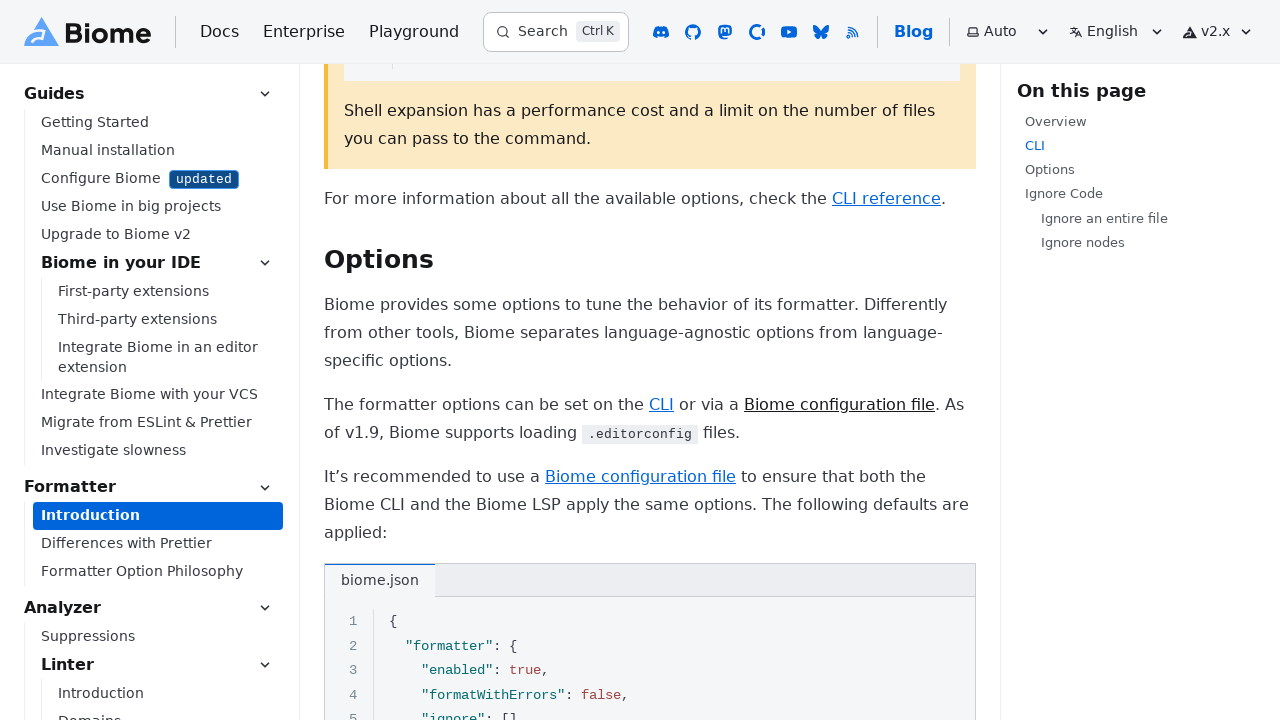

Retrieved href attribute from guide link: /guides/configure-biome
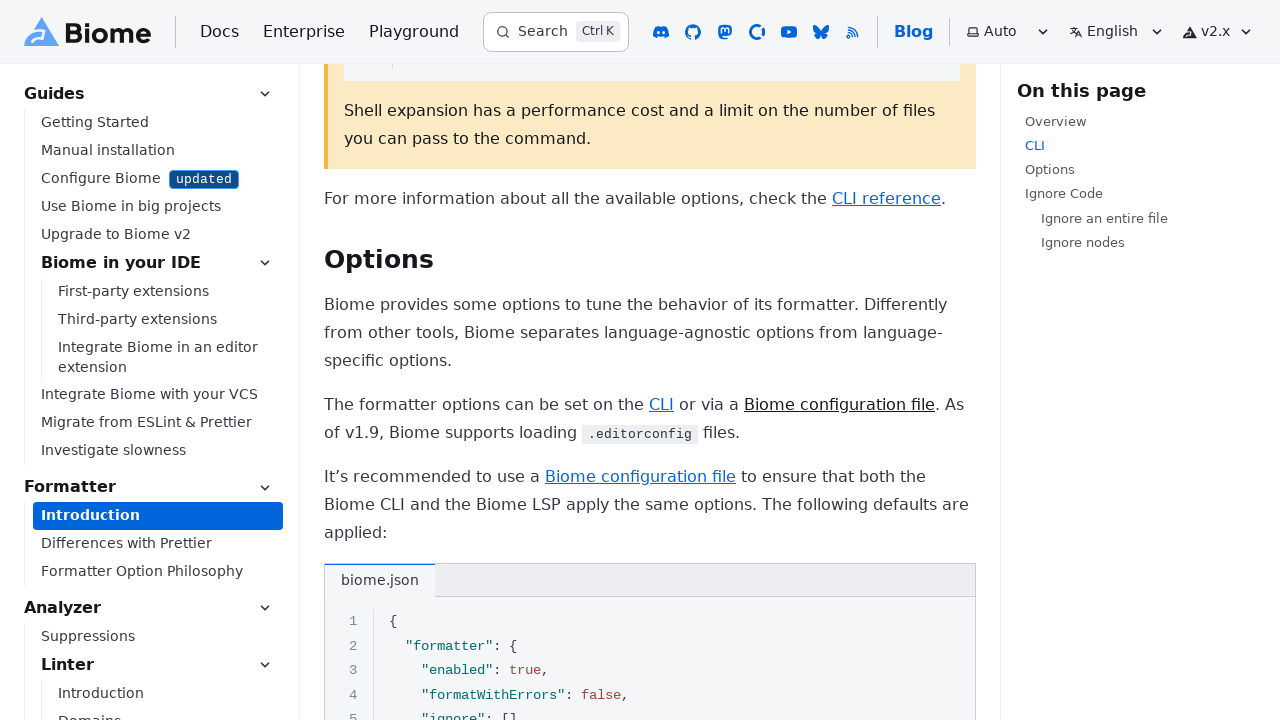

Clicked guide link: /guides/configure-biome at (640, 476) on main a[href^="/guides"] >> nth=1
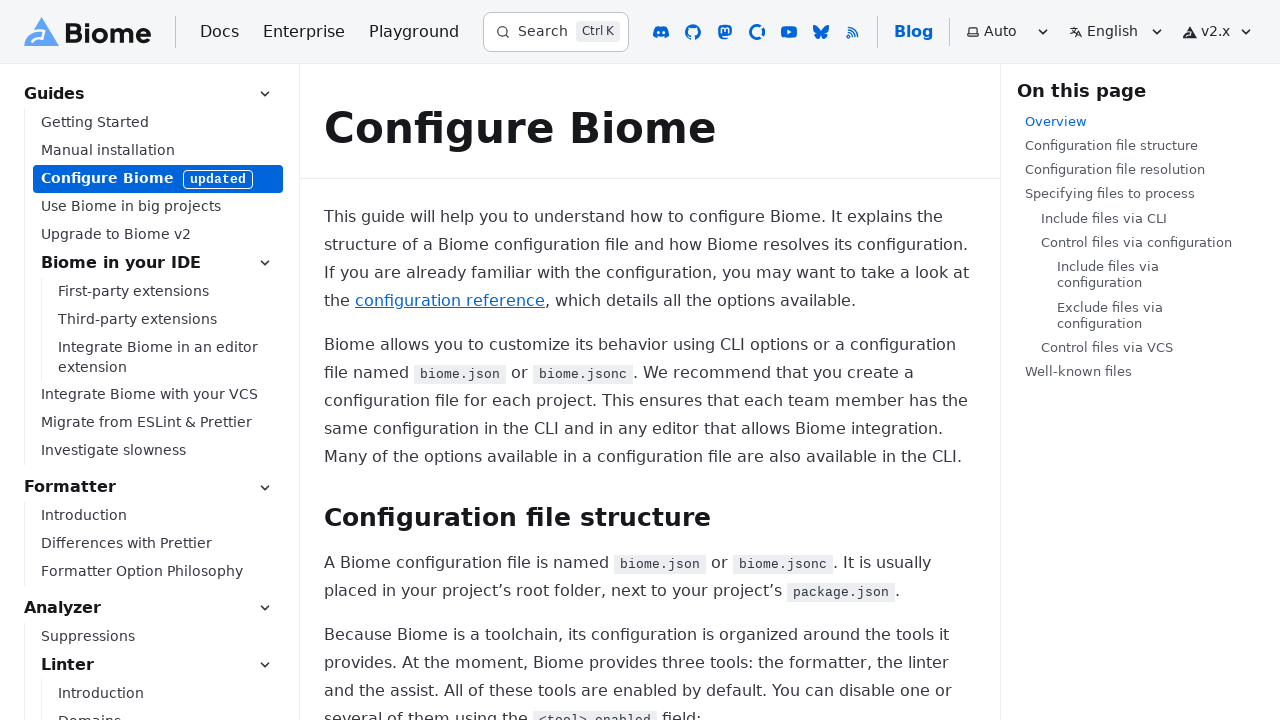

Guide page /guides/configure-biome loaded (networkidle)
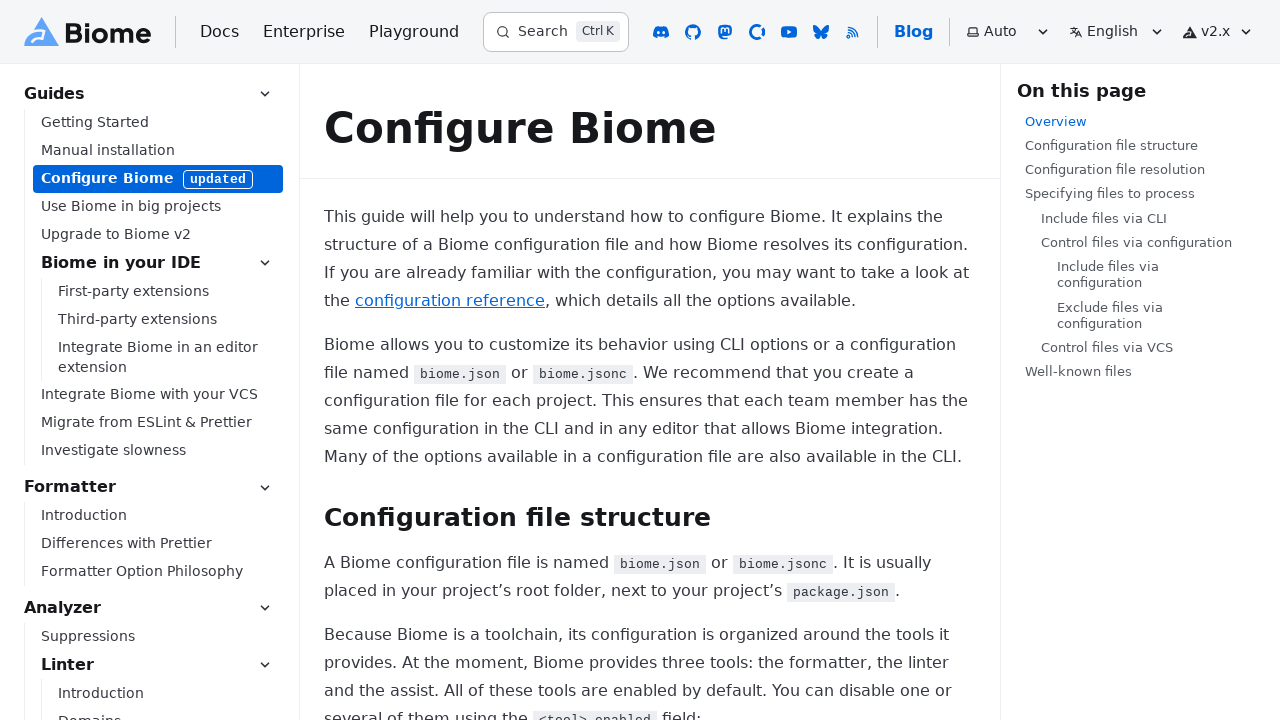

Navigated back to page /formatter
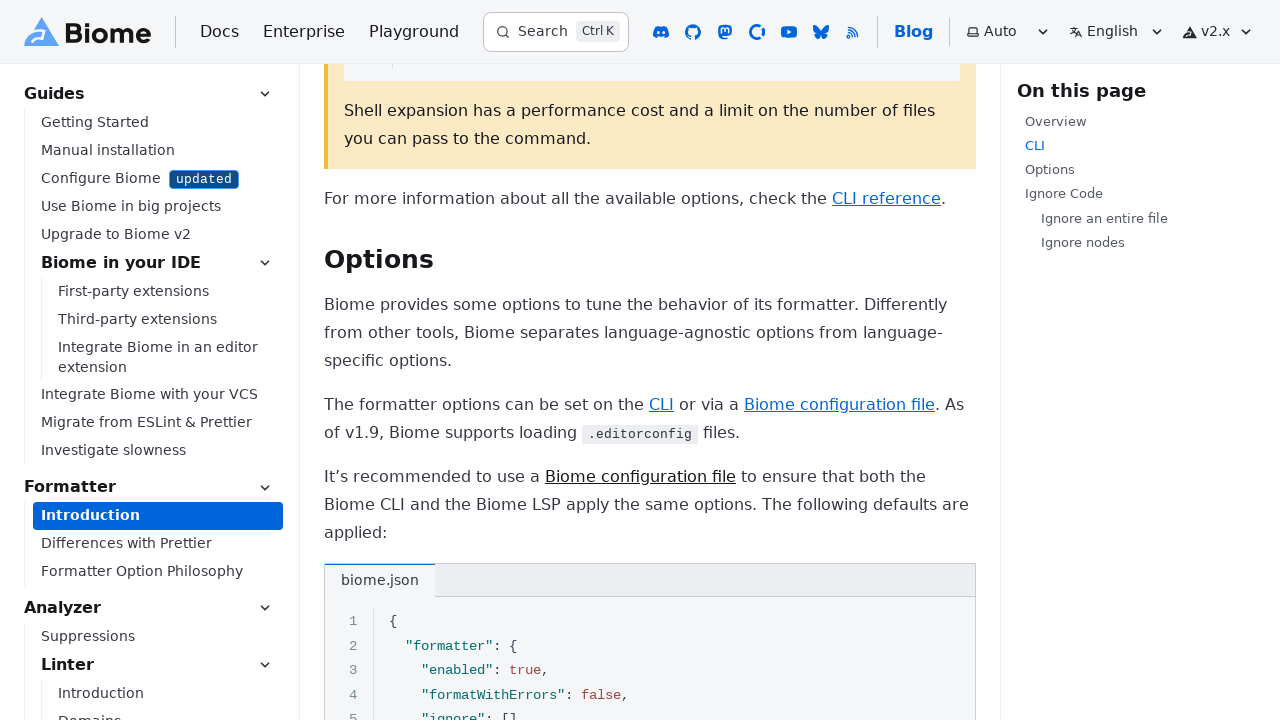

Previous page /formatter reloaded (networkidle)
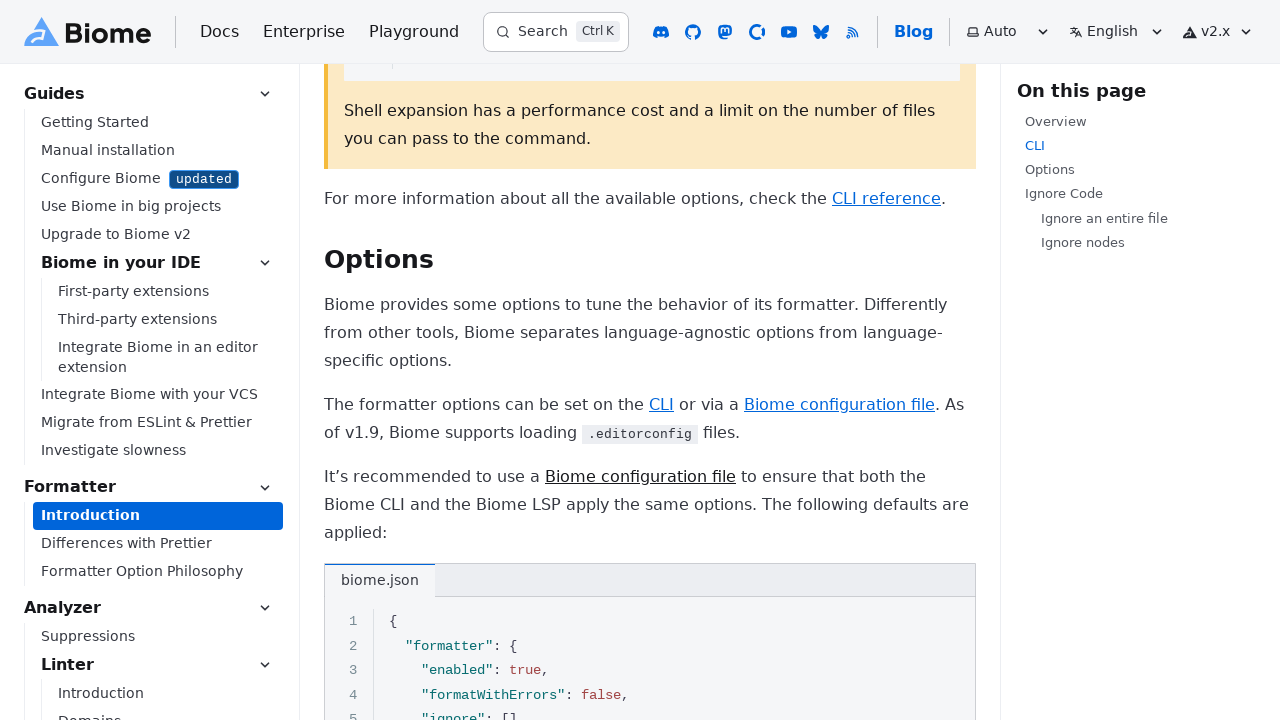

Retrieved href attribute from guide link: /guides/investigate-slowness
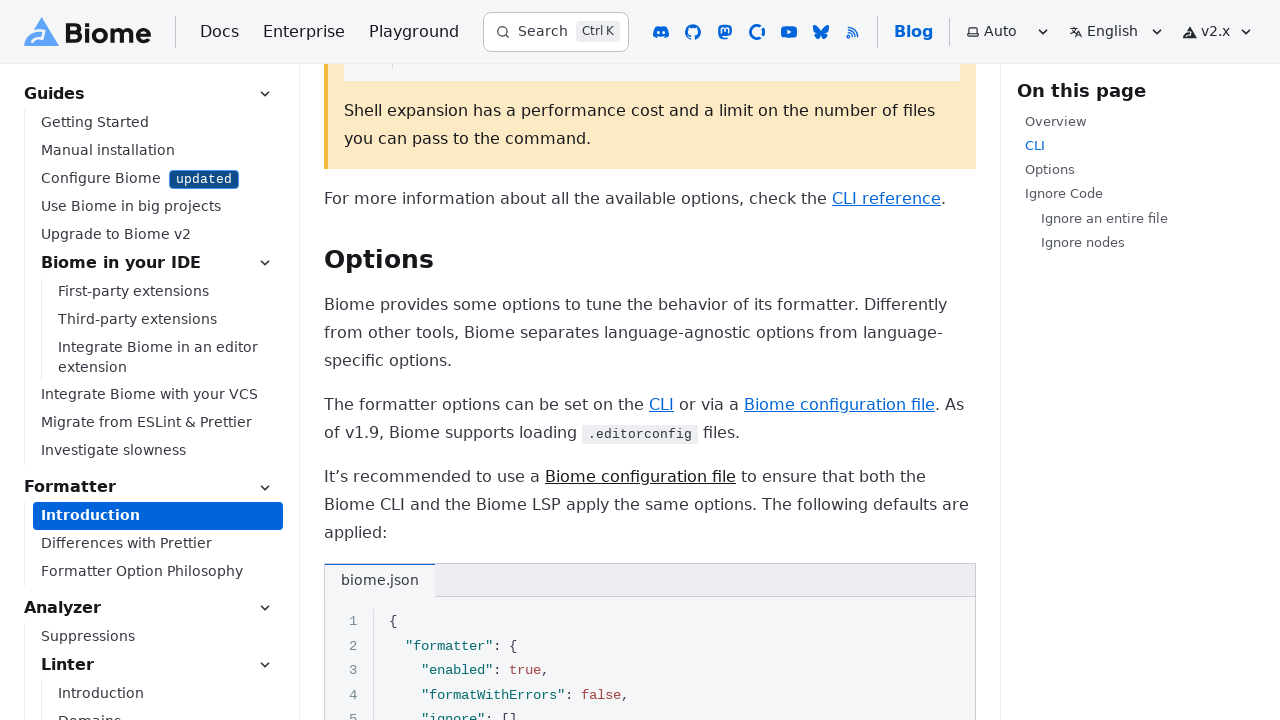

Clicked guide link: /guides/investigate-slowness at (483, 404) on main a[href^="/guides"] >> nth=2
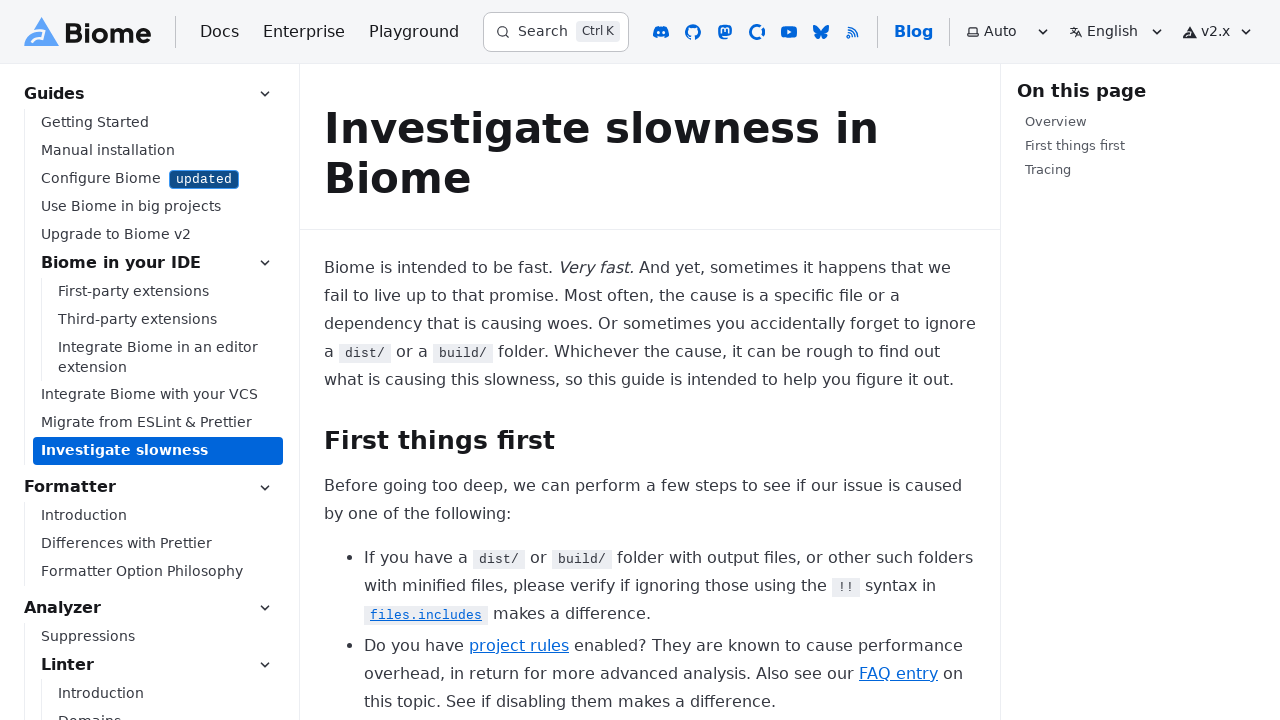

Guide page /guides/investigate-slowness loaded (networkidle)
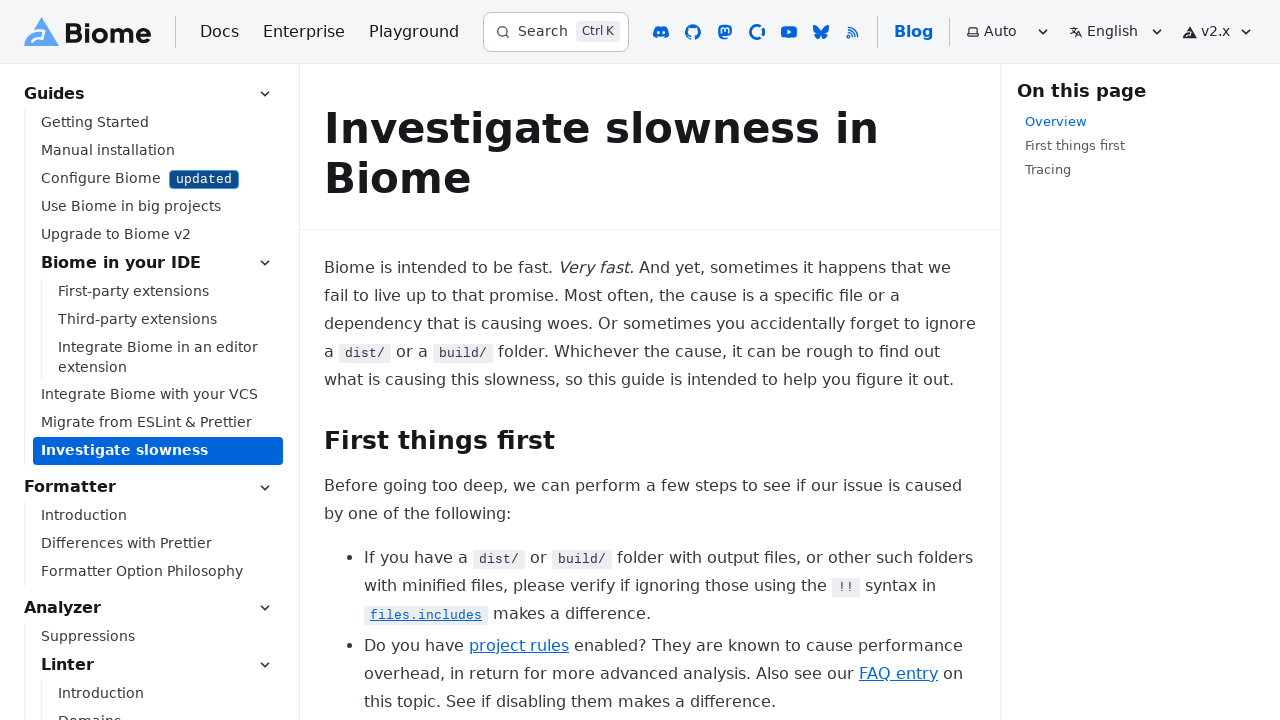

Navigated back to page /formatter
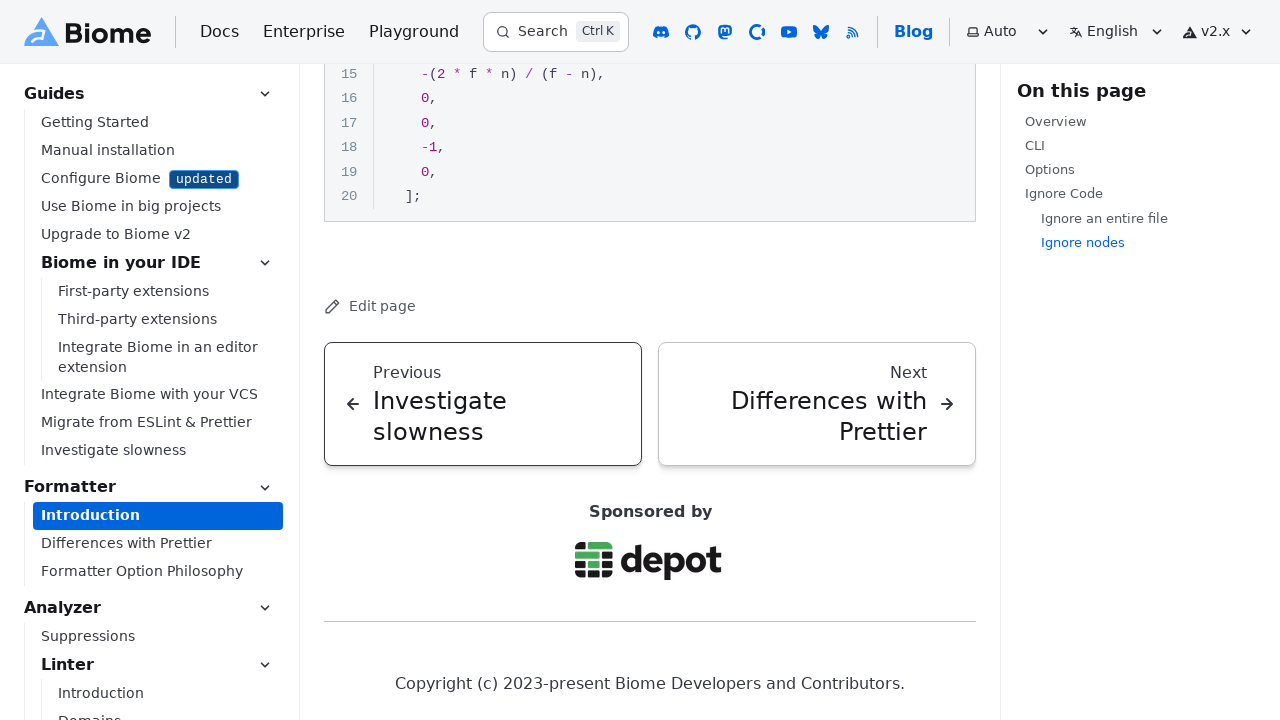

Previous page /formatter reloaded (networkidle)
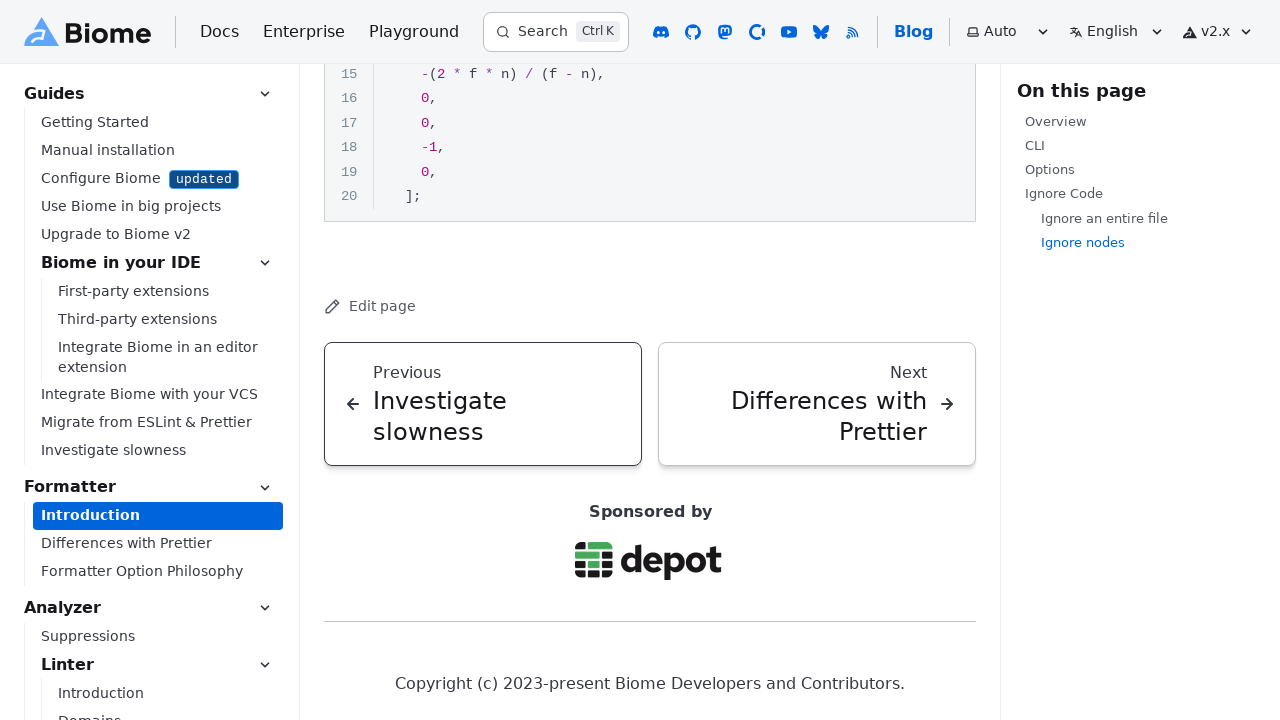

Navigated to https://biomejs.dev/linter
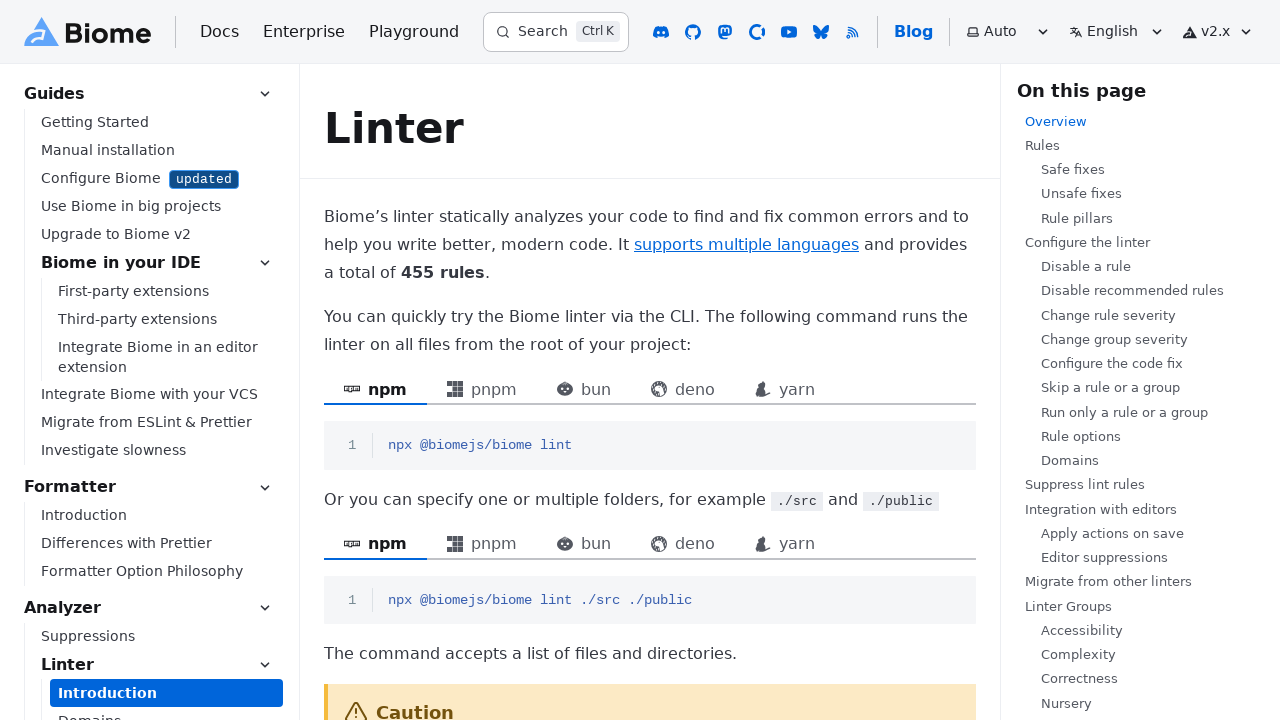

Page https://biomejs.dev/linter loaded (networkidle)
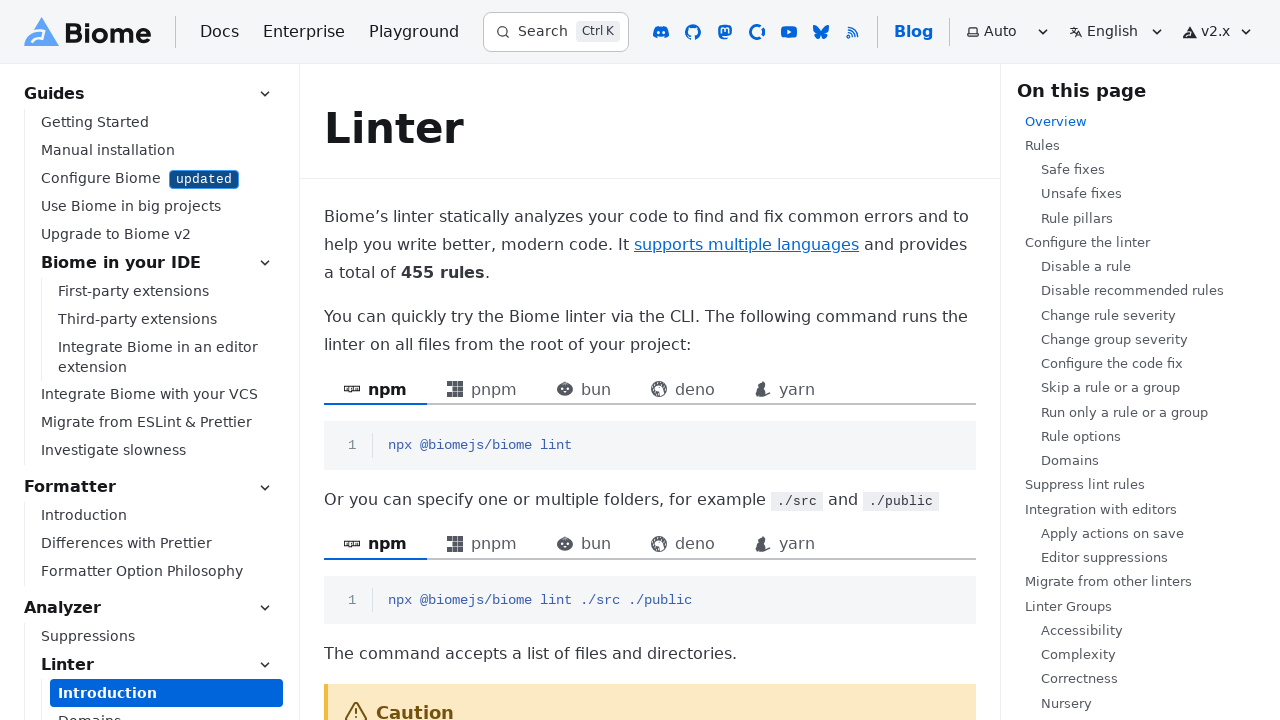

Found 2 guide links on page /linter
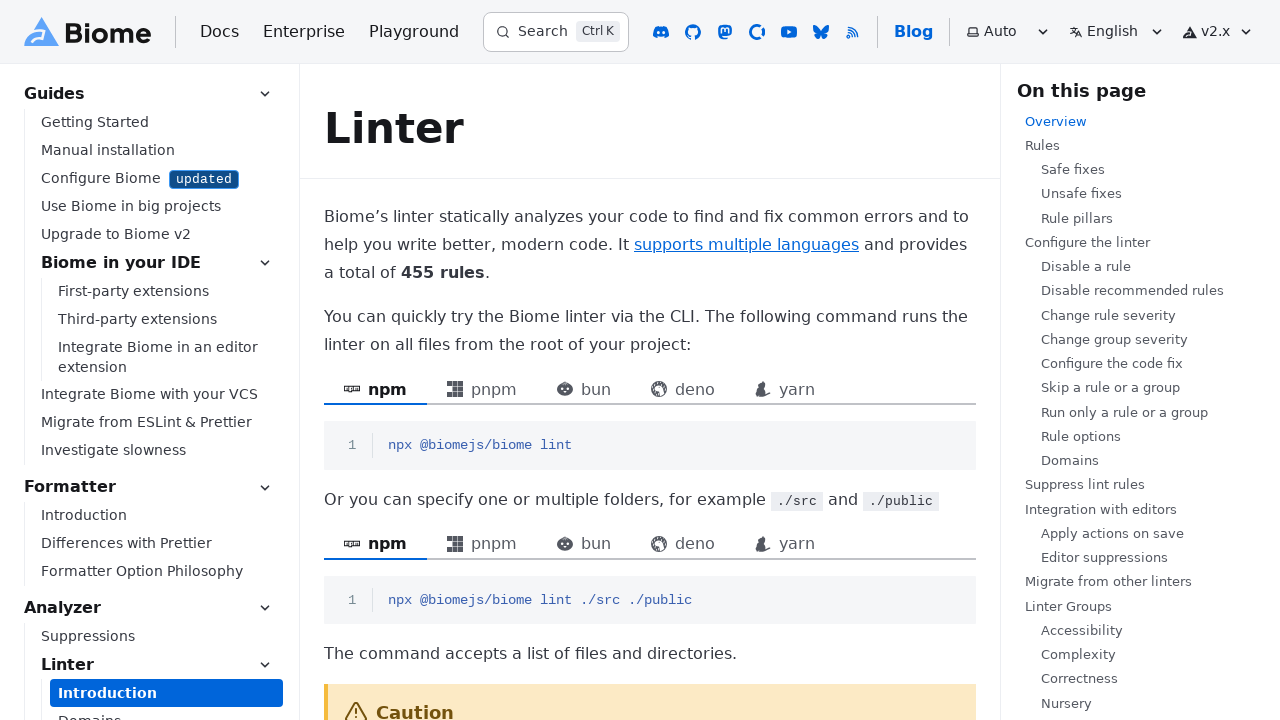

Retrieved href attribute from guide link: /guides/migrate-eslint-prettier#migrate-from-eslint
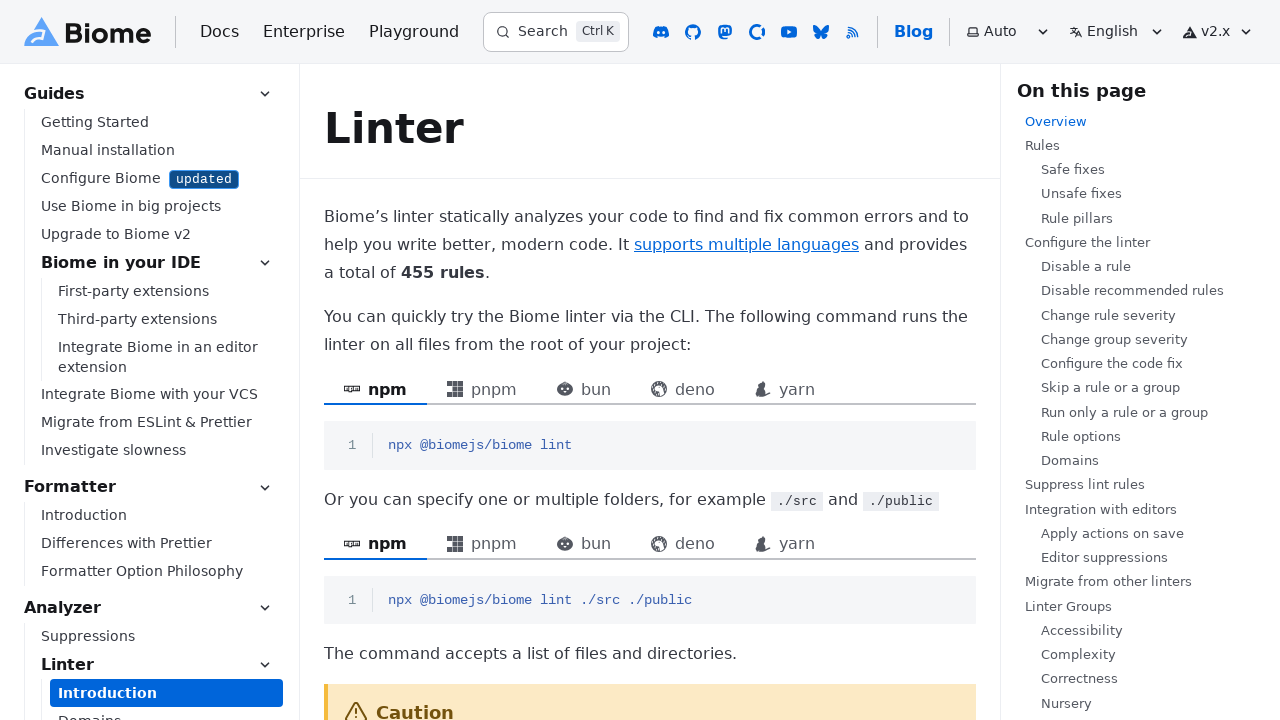

Clicked guide link: /guides/migrate-eslint-prettier#migrate-from-eslint at (864, 404) on main a[href^="/guides"] >> nth=0
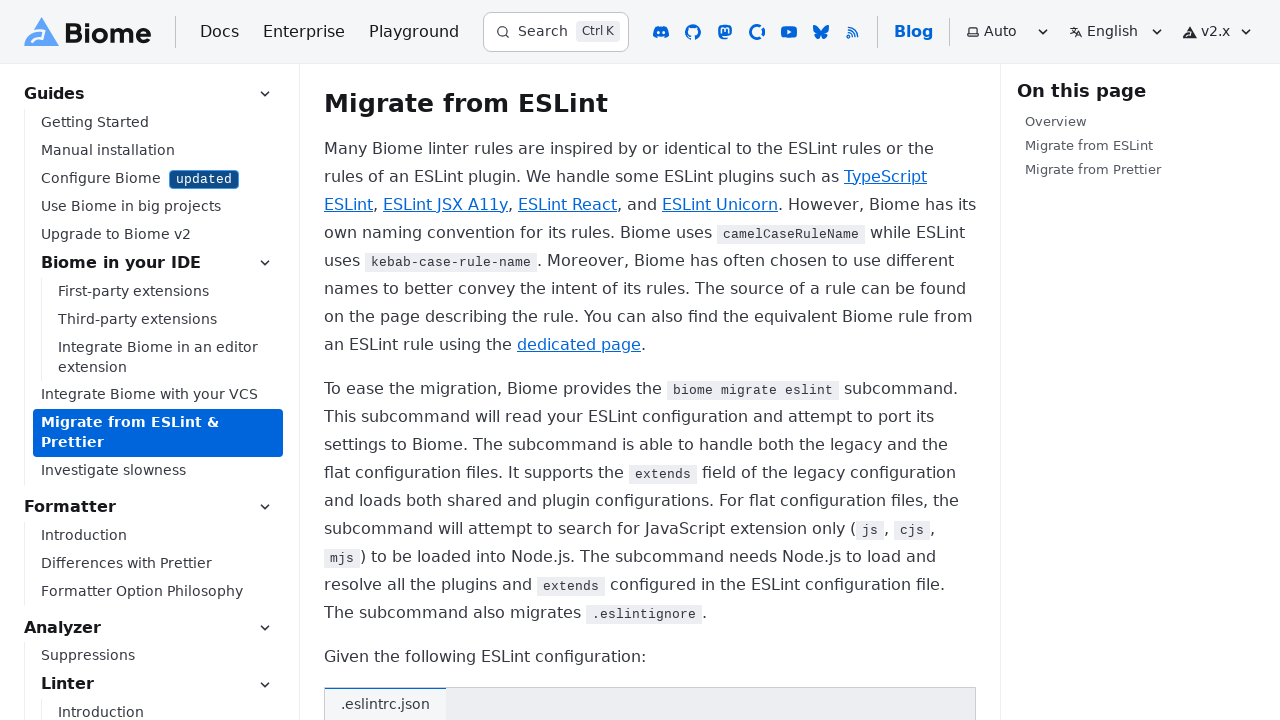

Guide page /guides/migrate-eslint-prettier#migrate-from-eslint loaded (networkidle)
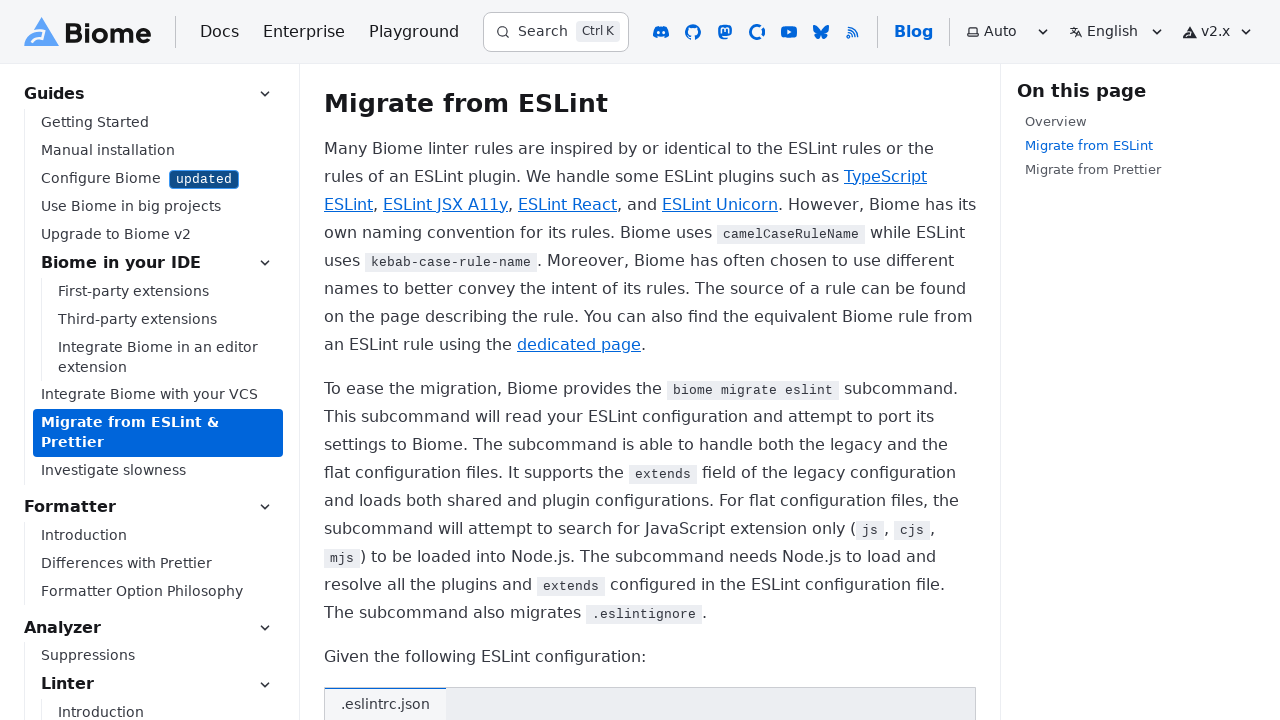

Navigated back to page /linter
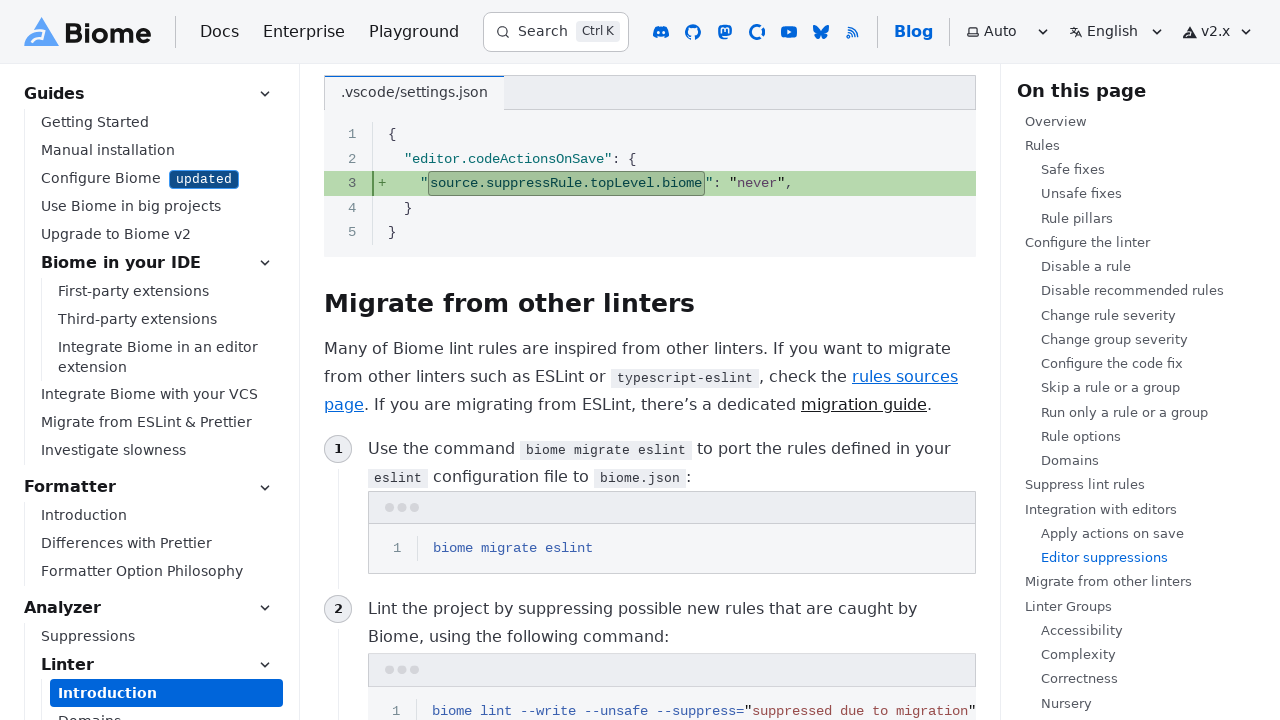

Previous page /linter reloaded (networkidle)
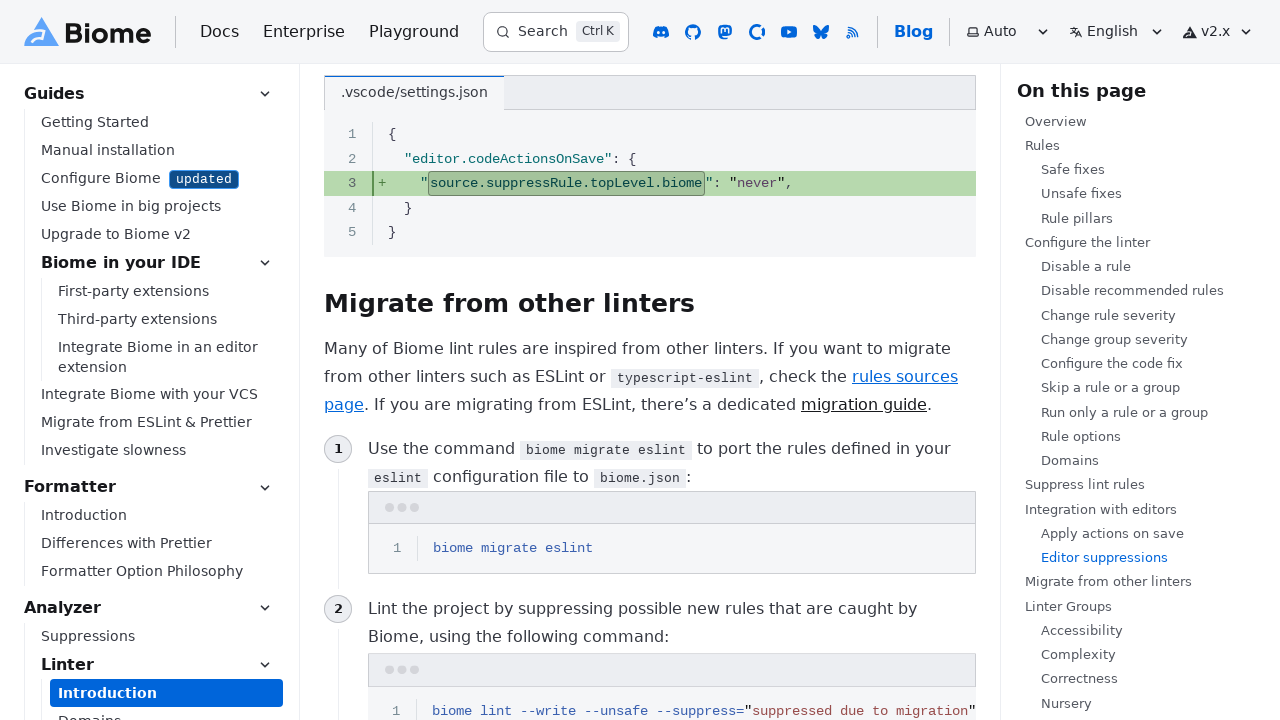

Retrieved href attribute from guide link: /guides/investigate-slowness
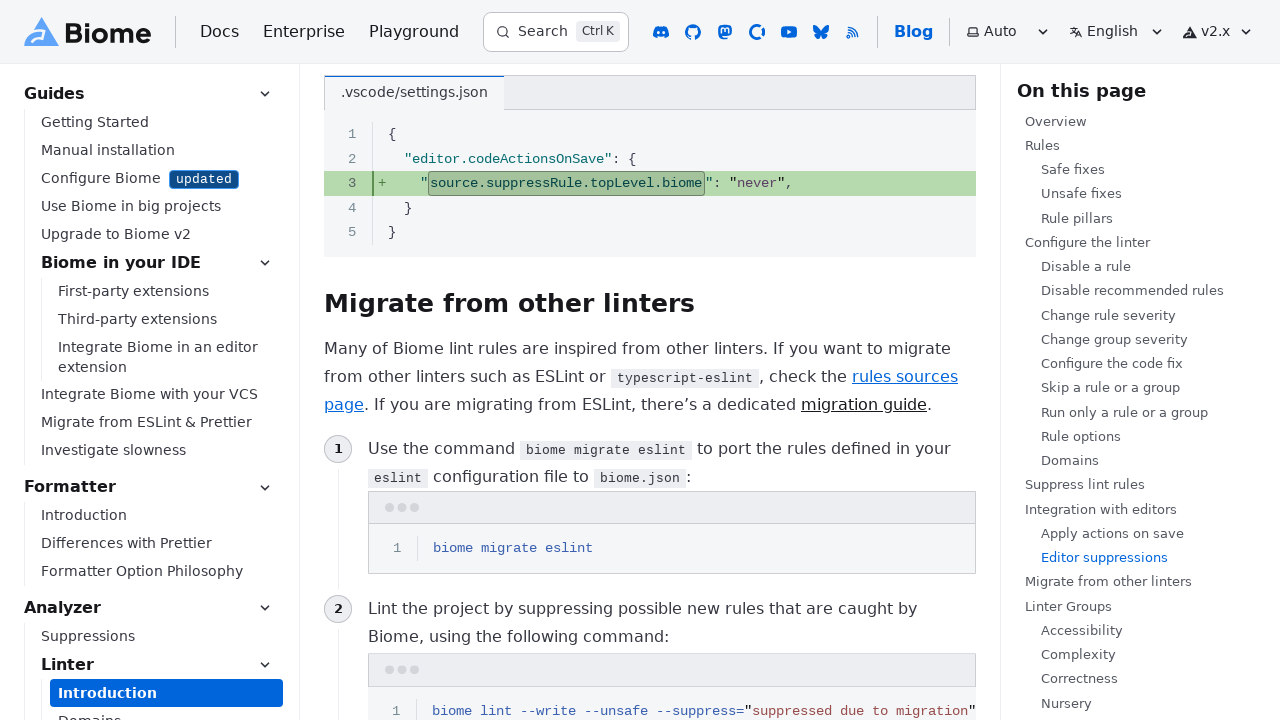

Clicked guide link: /guides/investigate-slowness at (496, 405) on main a[href^="/guides"] >> nth=1
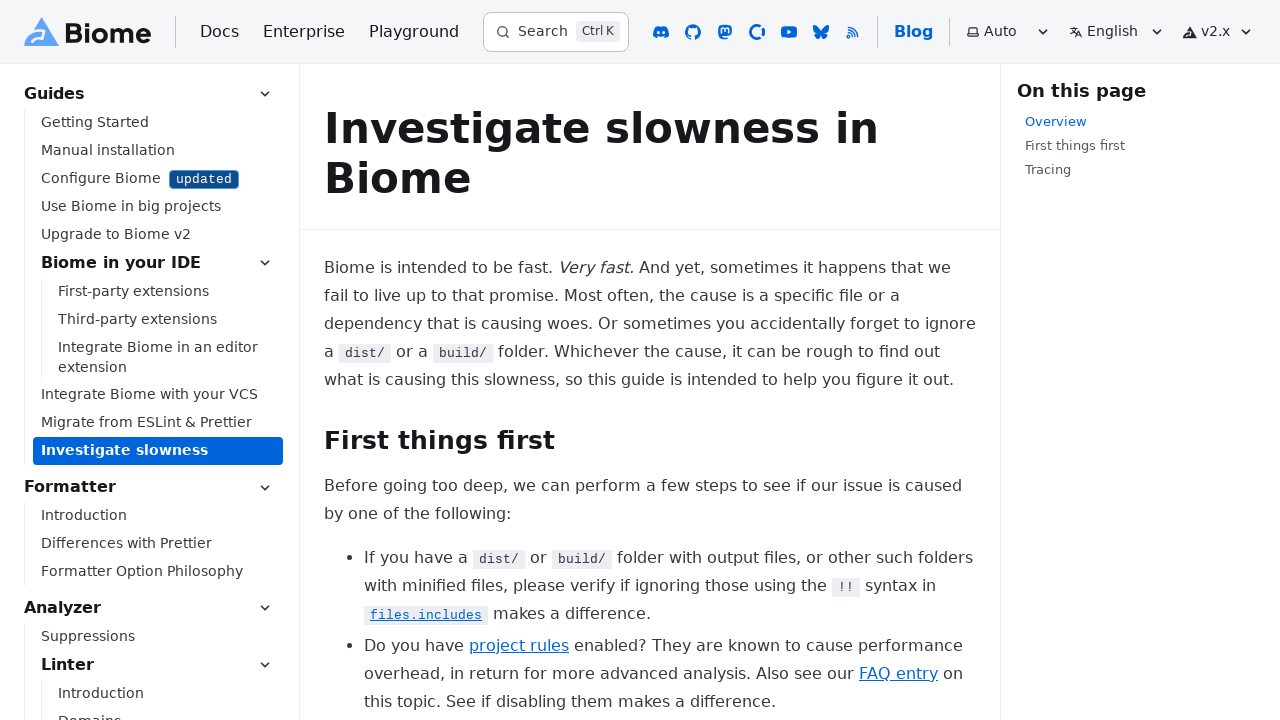

Guide page /guides/investigate-slowness loaded (networkidle)
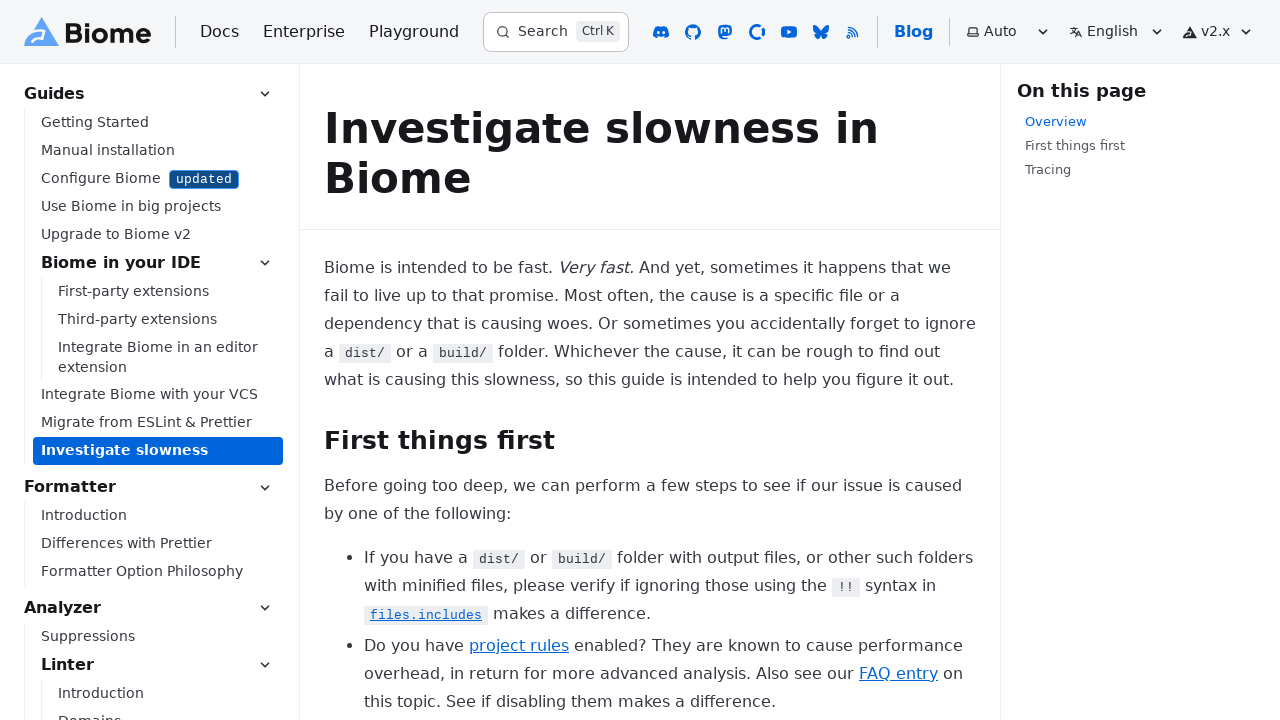

Navigated back to page /linter
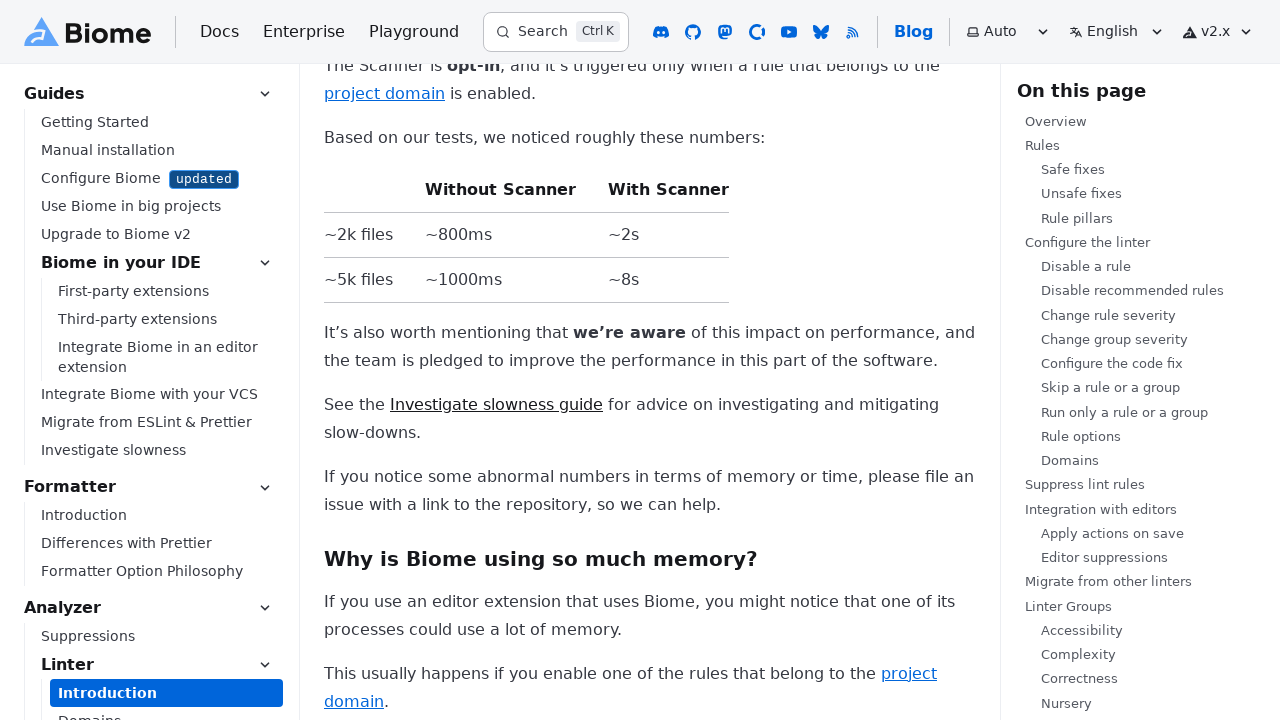

Previous page /linter reloaded (networkidle)
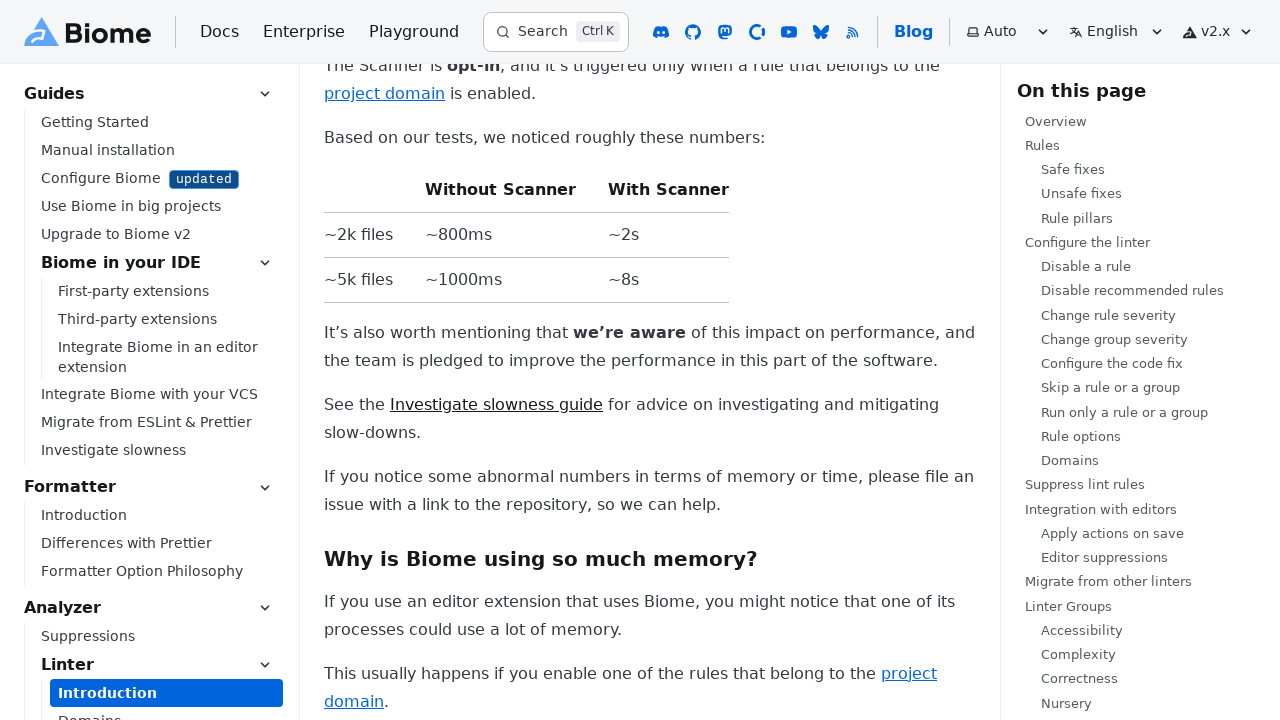

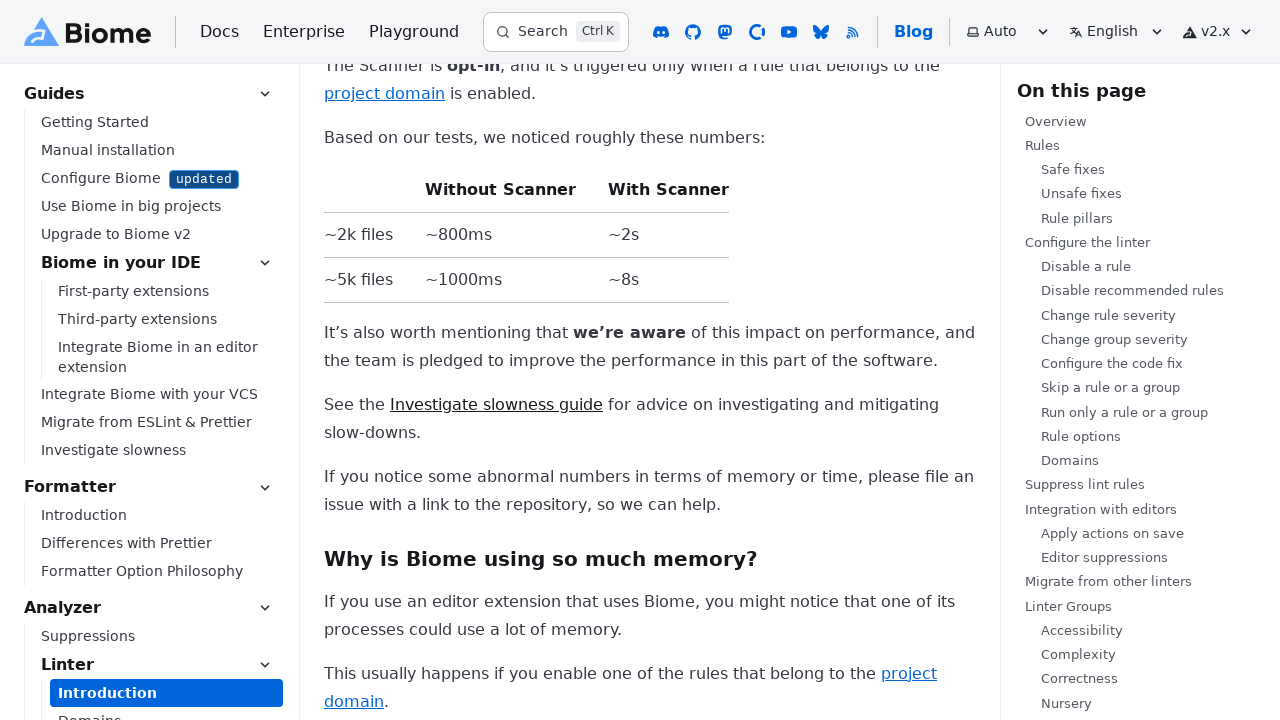